Navigates to a DataTables example page and interacts with table rows that contain "Software" in the second column, hovering over each cell in those rows

Starting URL: https://datatables.net/examples/api/highlight.html

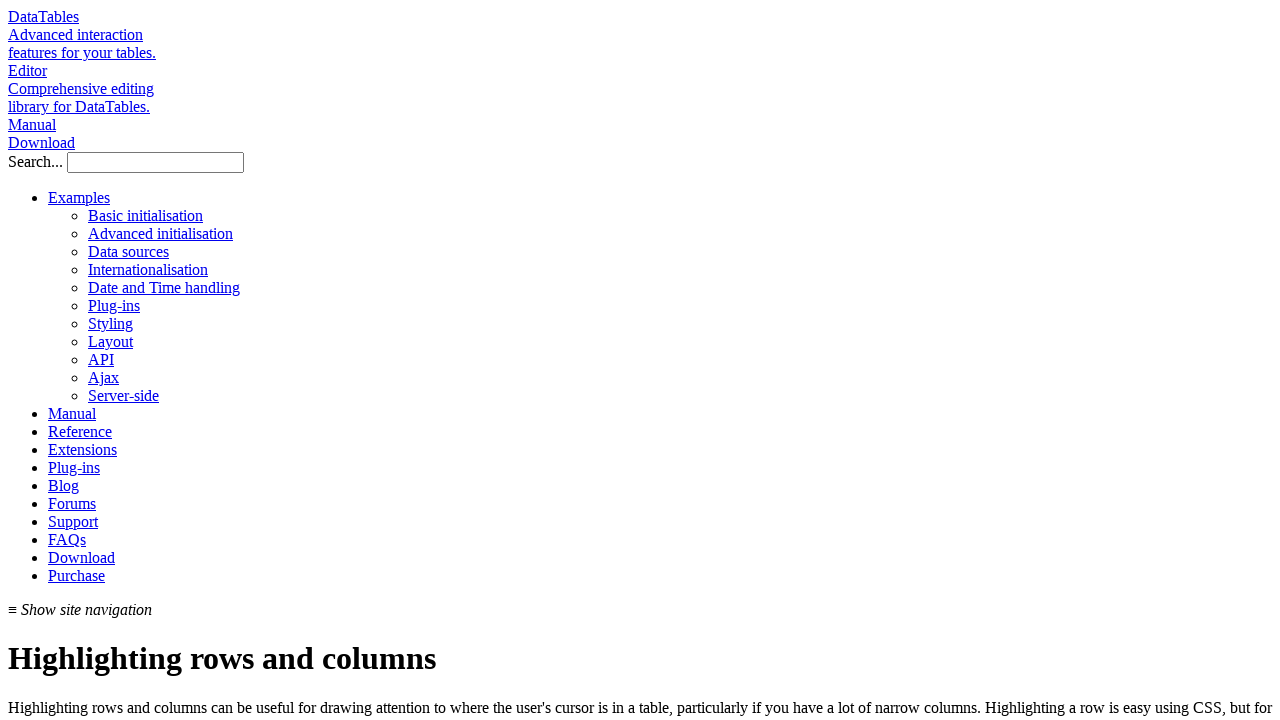

Waited for DataTables example table to be visible
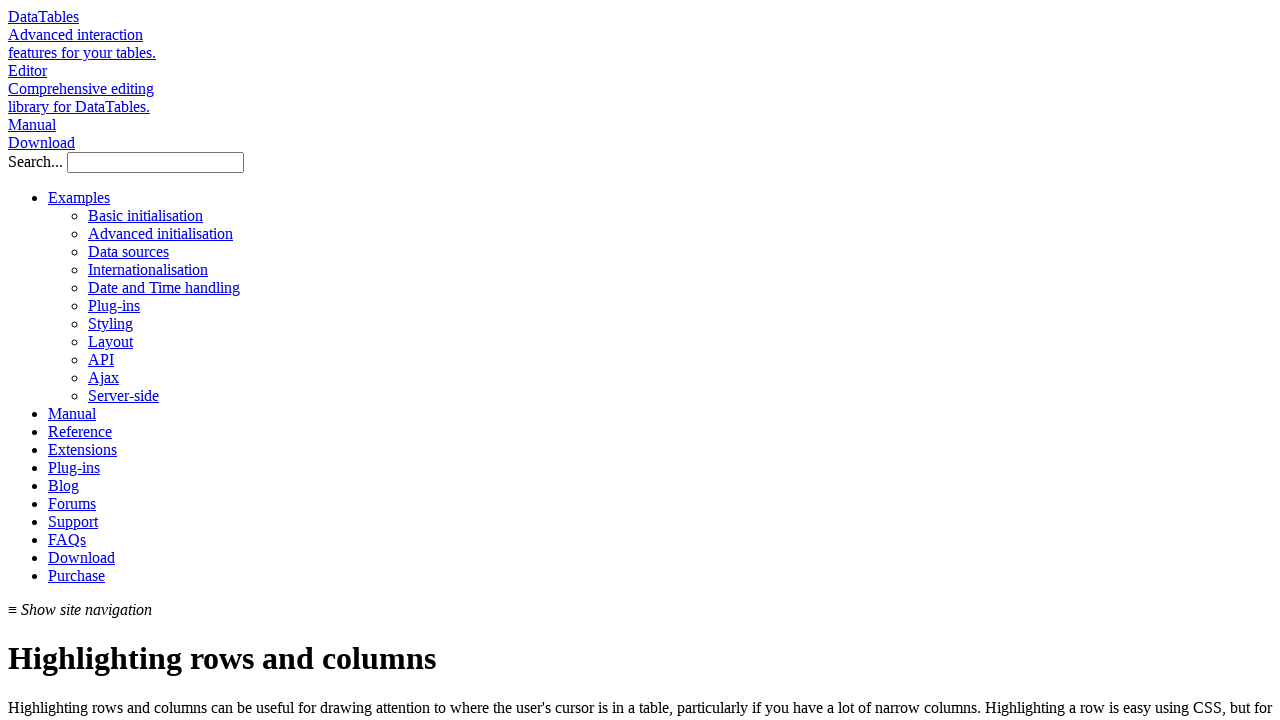

Located the main table element
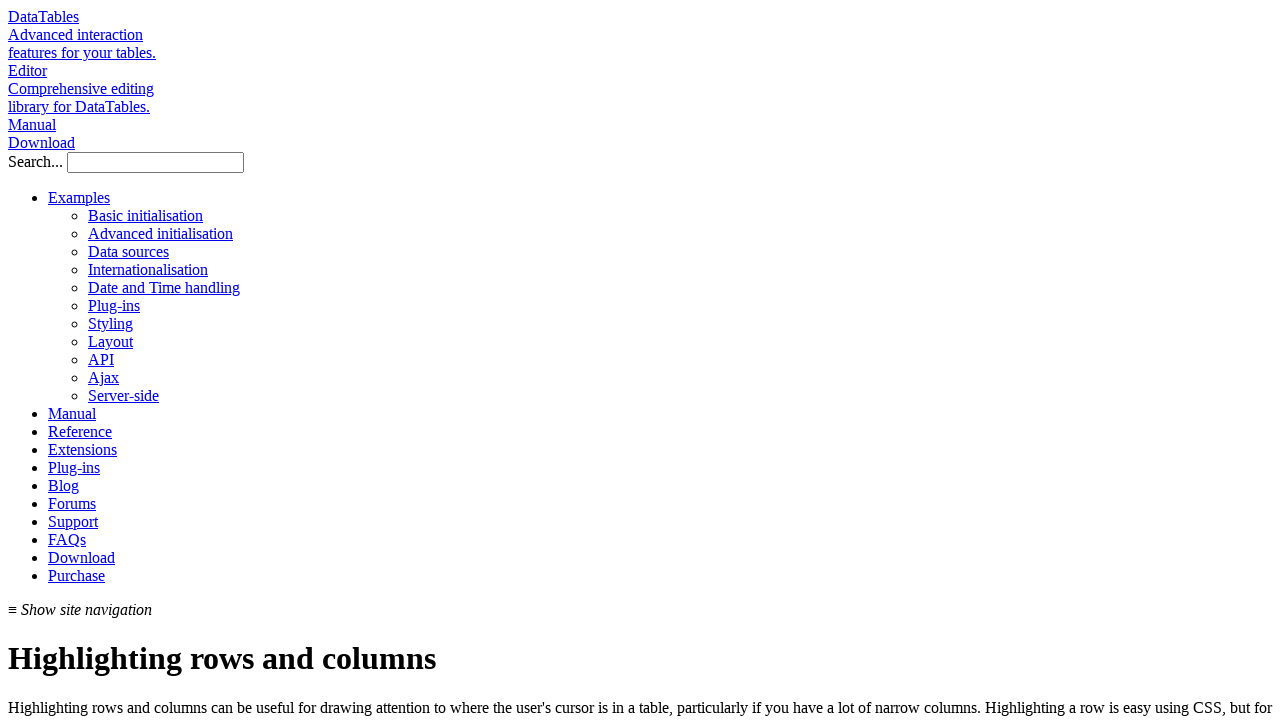

Located all table body rows
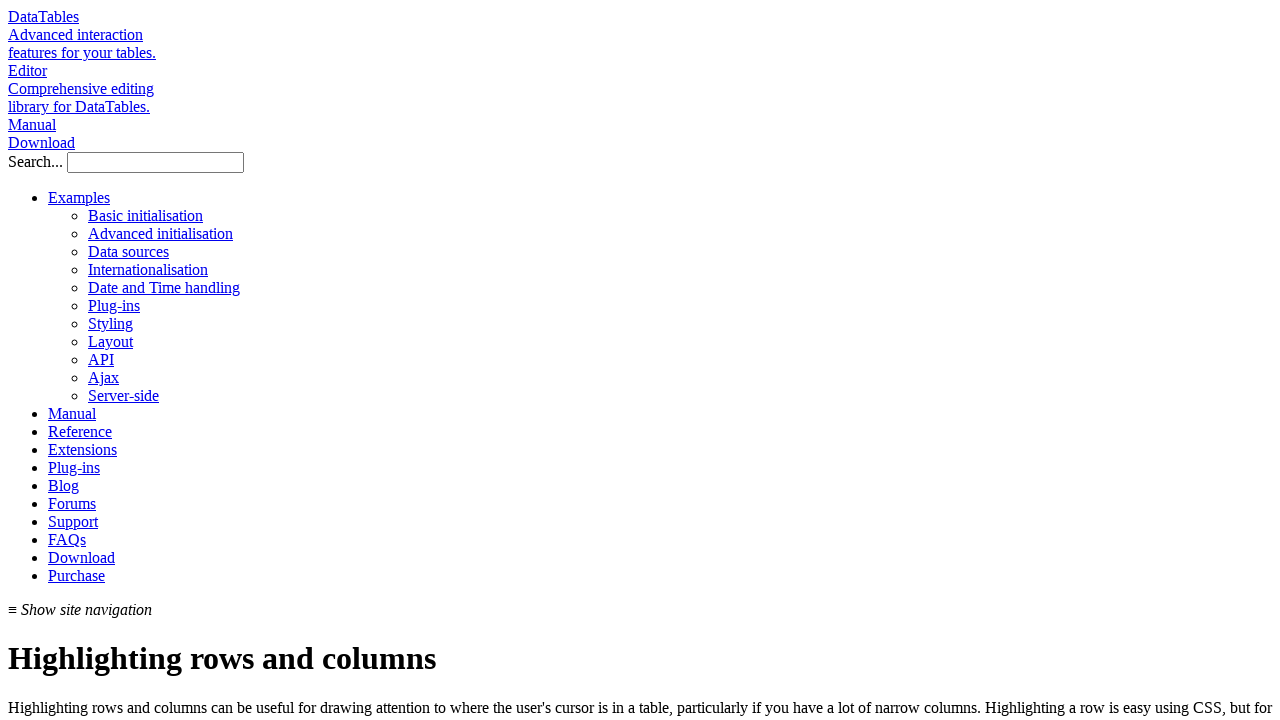

Selected table row at index 0
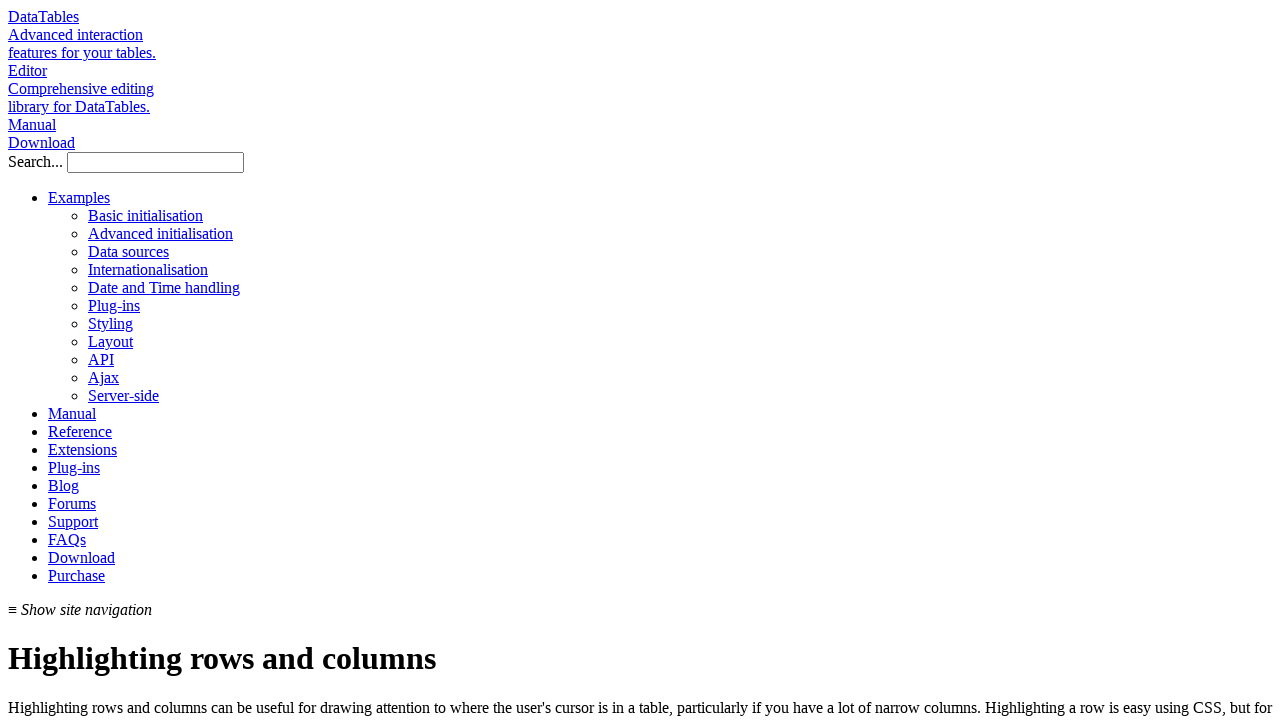

Located all cells in row 0
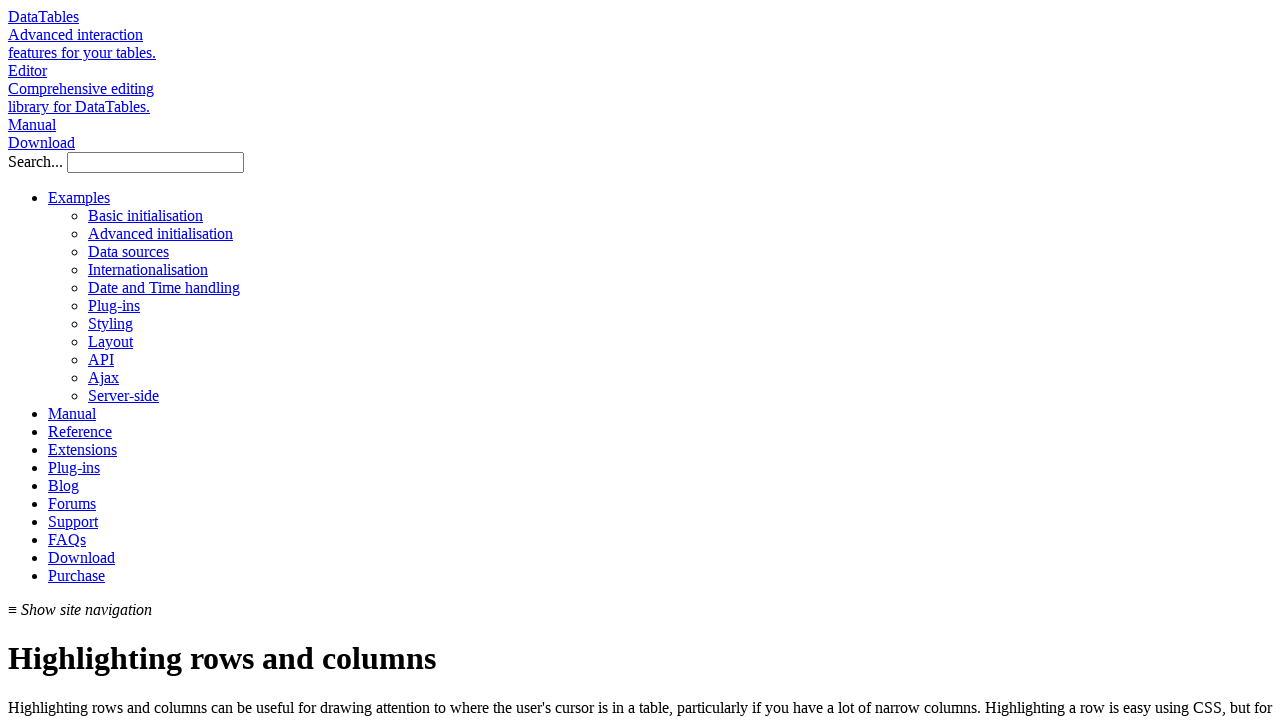

Retrieved text content from second column of row 0: 'System Architect'
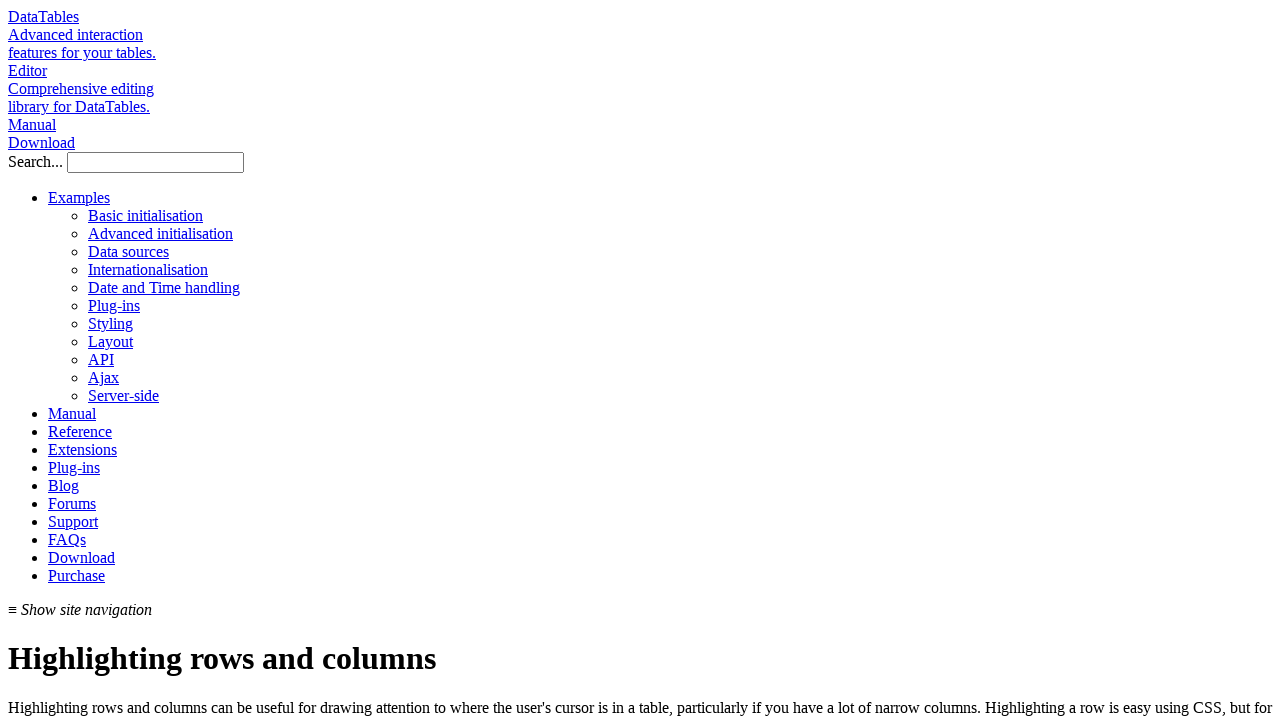

Selected table row at index 1
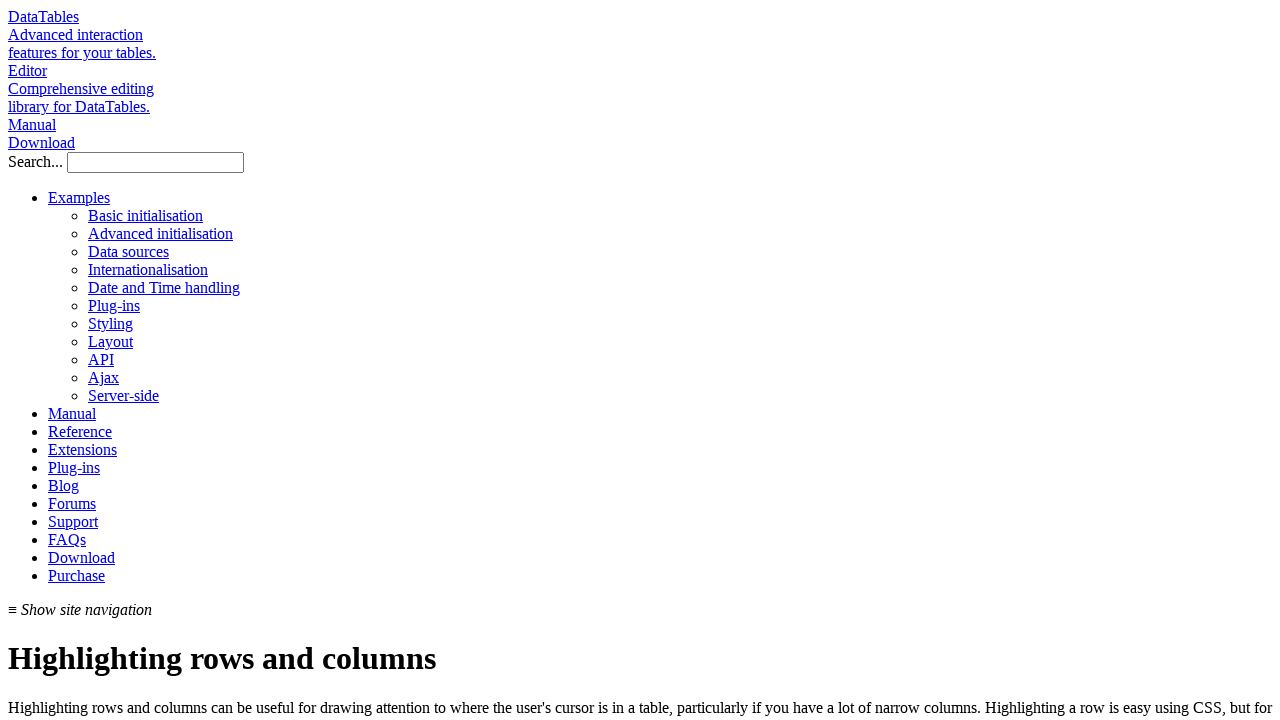

Located all cells in row 1
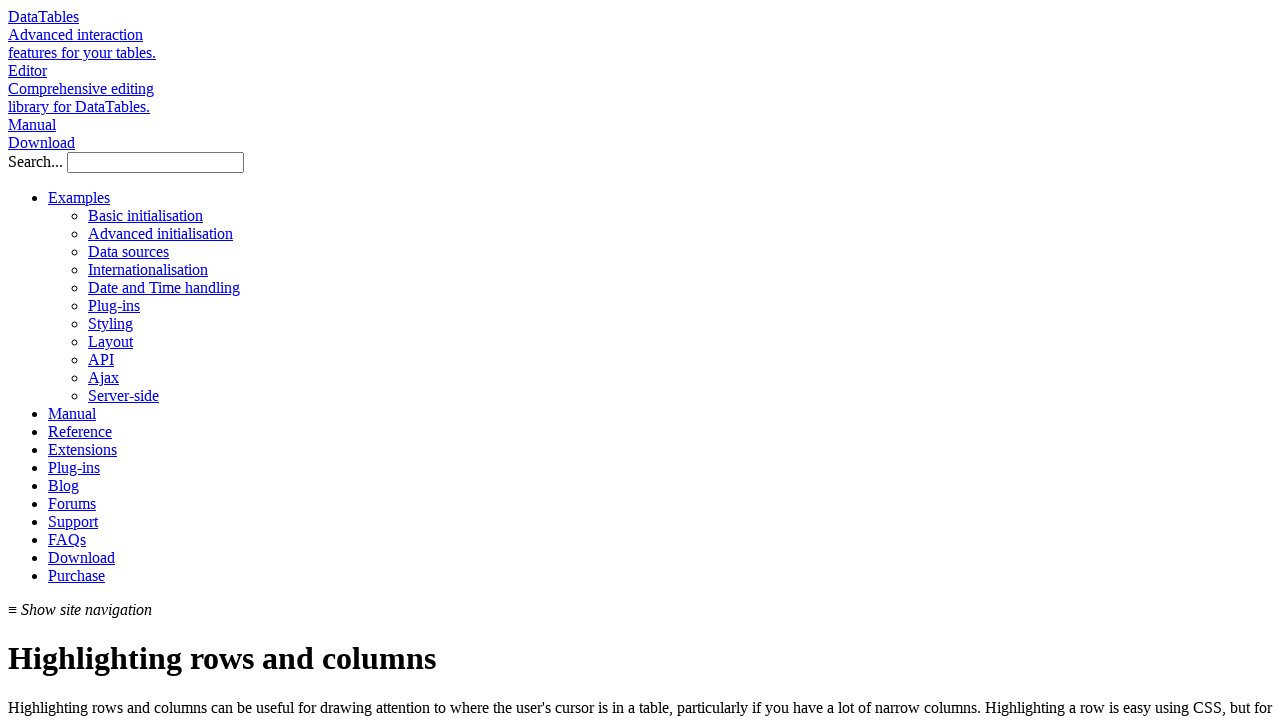

Retrieved text content from second column of row 1: 'Accountant'
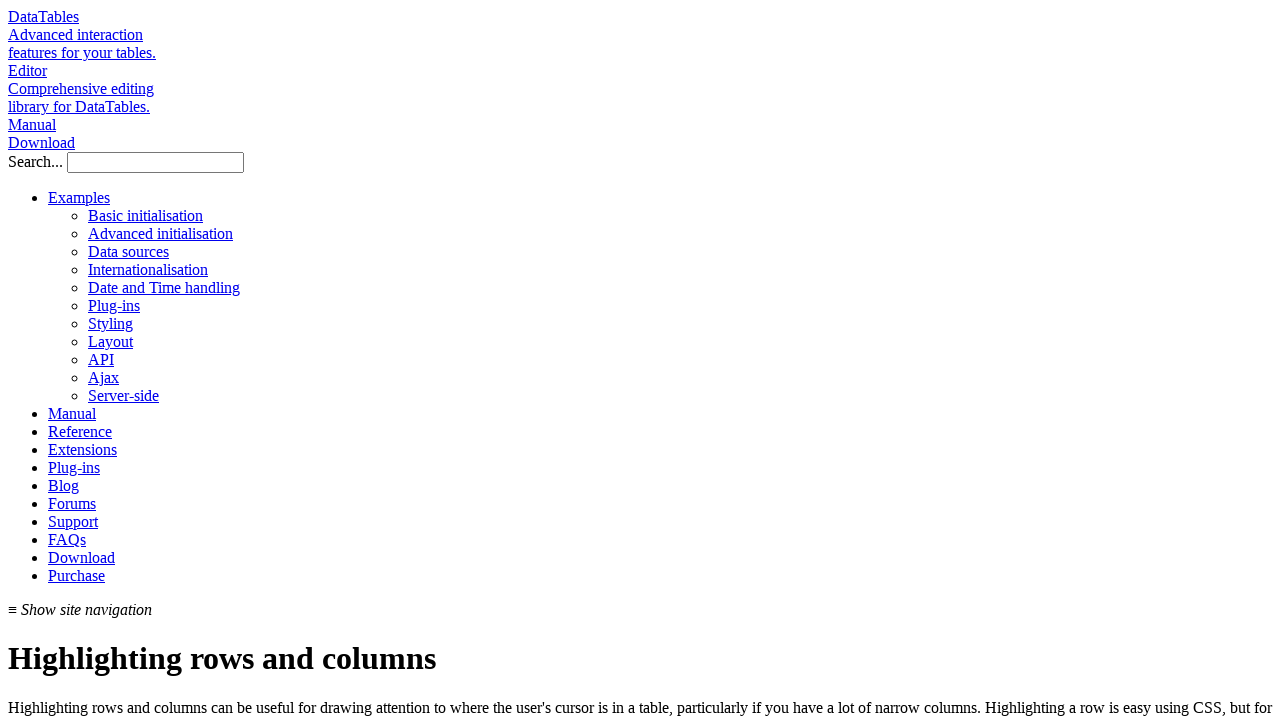

Selected table row at index 2
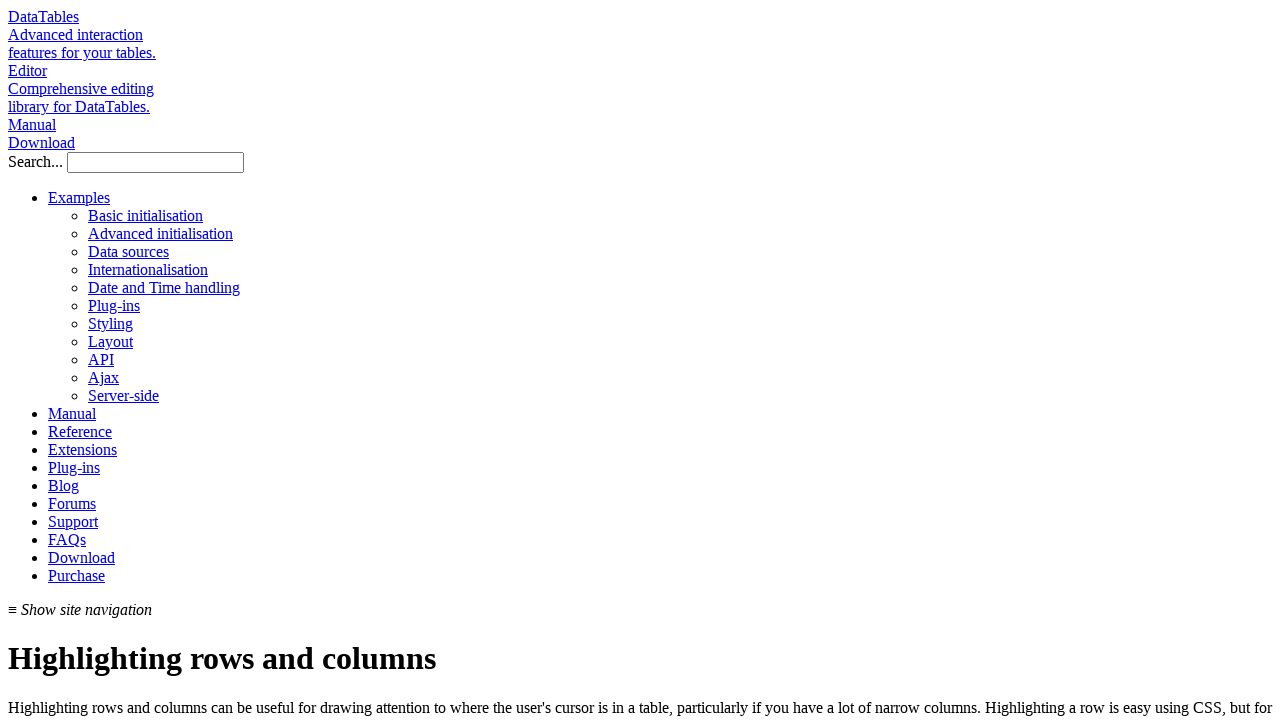

Located all cells in row 2
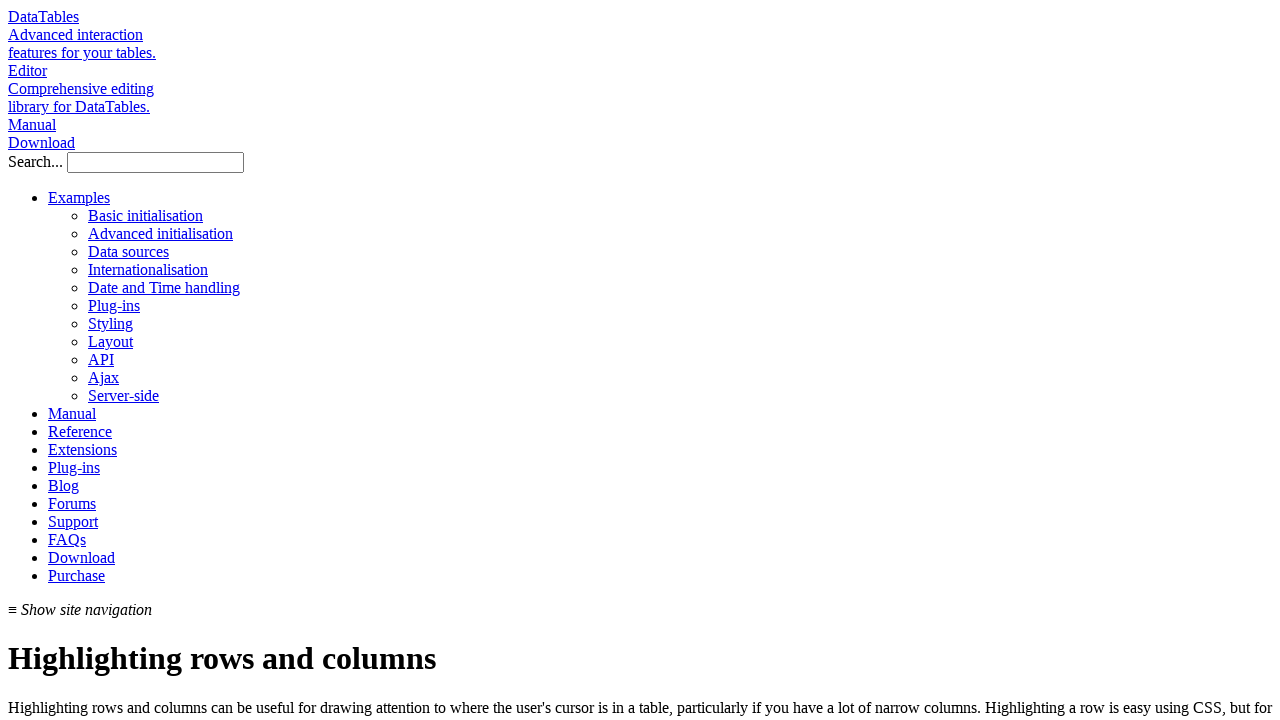

Retrieved text content from second column of row 2: 'Junior Technical Author'
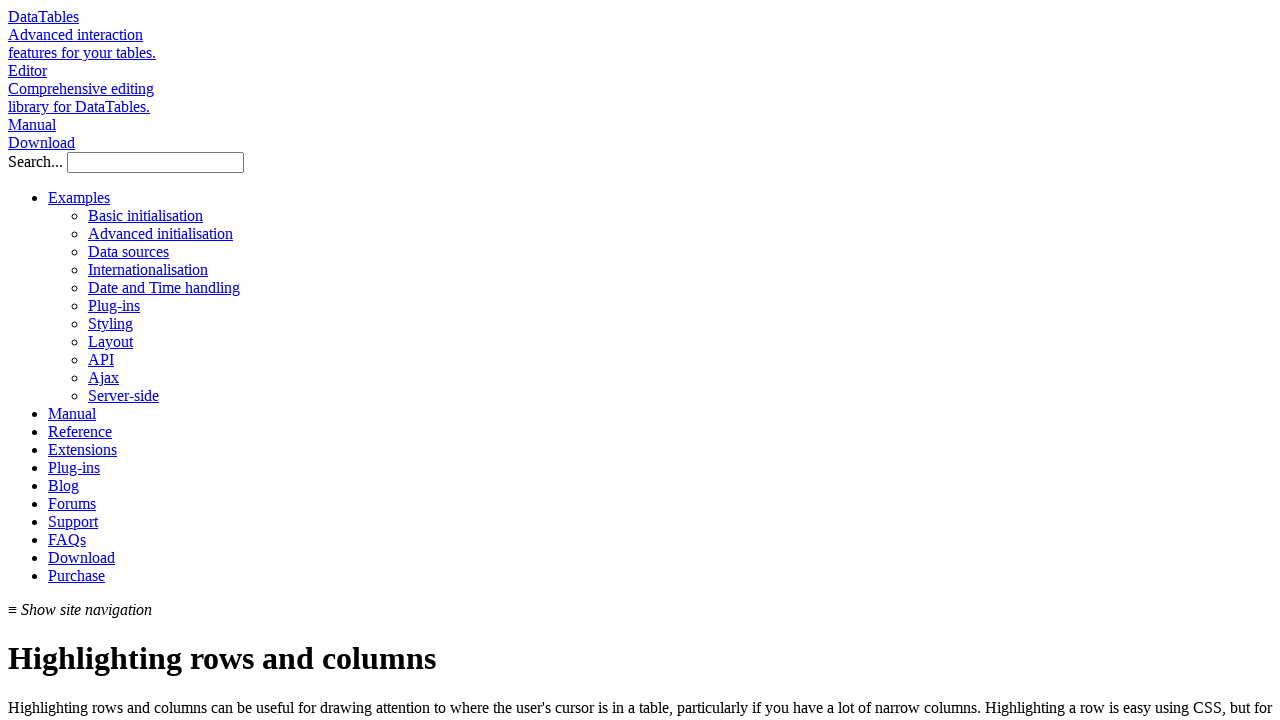

Selected table row at index 3
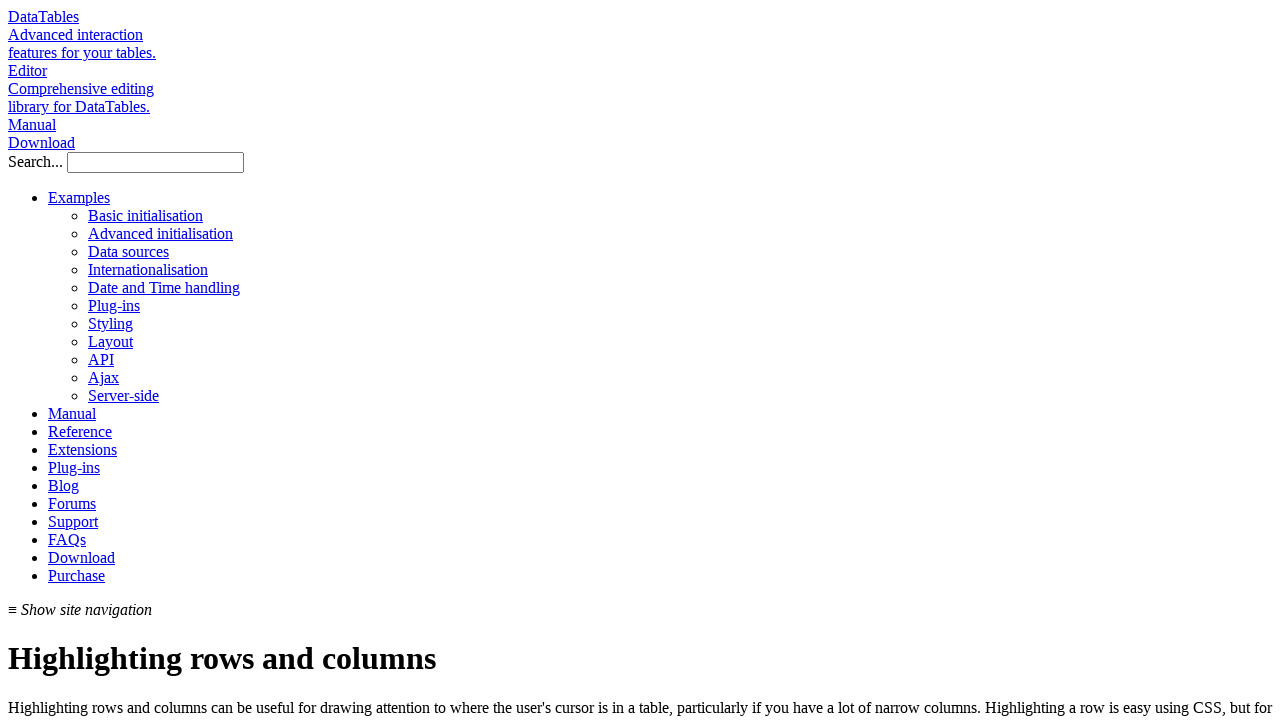

Located all cells in row 3
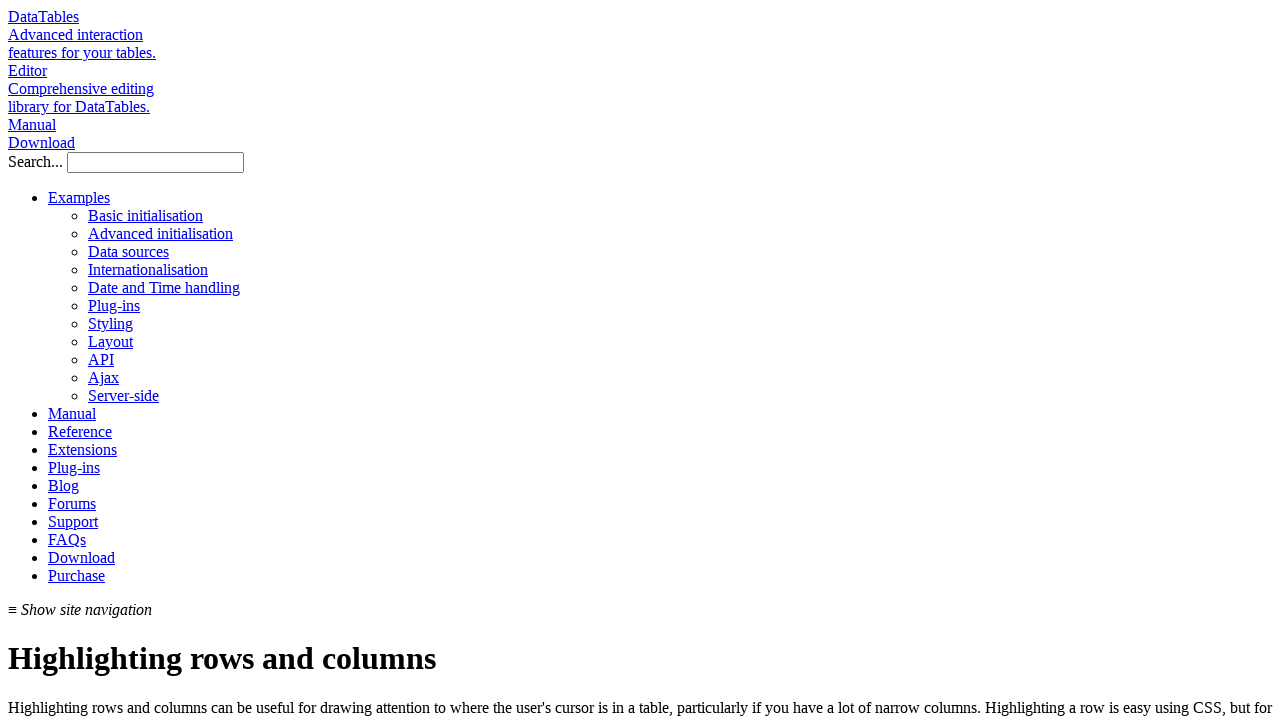

Retrieved text content from second column of row 3: 'Senior JavaScript Developer'
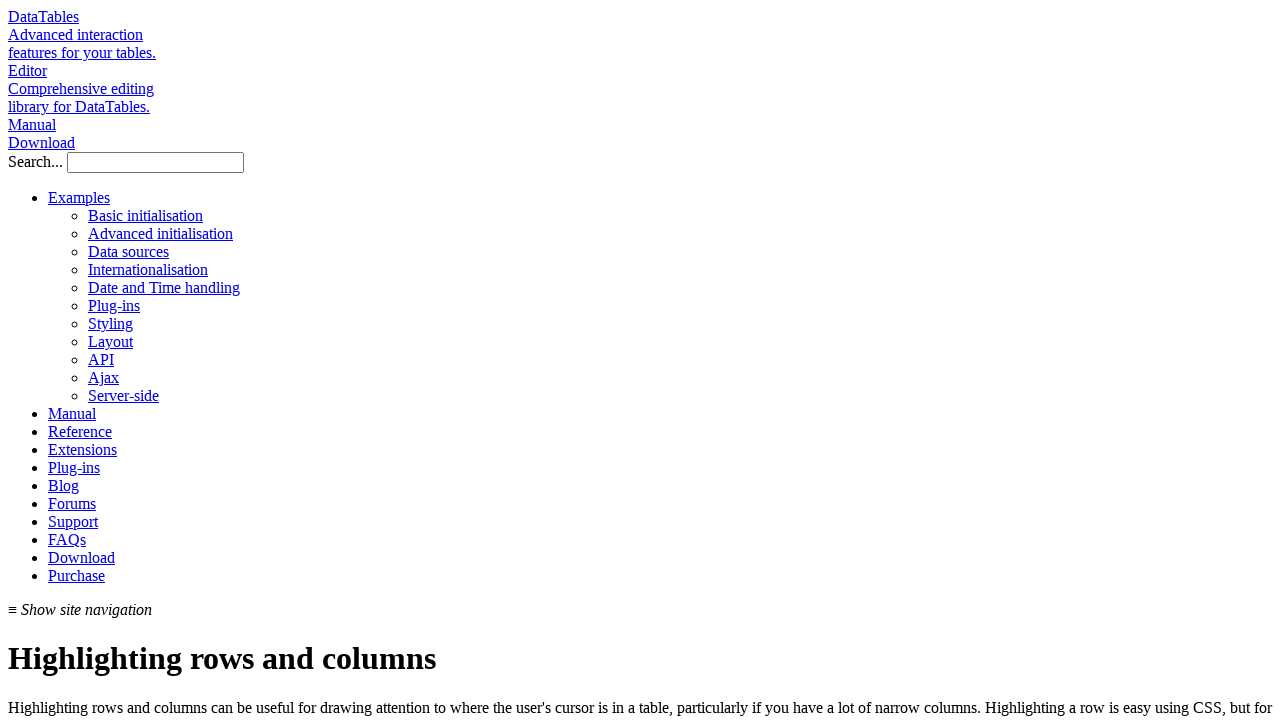

Selected table row at index 4
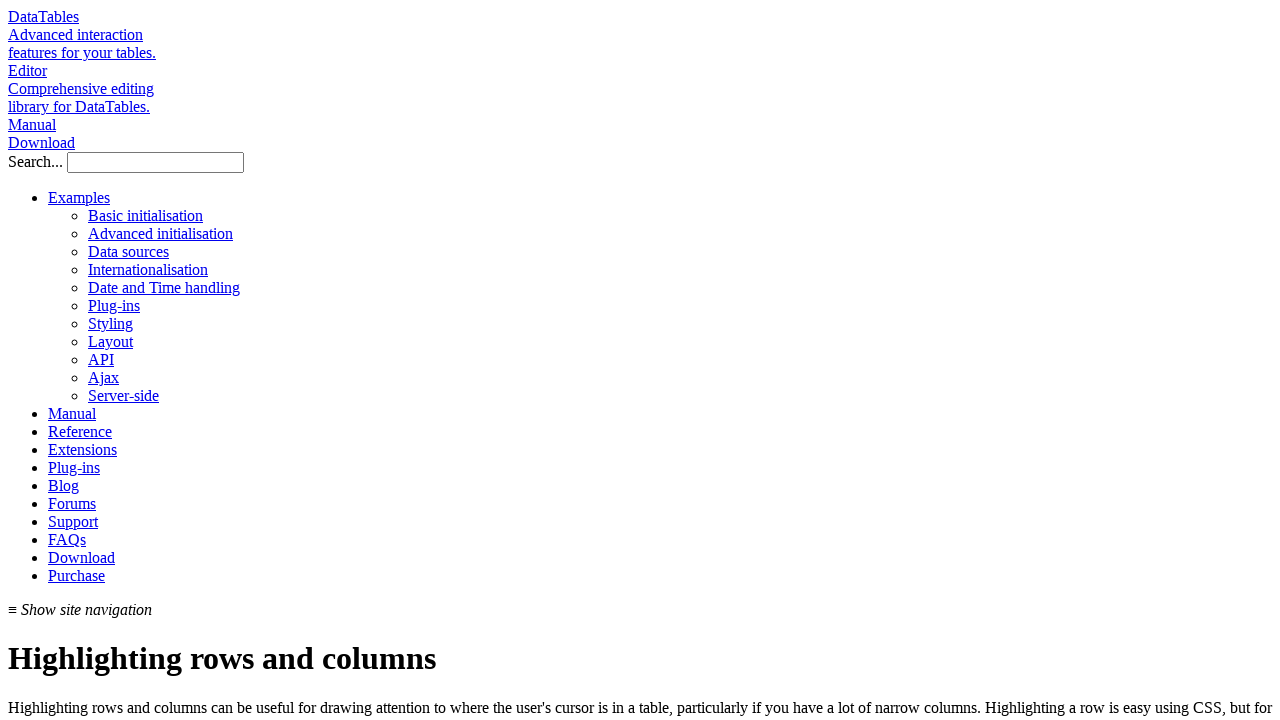

Located all cells in row 4
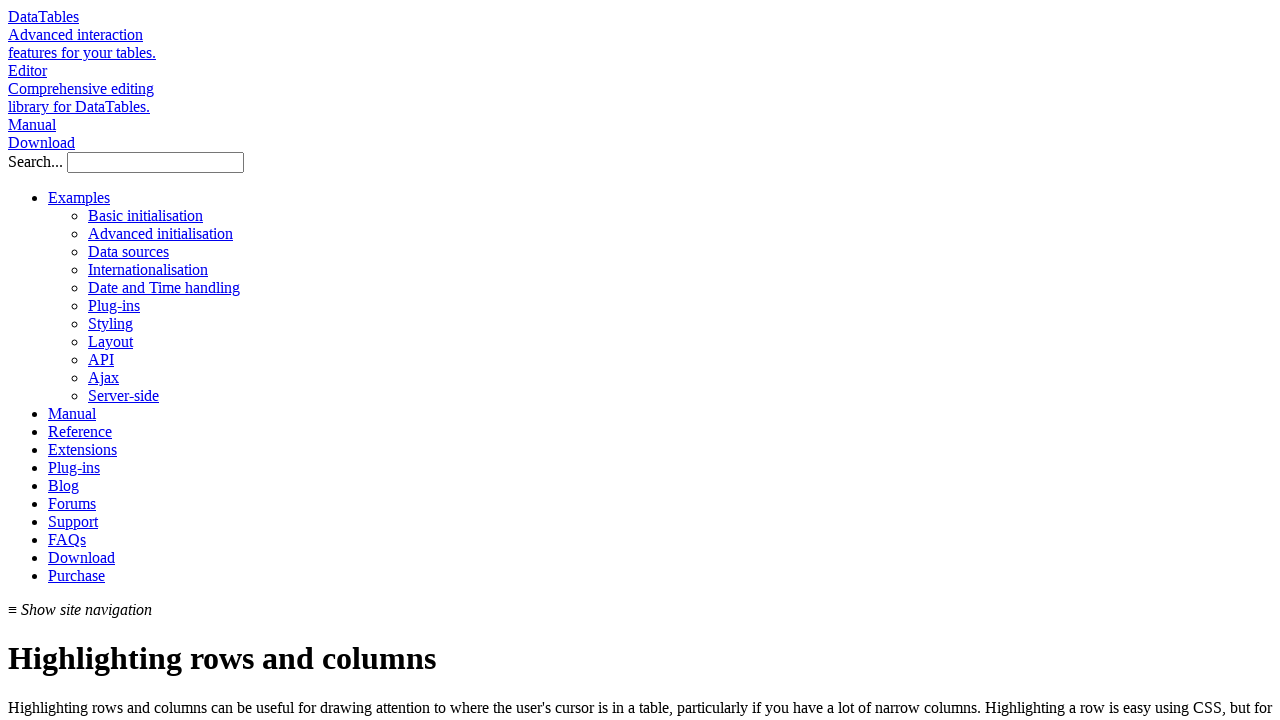

Retrieved text content from second column of row 4: 'Accountant'
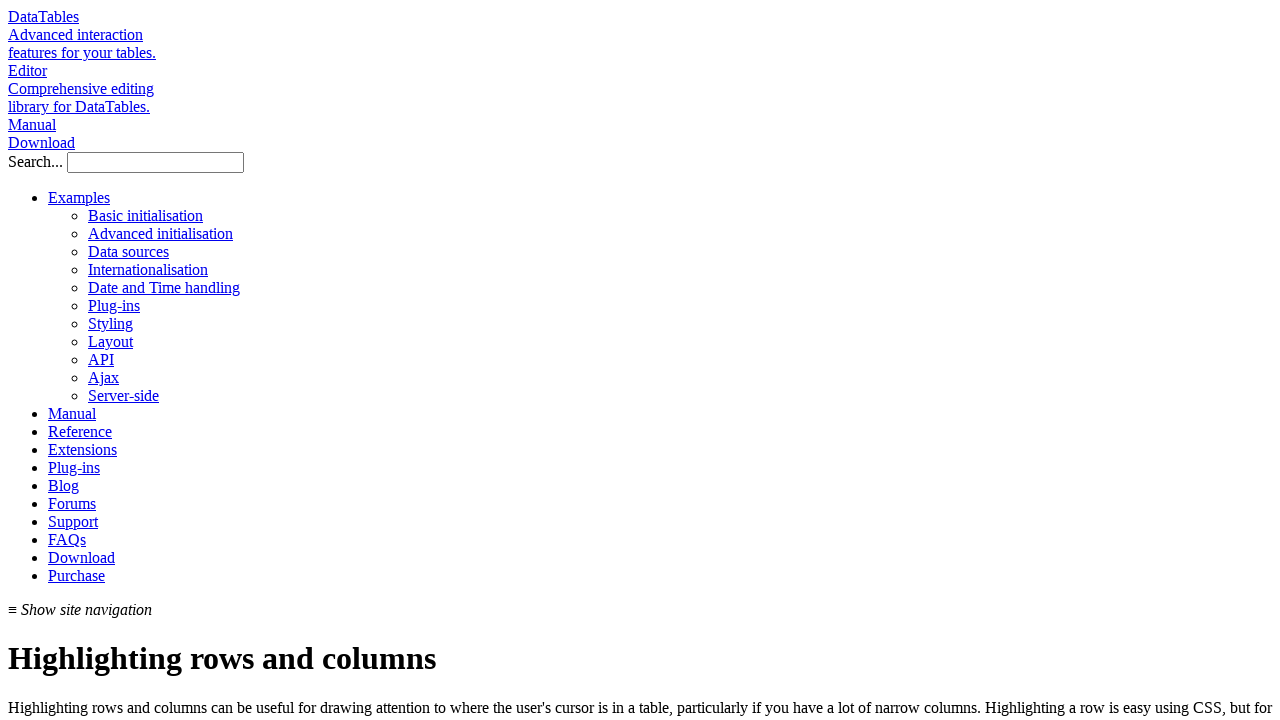

Selected table row at index 5
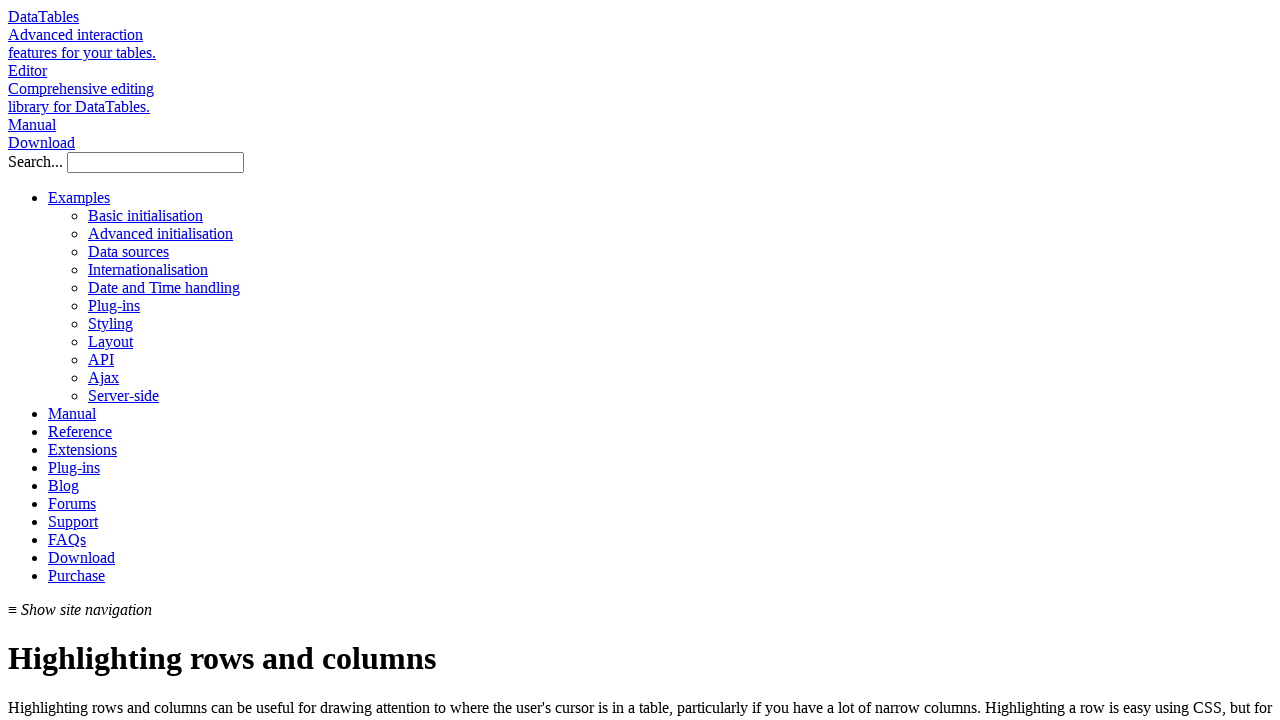

Located all cells in row 5
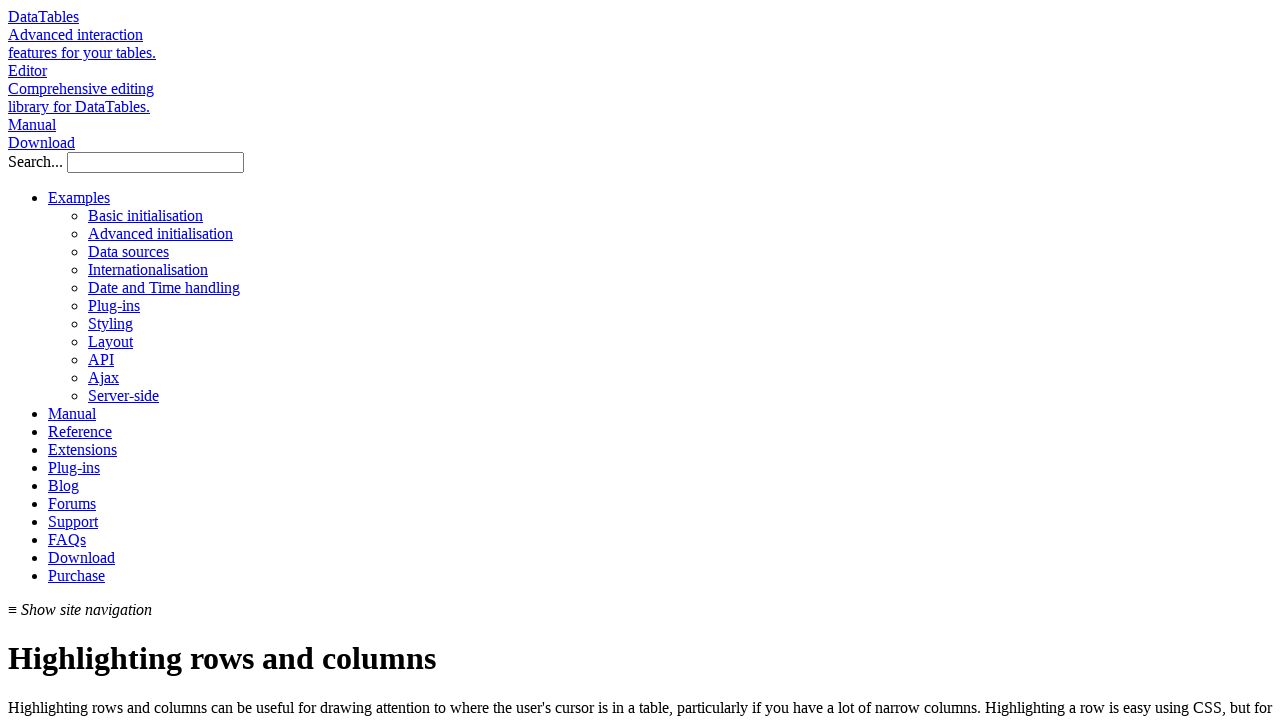

Retrieved text content from second column of row 5: 'Integration Specialist'
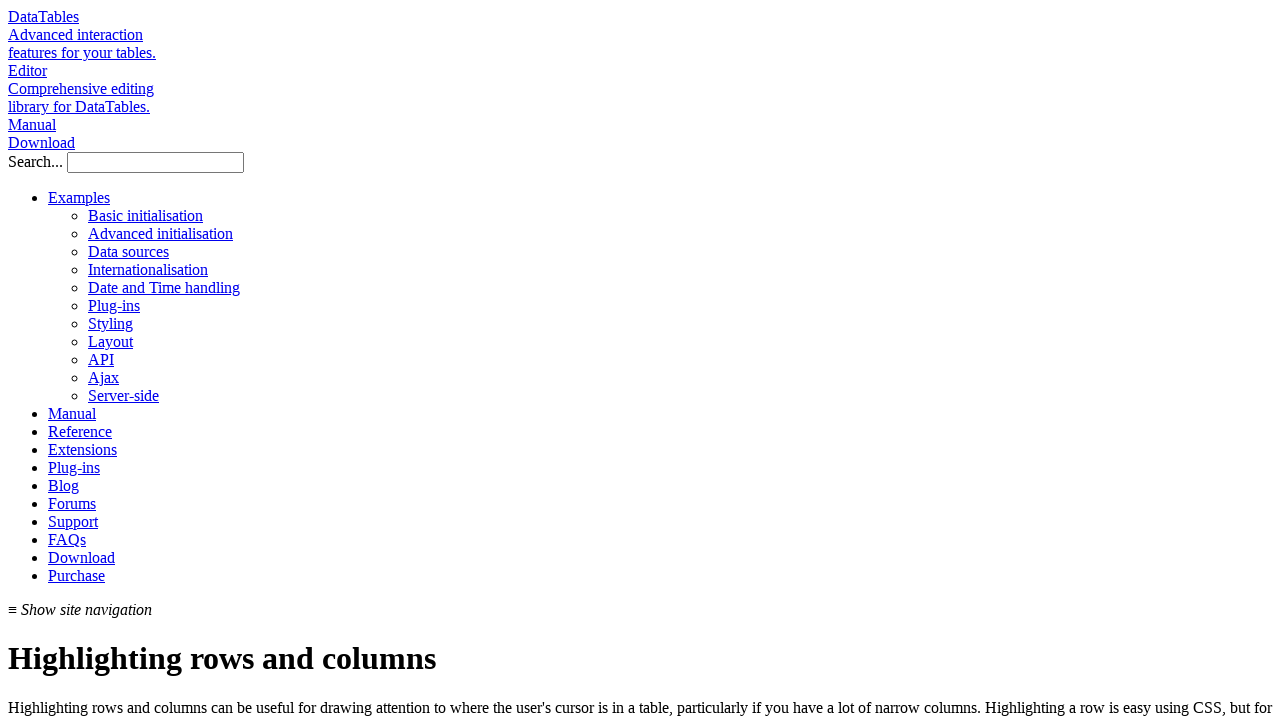

Selected table row at index 6
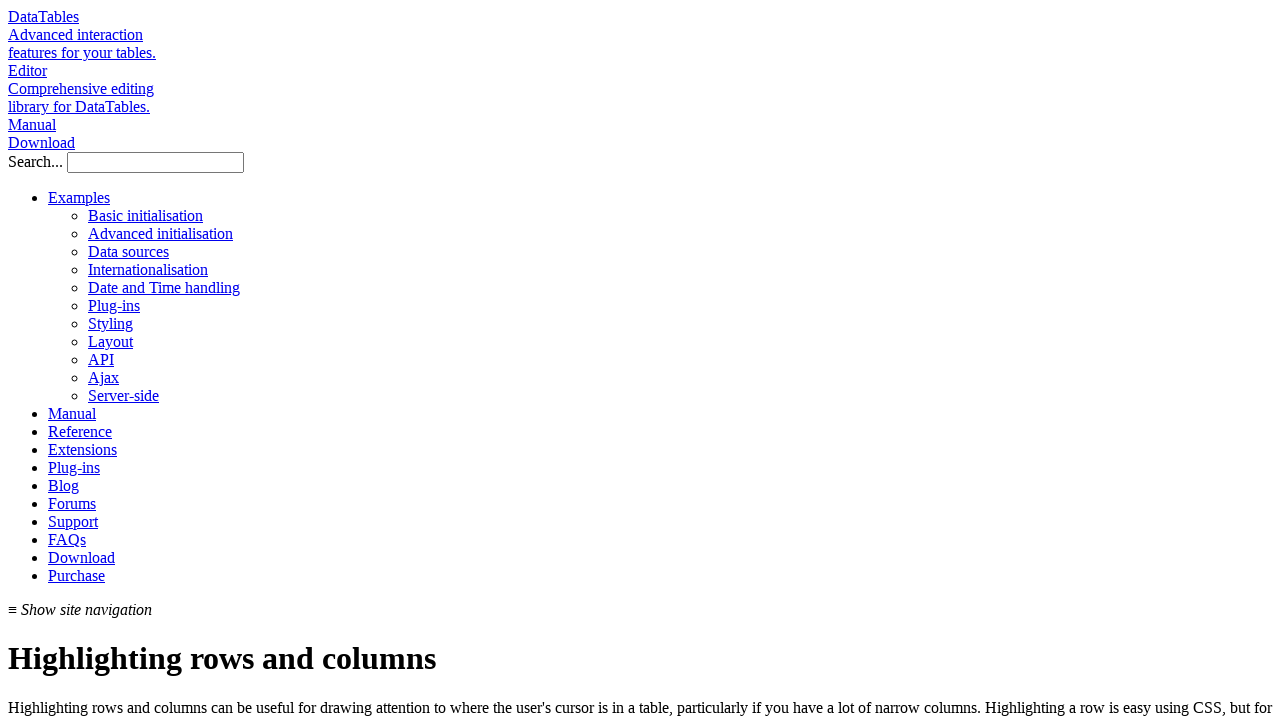

Located all cells in row 6
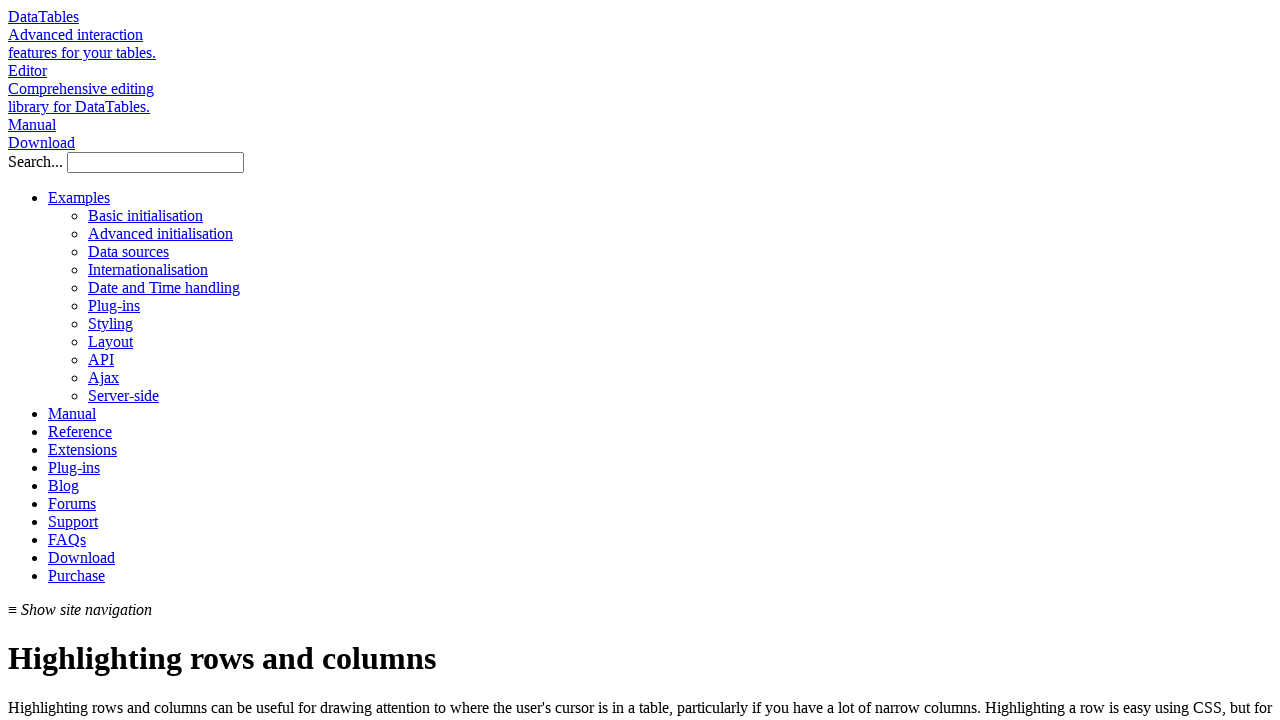

Retrieved text content from second column of row 6: 'Sales Assistant'
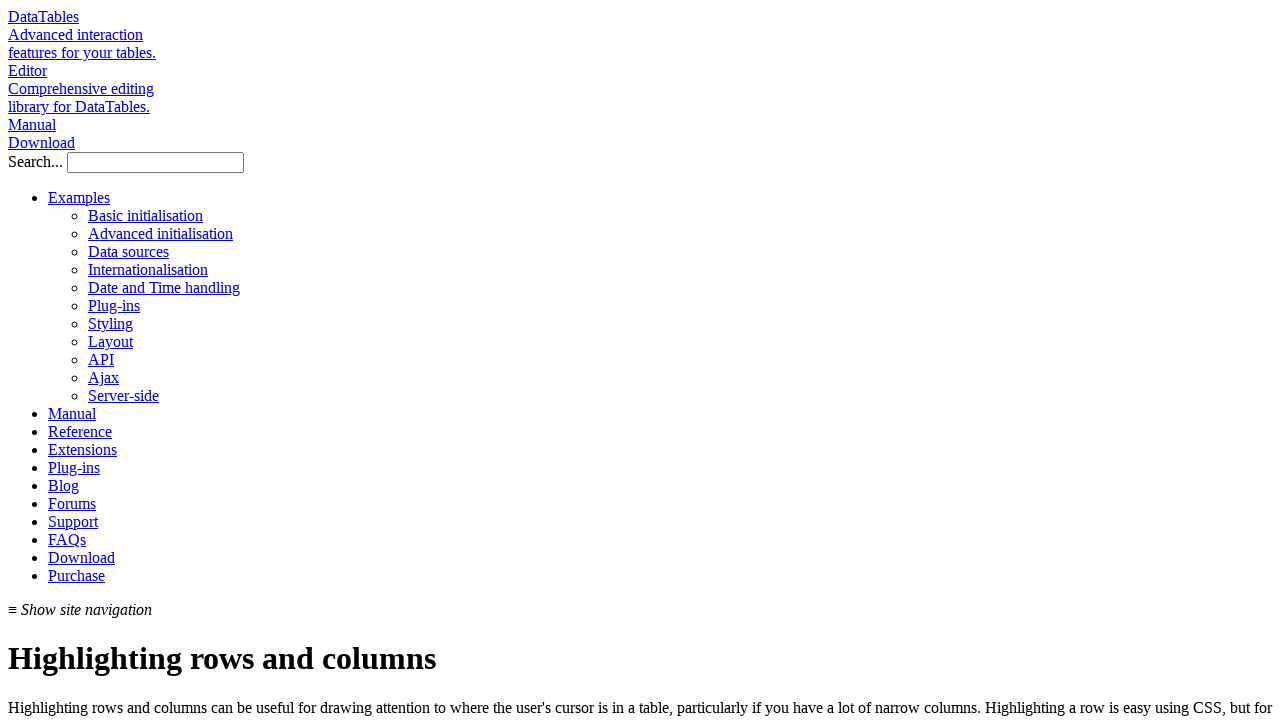

Selected table row at index 7
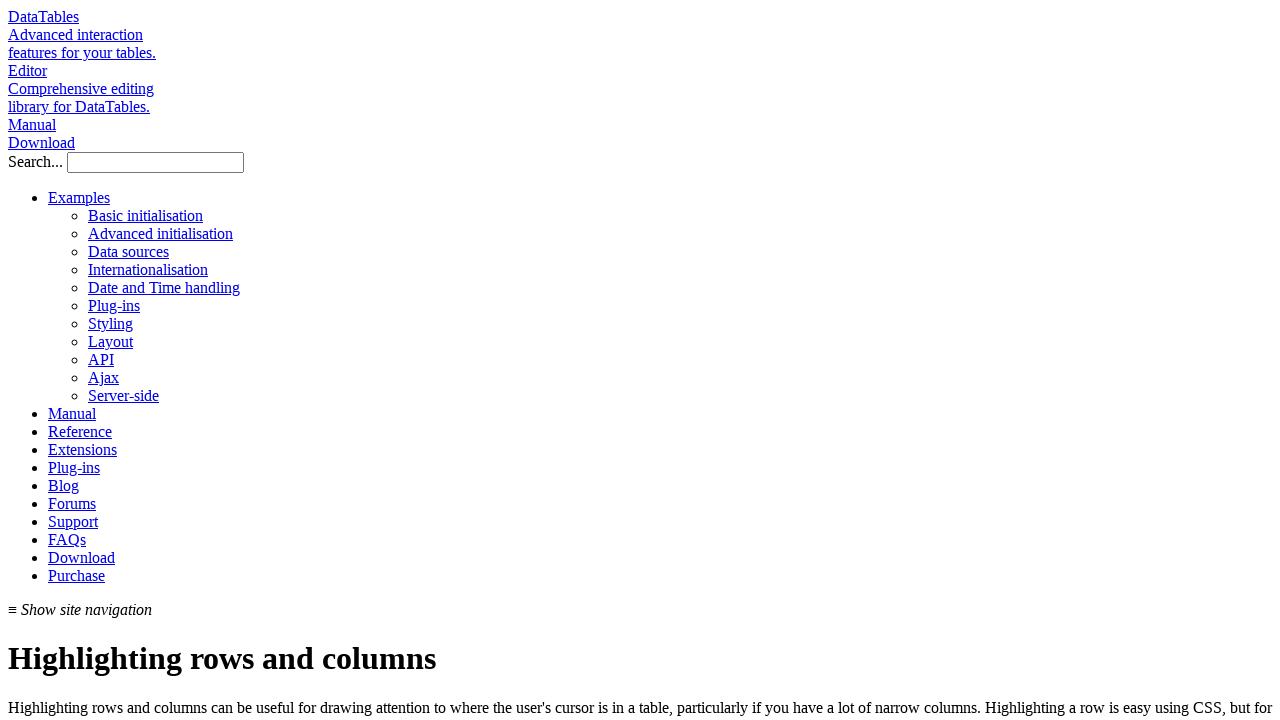

Located all cells in row 7
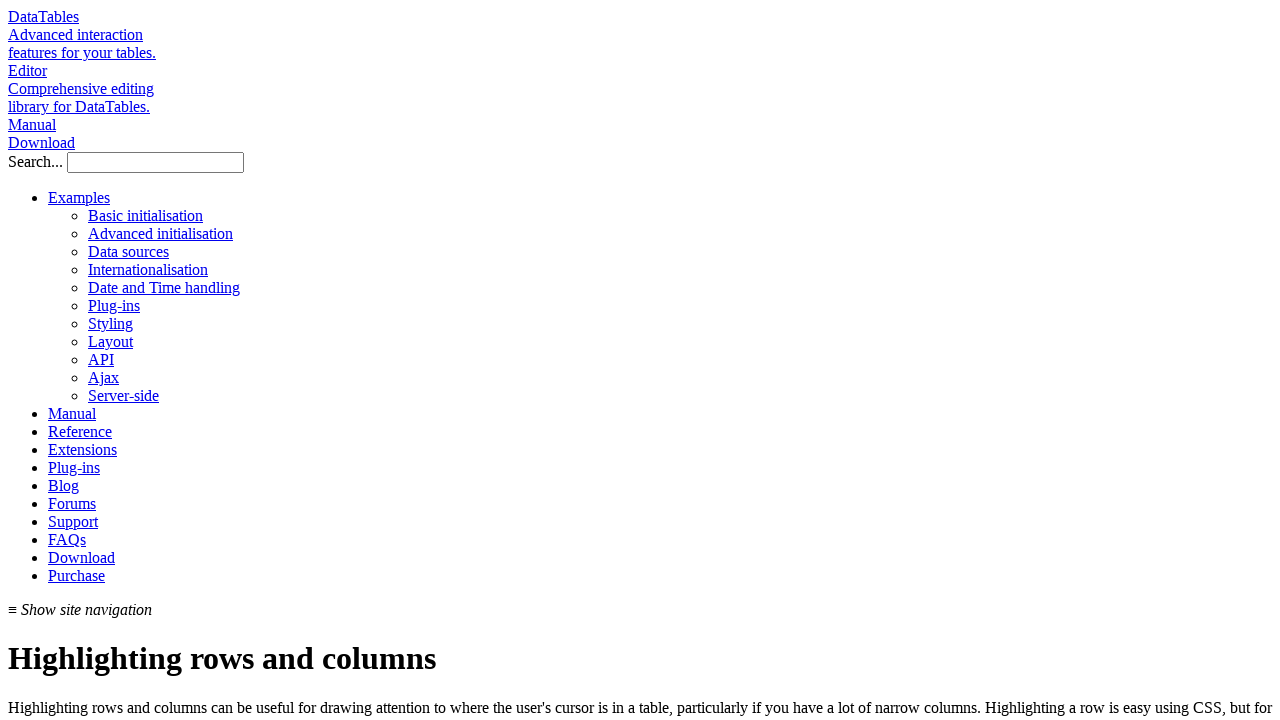

Retrieved text content from second column of row 7: 'Integration Specialist'
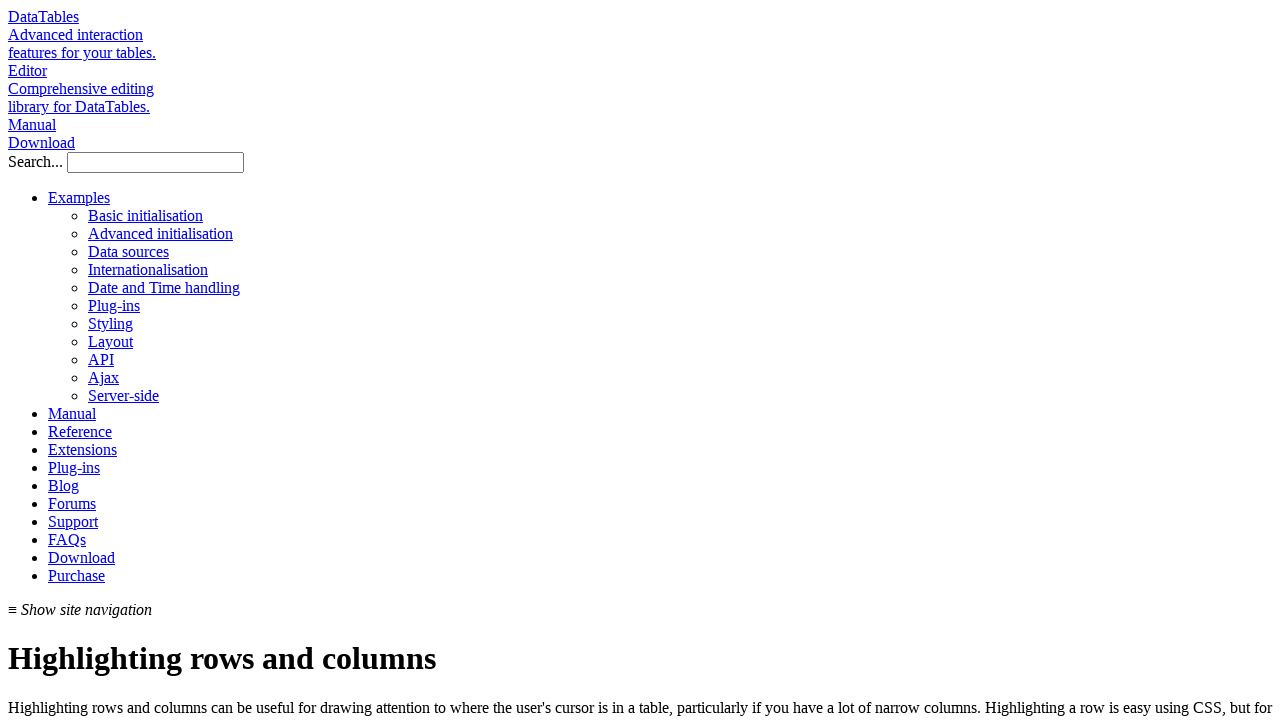

Selected table row at index 8
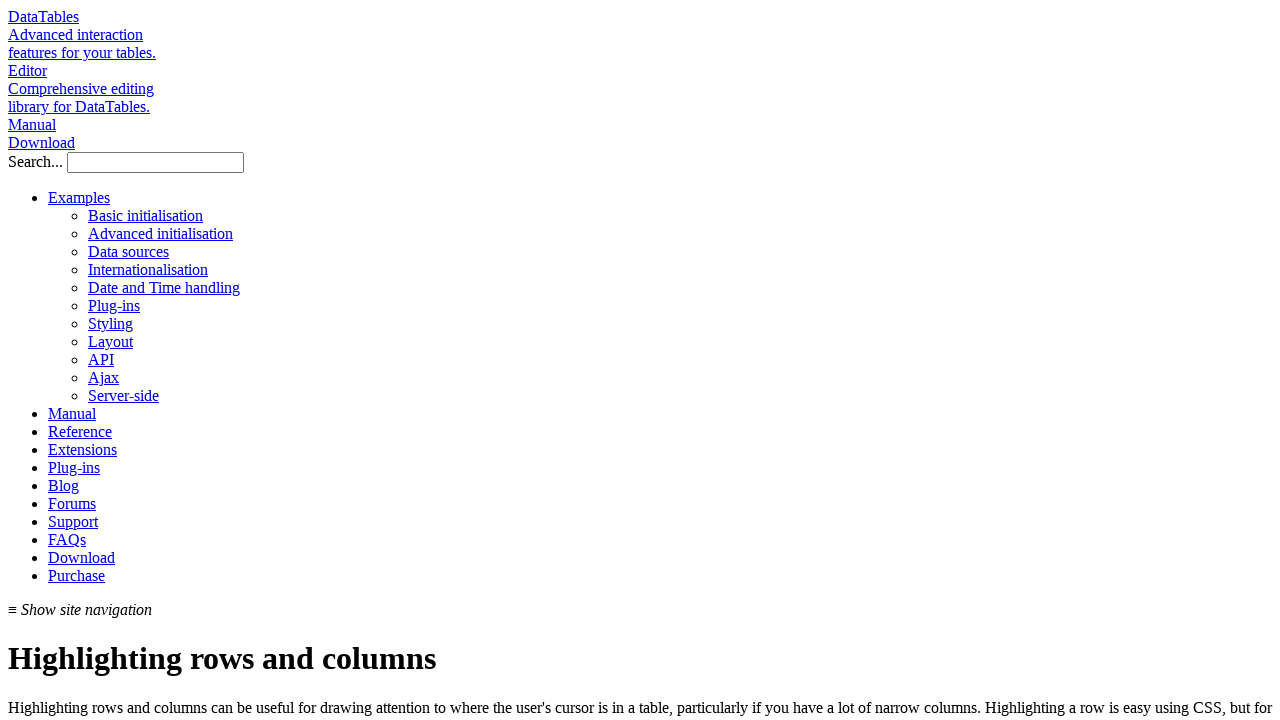

Located all cells in row 8
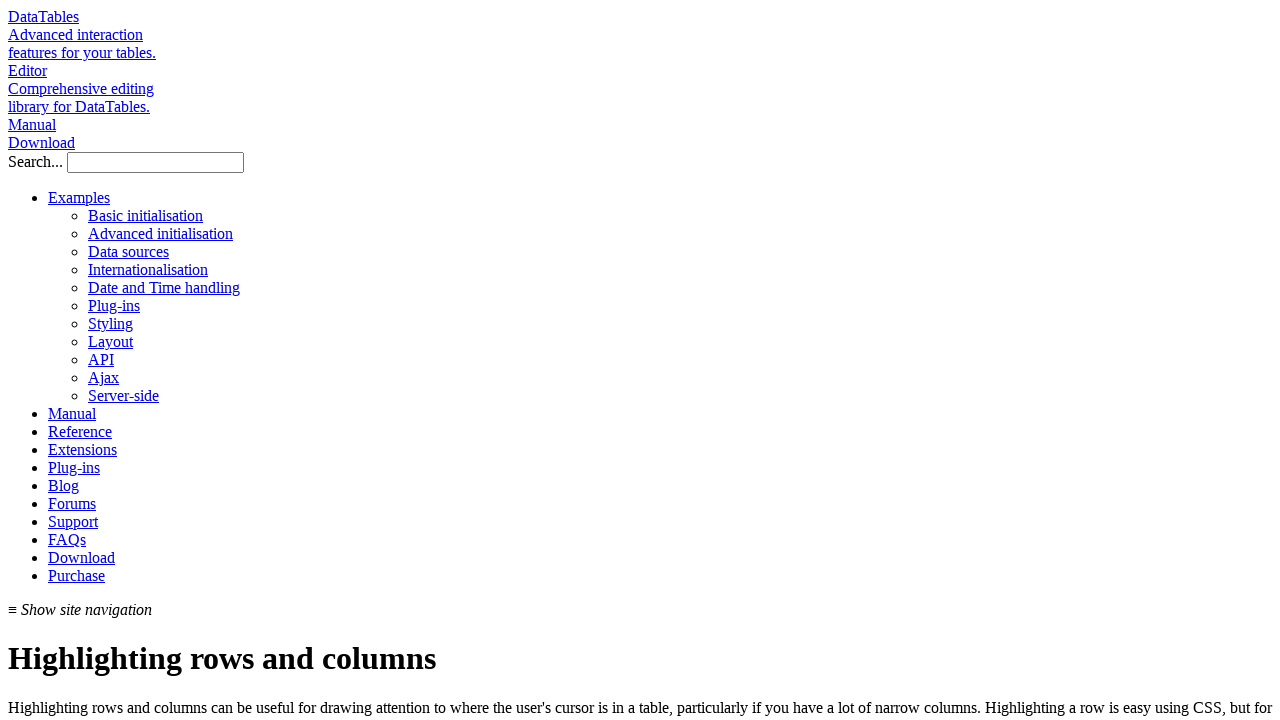

Retrieved text content from second column of row 8: 'JavaScript Developer'
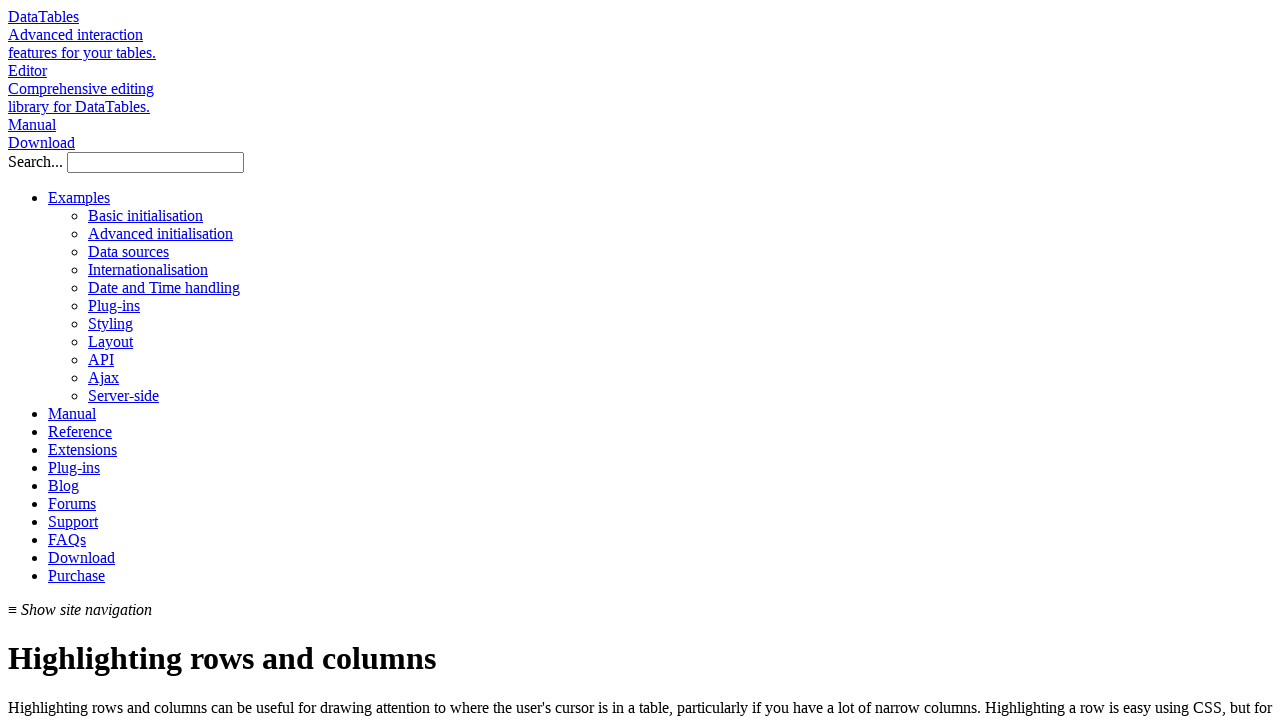

Selected table row at index 9
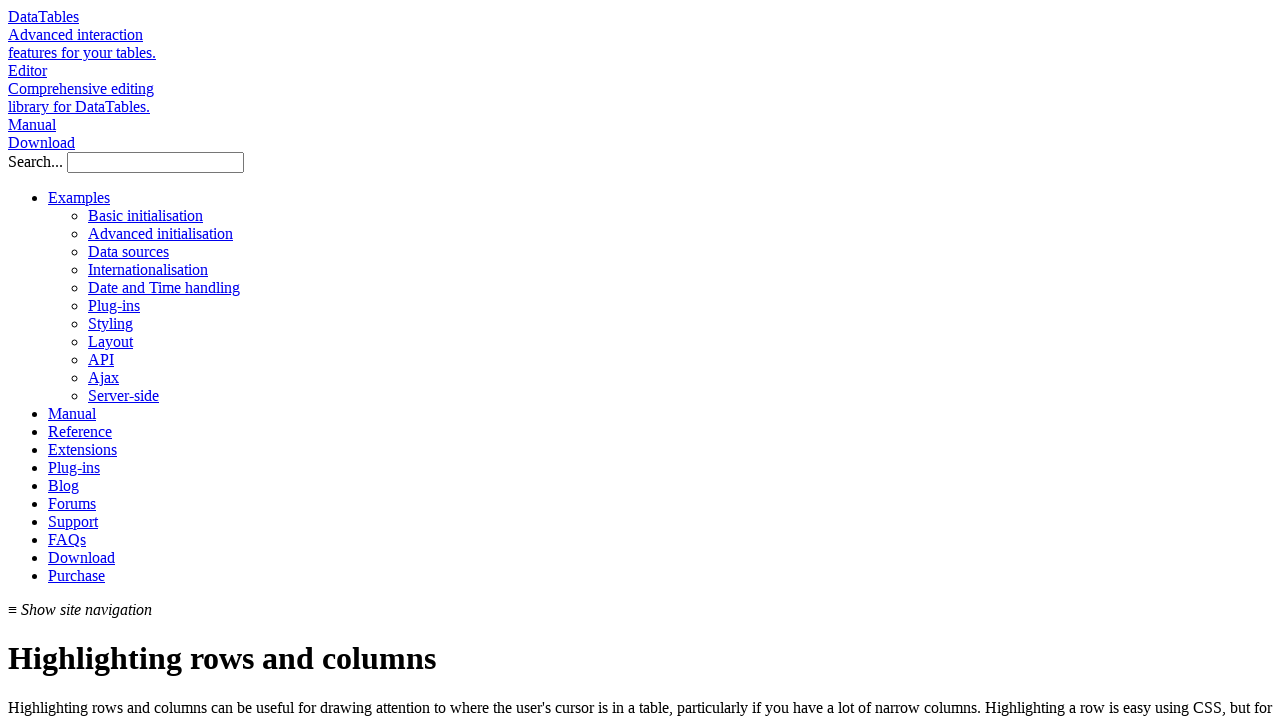

Located all cells in row 9
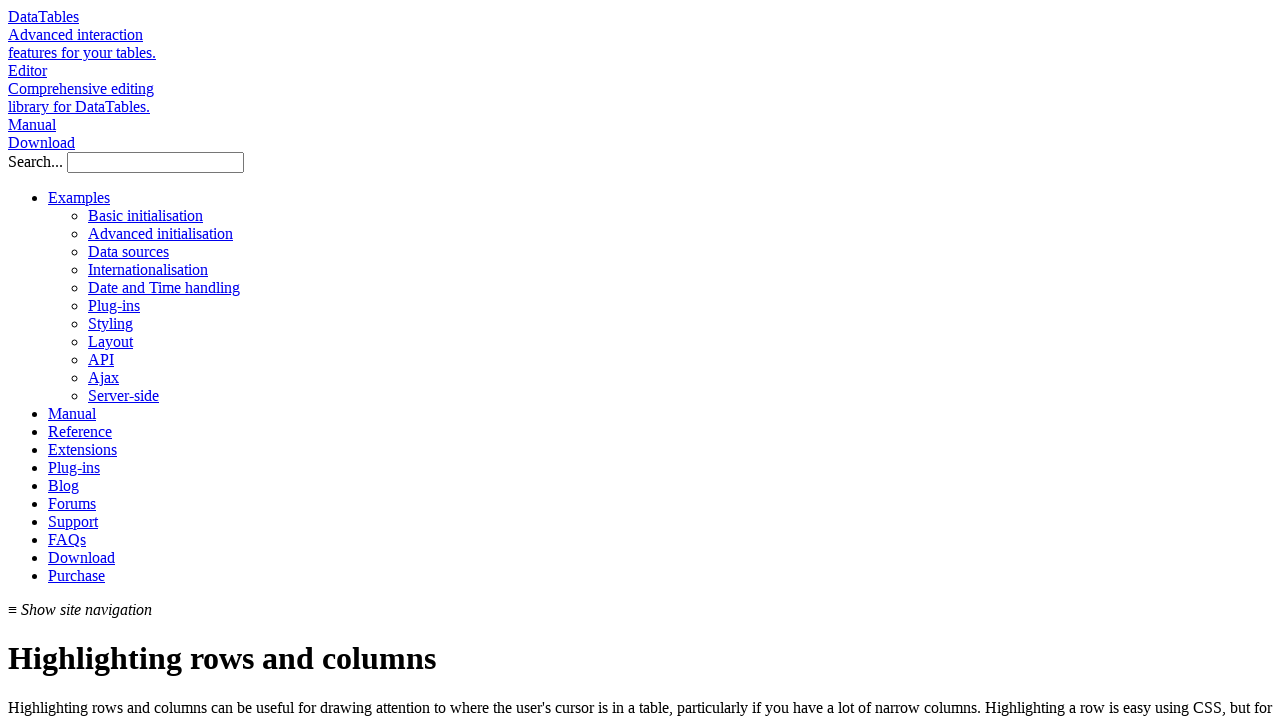

Retrieved text content from second column of row 9: 'Software Engineer'
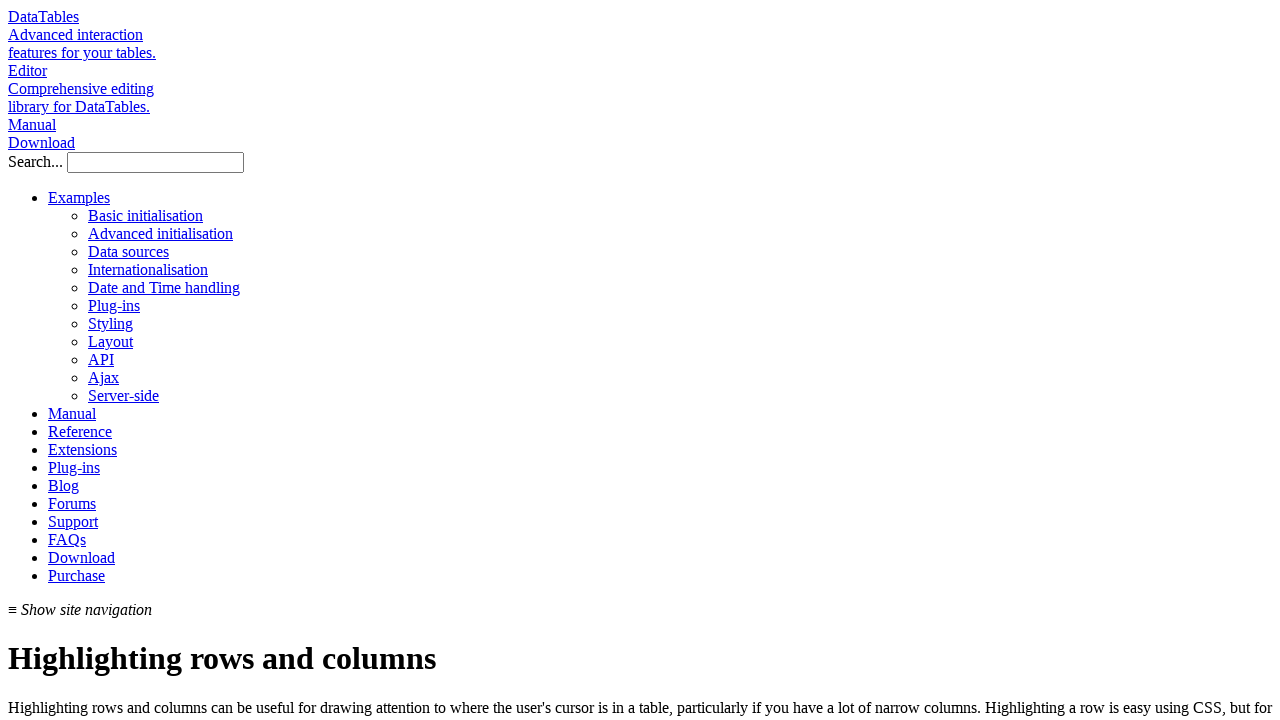

Hovered over cell 0 in Software row 9 at (72, 361) on #example >> tbody tr >> nth=9 >> td >> nth=0
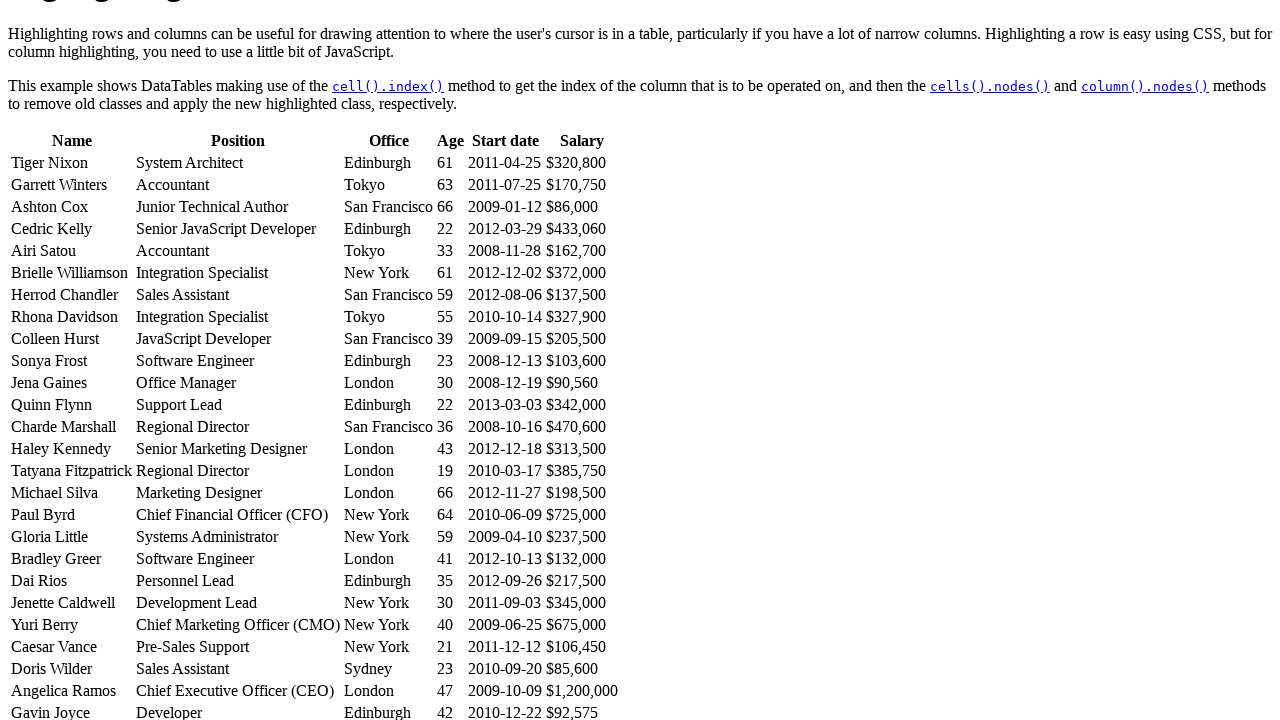

Hovered over cell 1 in Software row 9 at (238, 361) on #example >> tbody tr >> nth=9 >> td >> nth=1
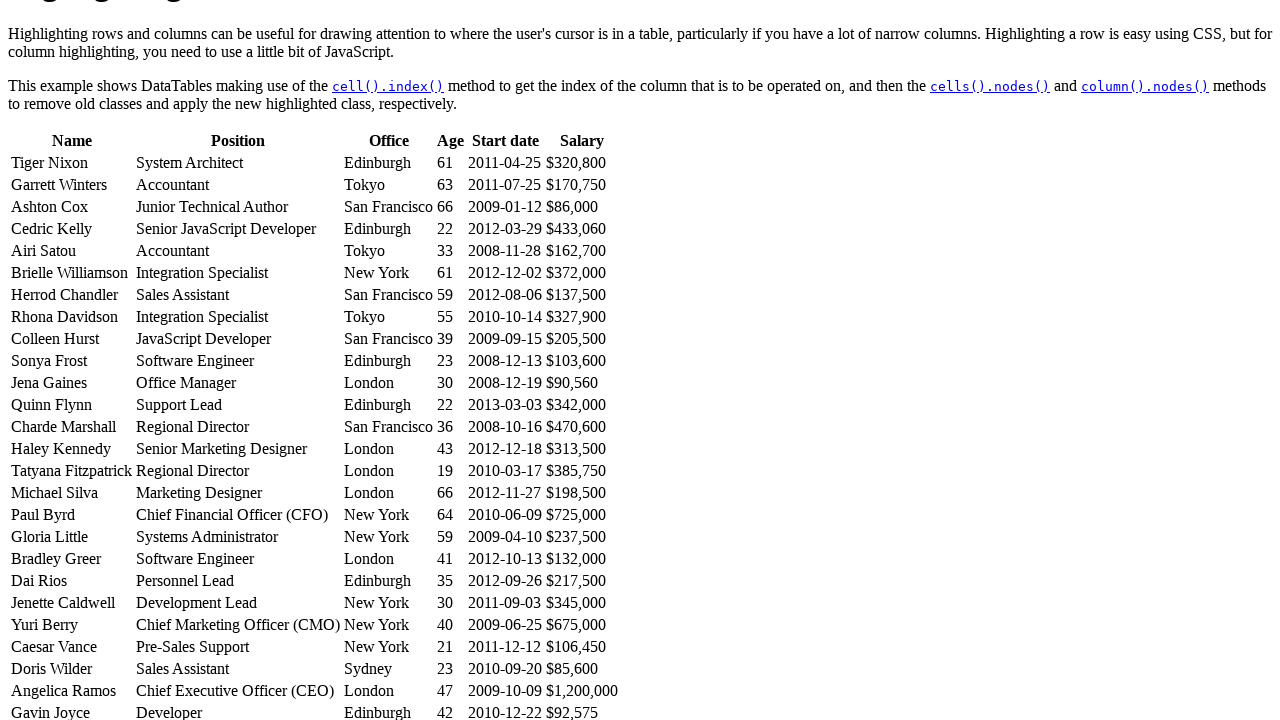

Hovered over cell 2 in Software row 9 at (388, 361) on #example >> tbody tr >> nth=9 >> td >> nth=2
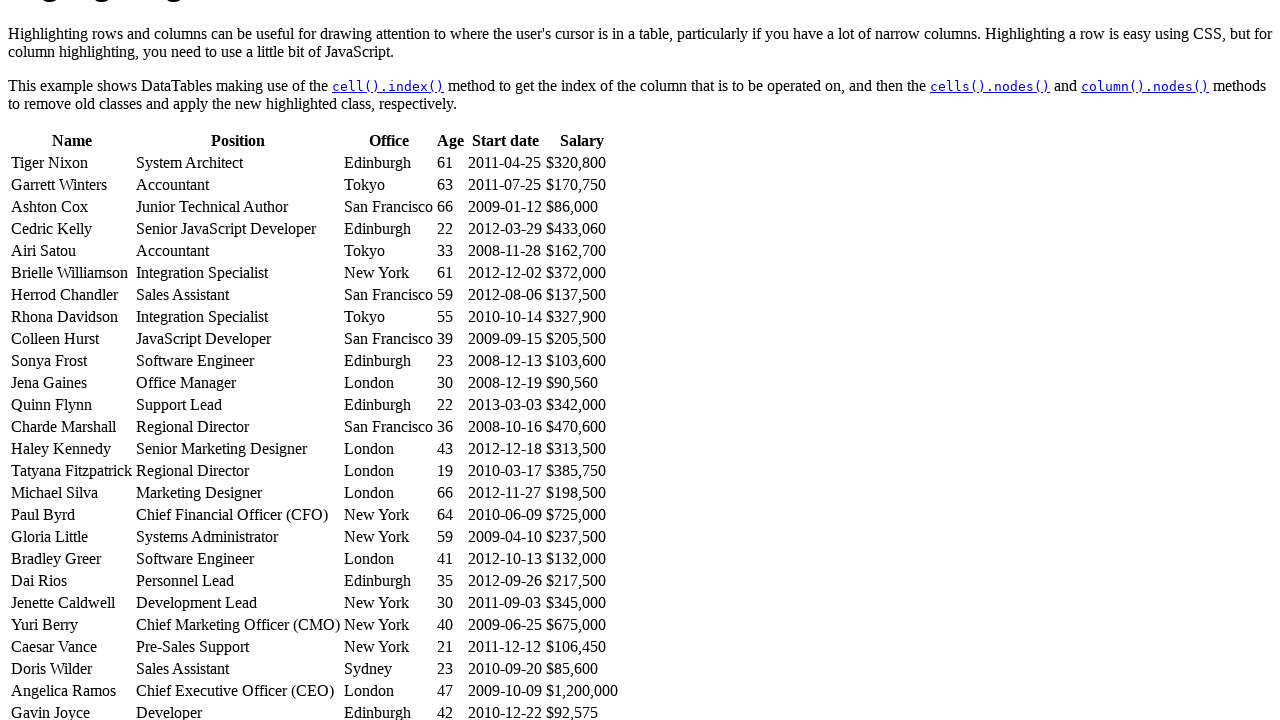

Hovered over cell 3 in Software row 9 at (450, 361) on #example >> tbody tr >> nth=9 >> td >> nth=3
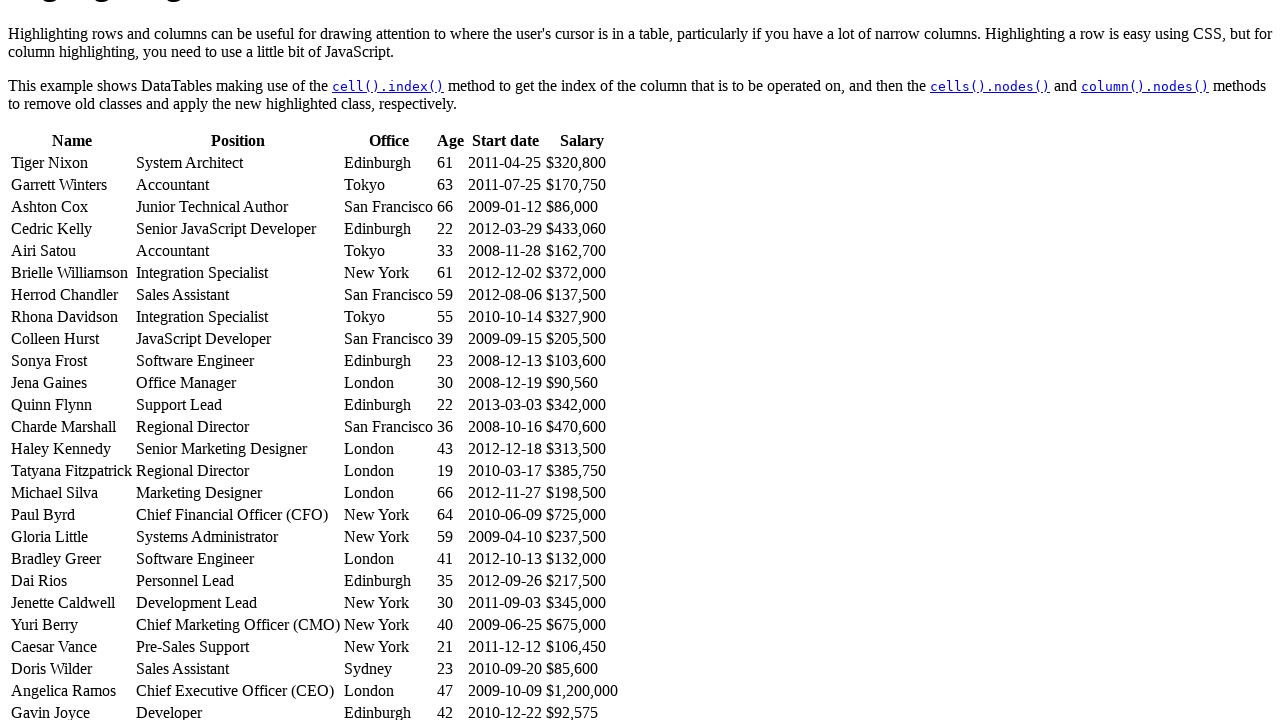

Hovered over cell 4 in Software row 9 at (505, 361) on #example >> tbody tr >> nth=9 >> td >> nth=4
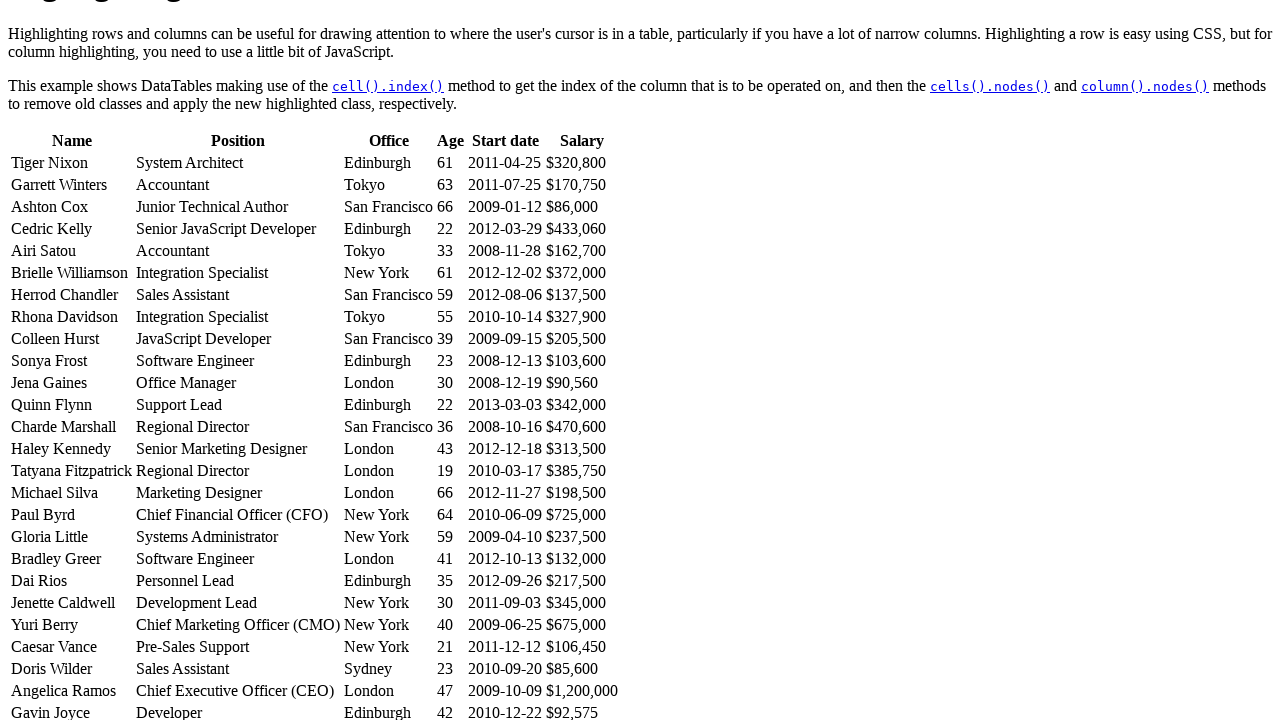

Hovered over cell 5 in Software row 9 at (582, 361) on #example >> tbody tr >> nth=9 >> td >> nth=5
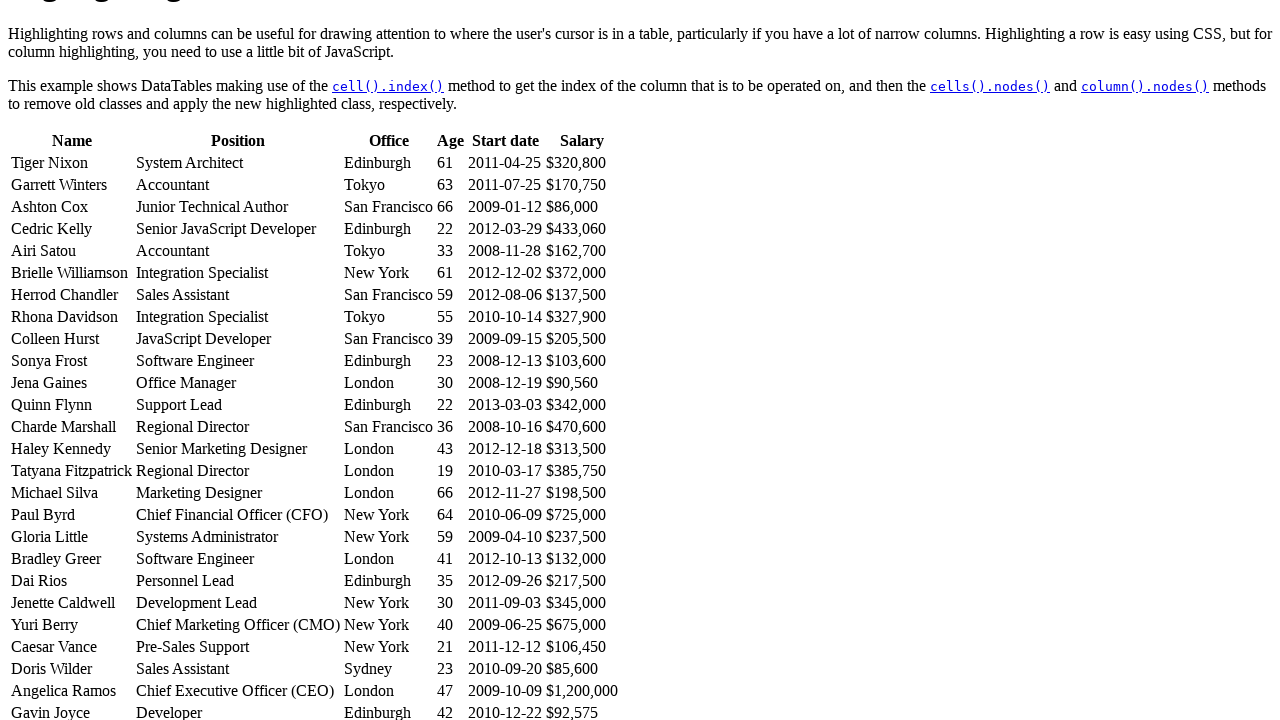

Selected table row at index 10
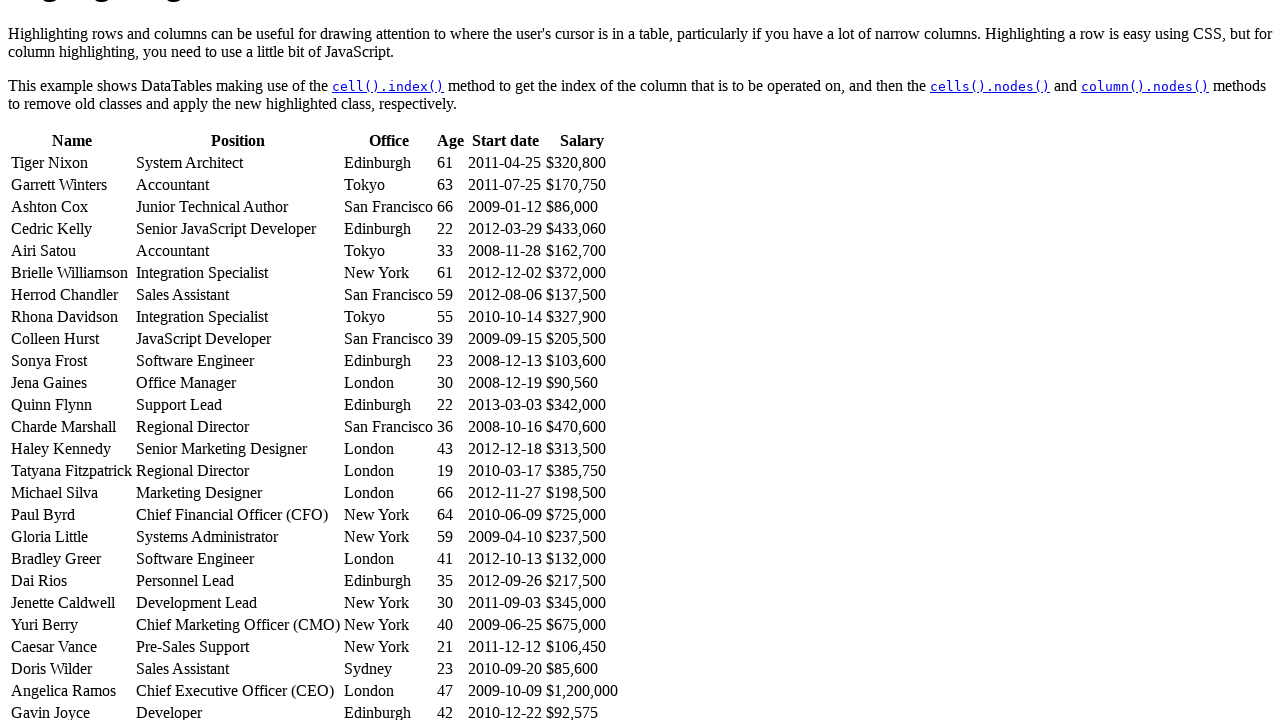

Located all cells in row 10
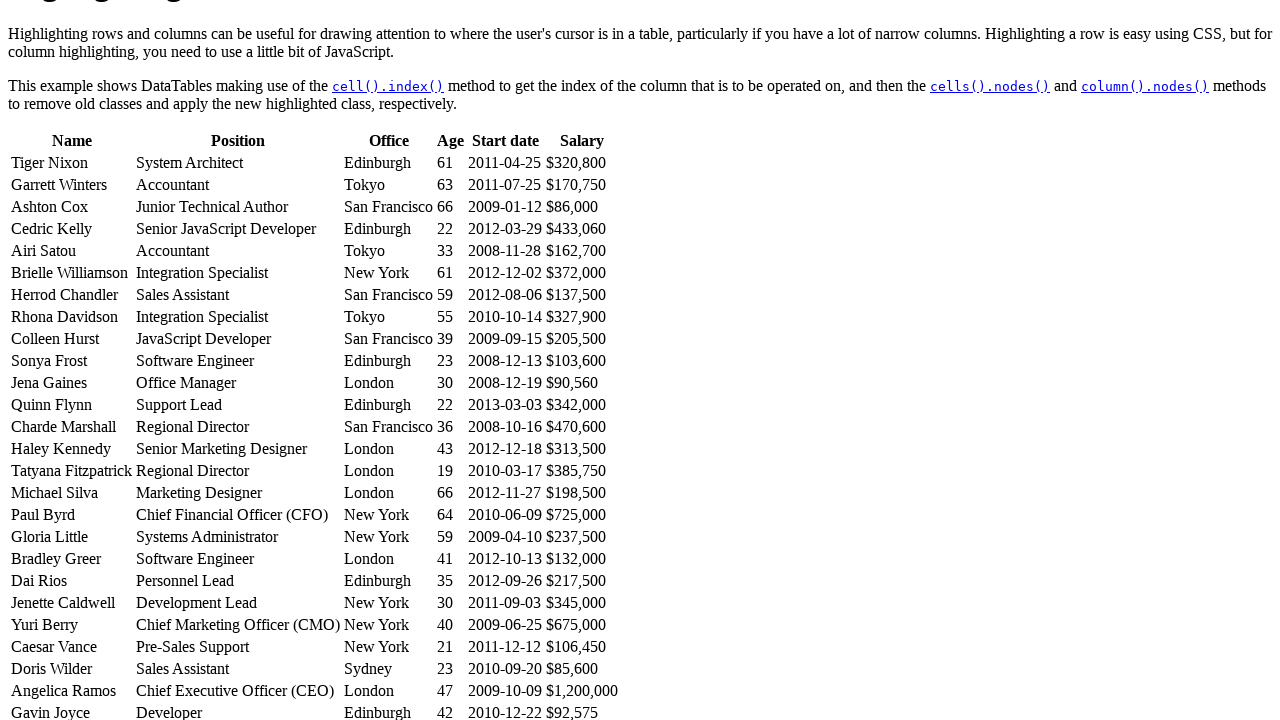

Retrieved text content from second column of row 10: 'Office Manager'
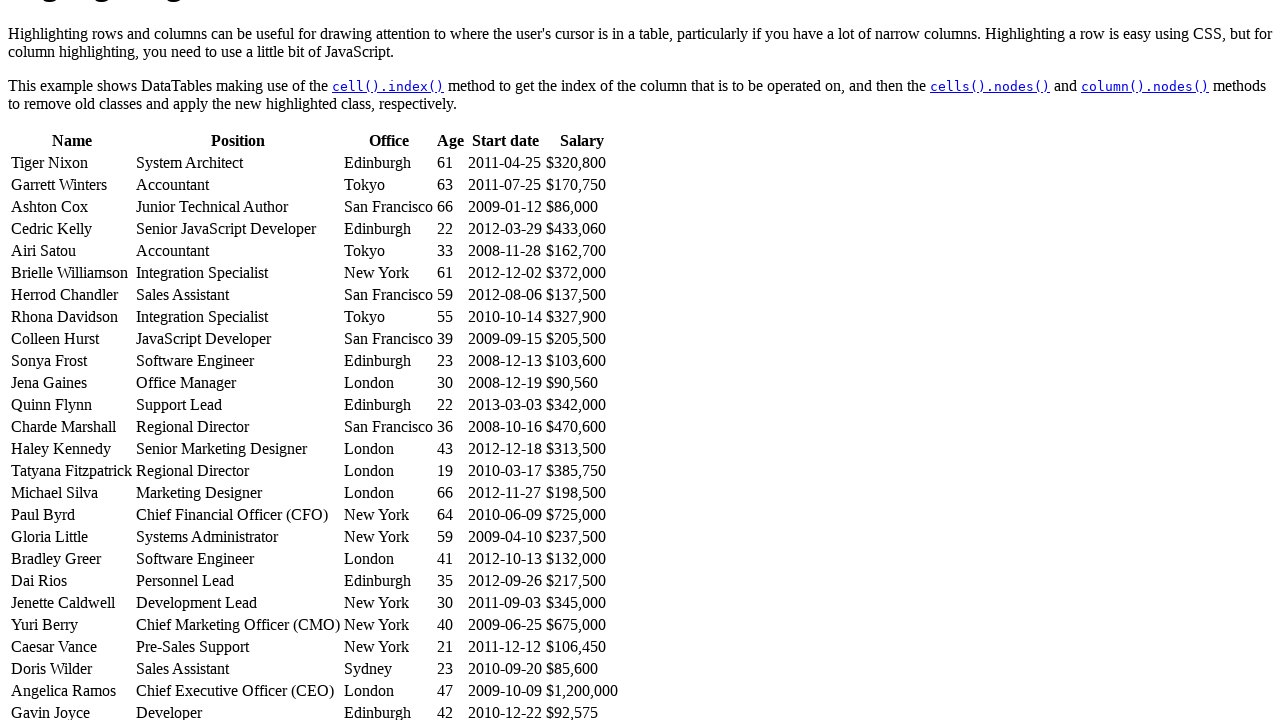

Selected table row at index 11
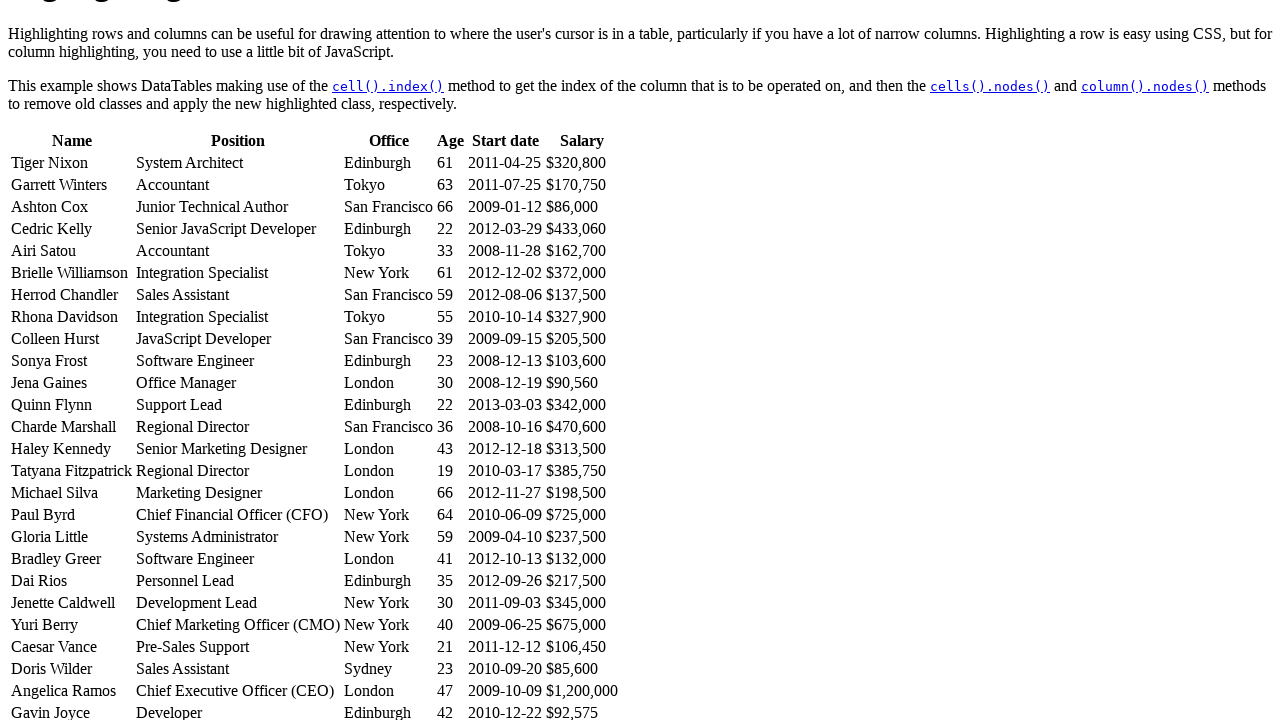

Located all cells in row 11
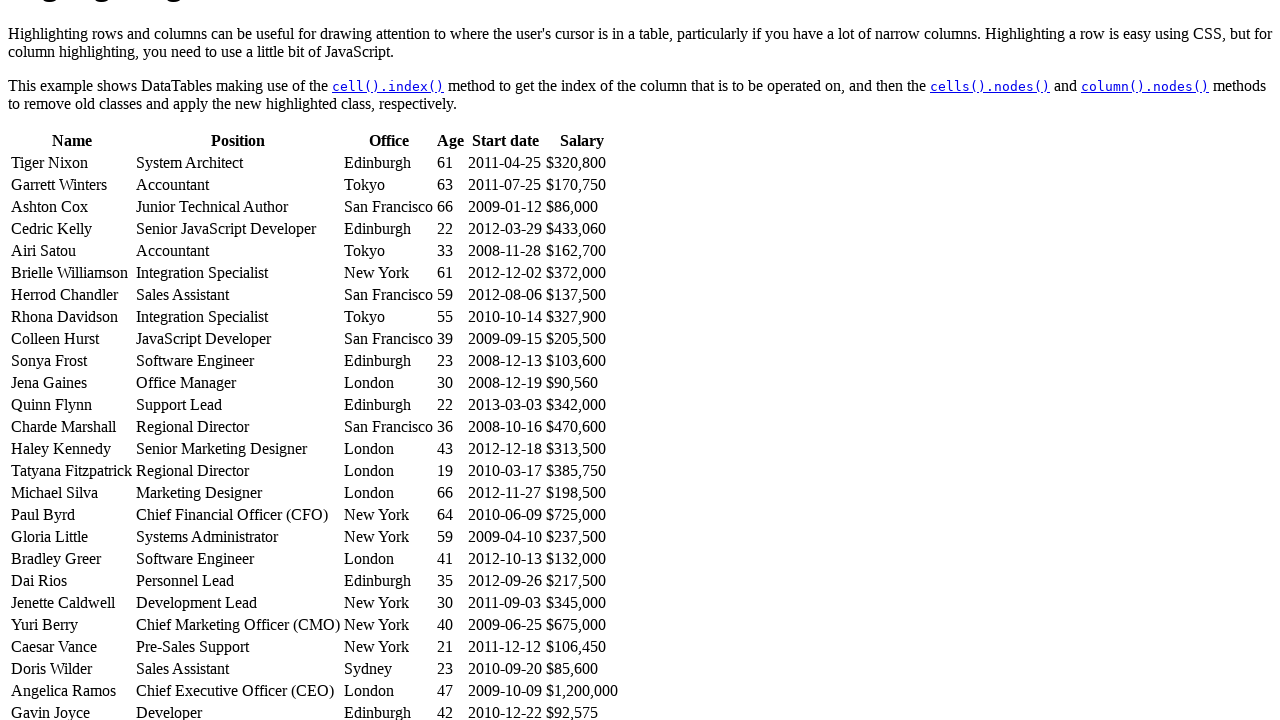

Retrieved text content from second column of row 11: 'Support Lead'
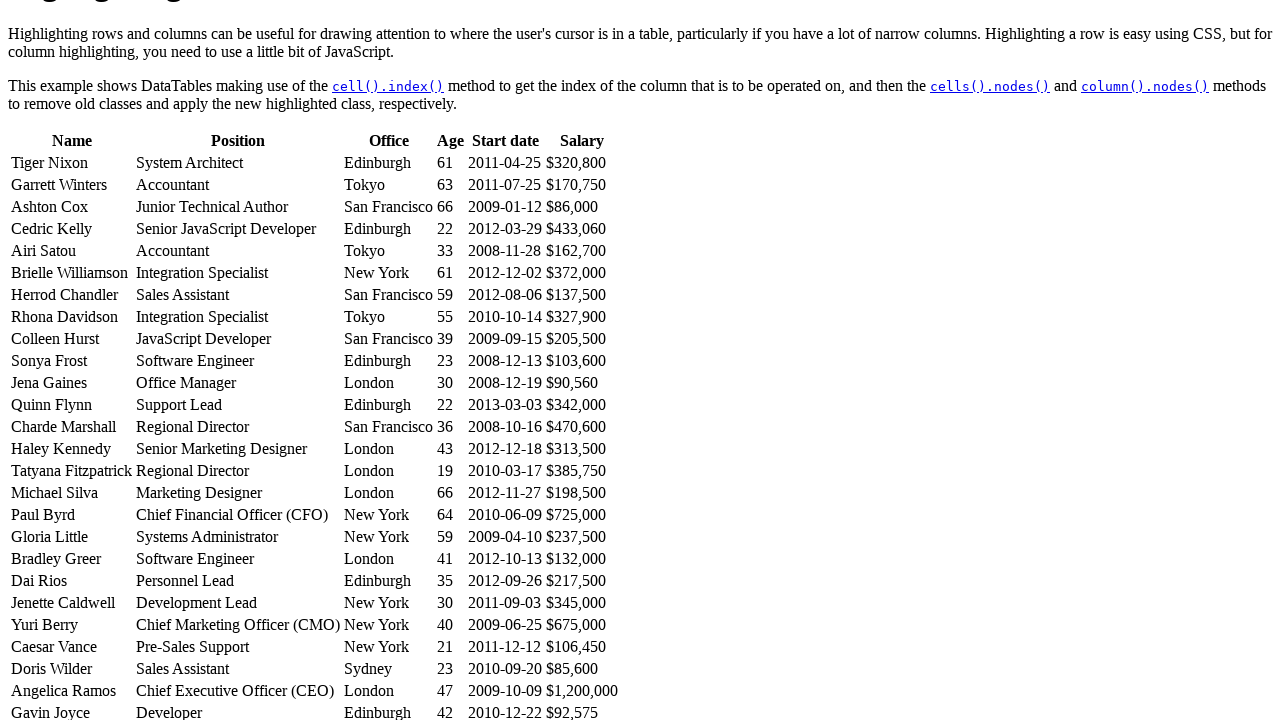

Selected table row at index 12
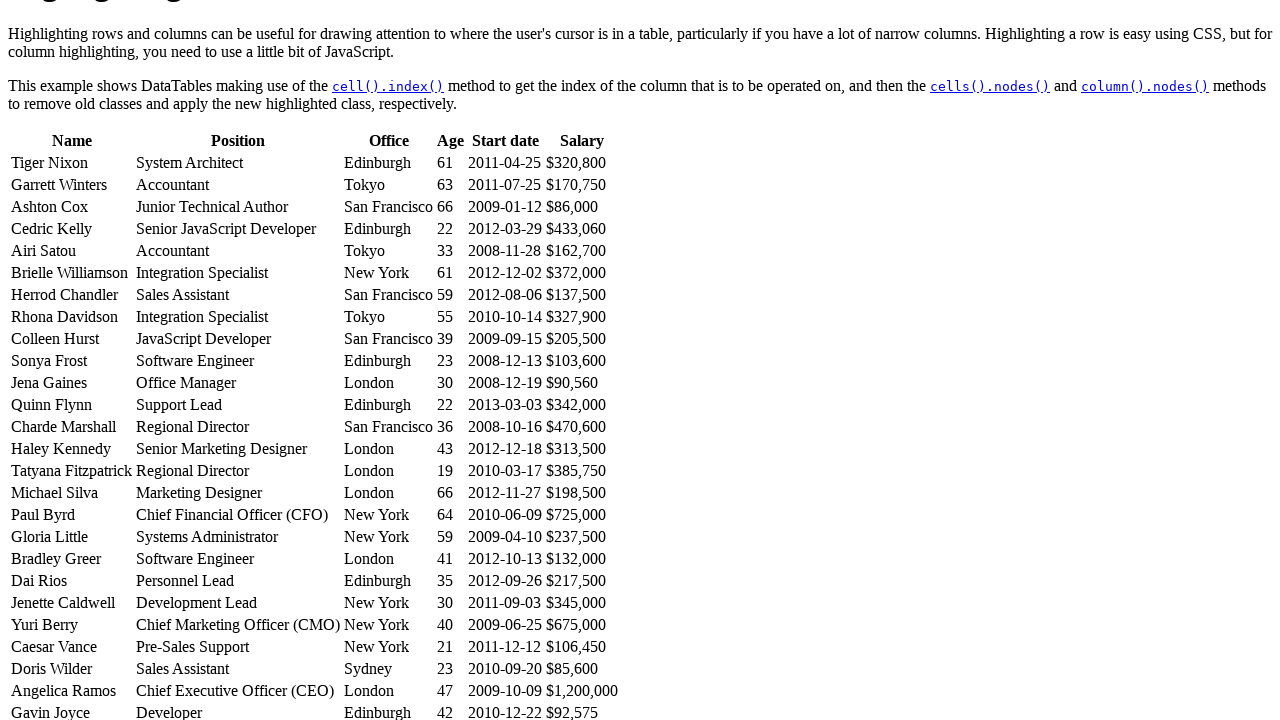

Located all cells in row 12
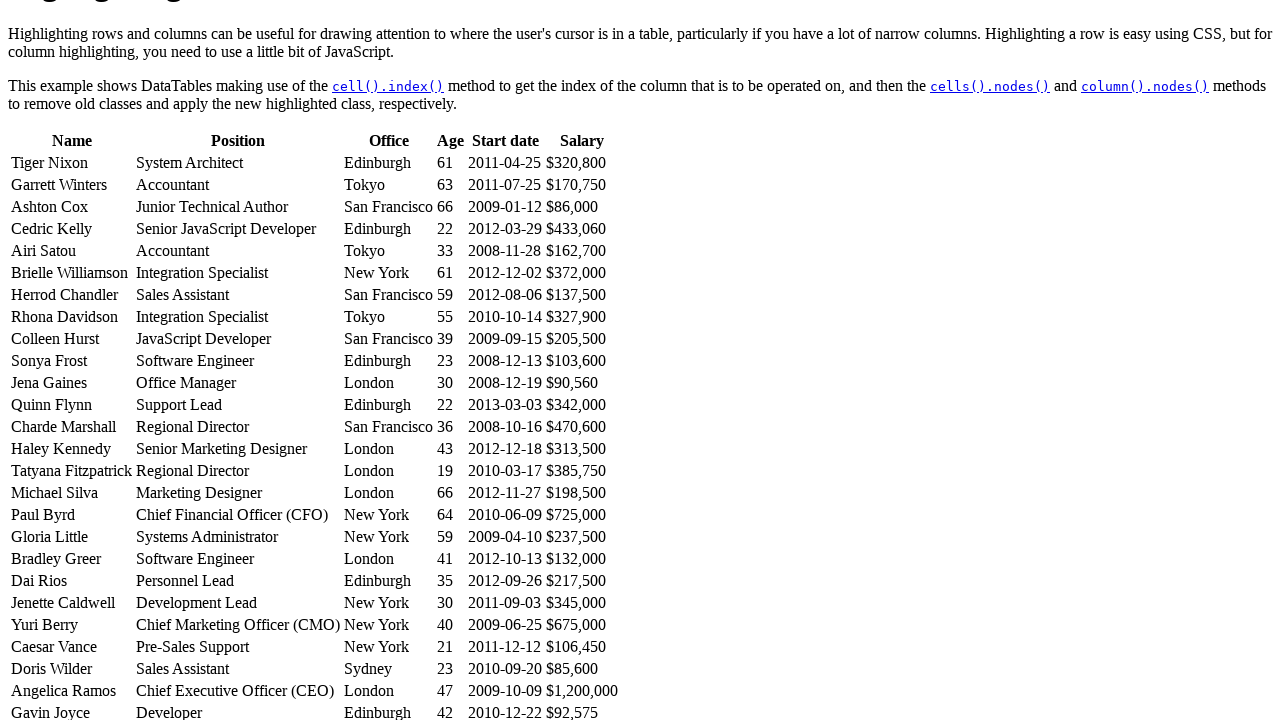

Retrieved text content from second column of row 12: 'Regional Director'
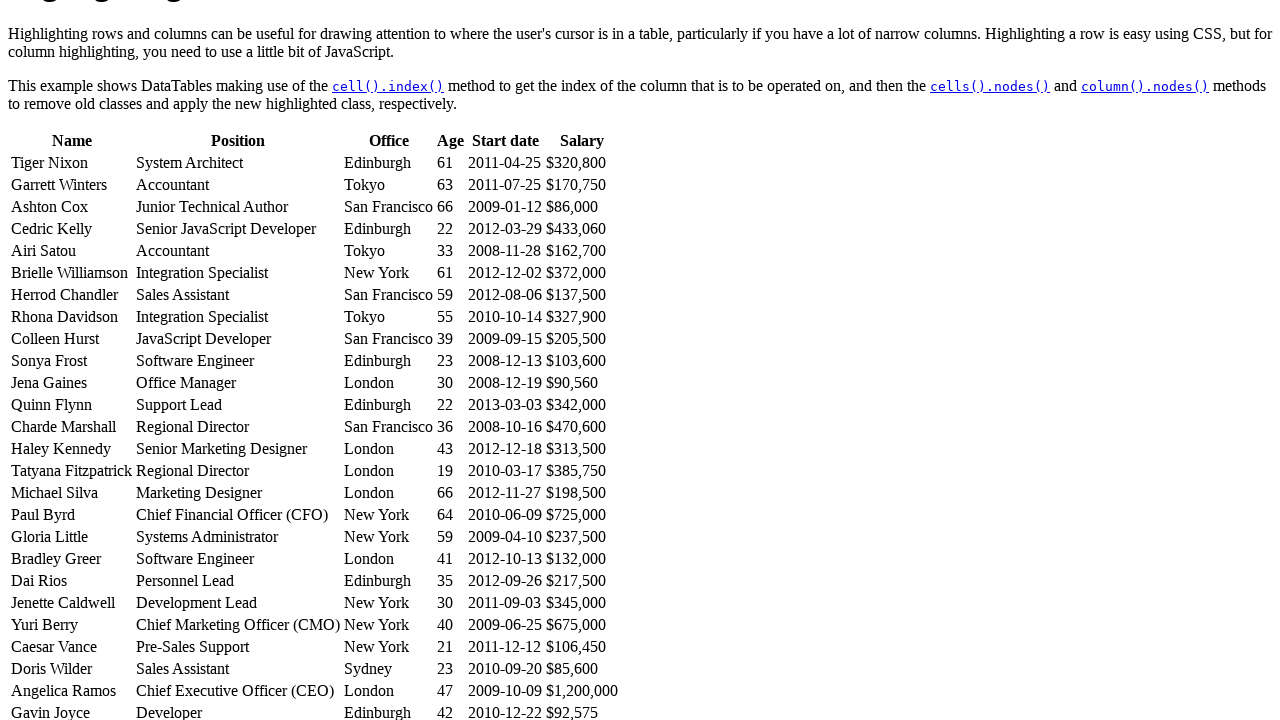

Selected table row at index 13
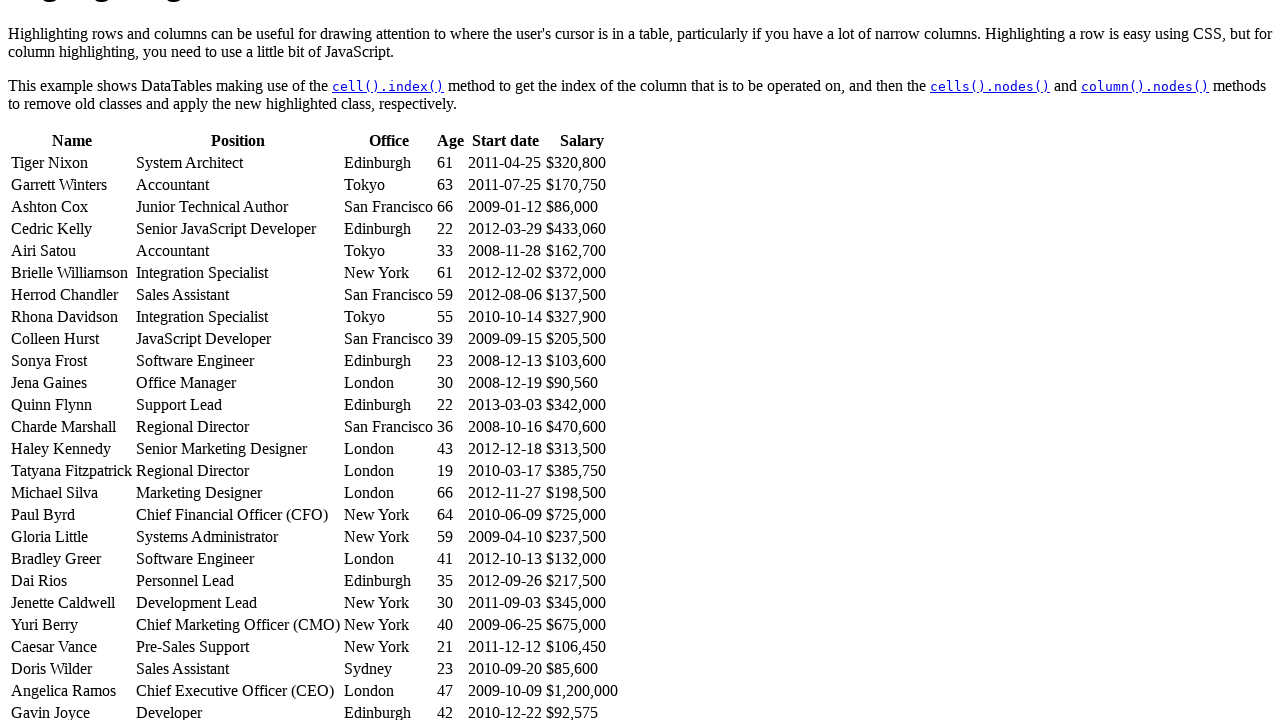

Located all cells in row 13
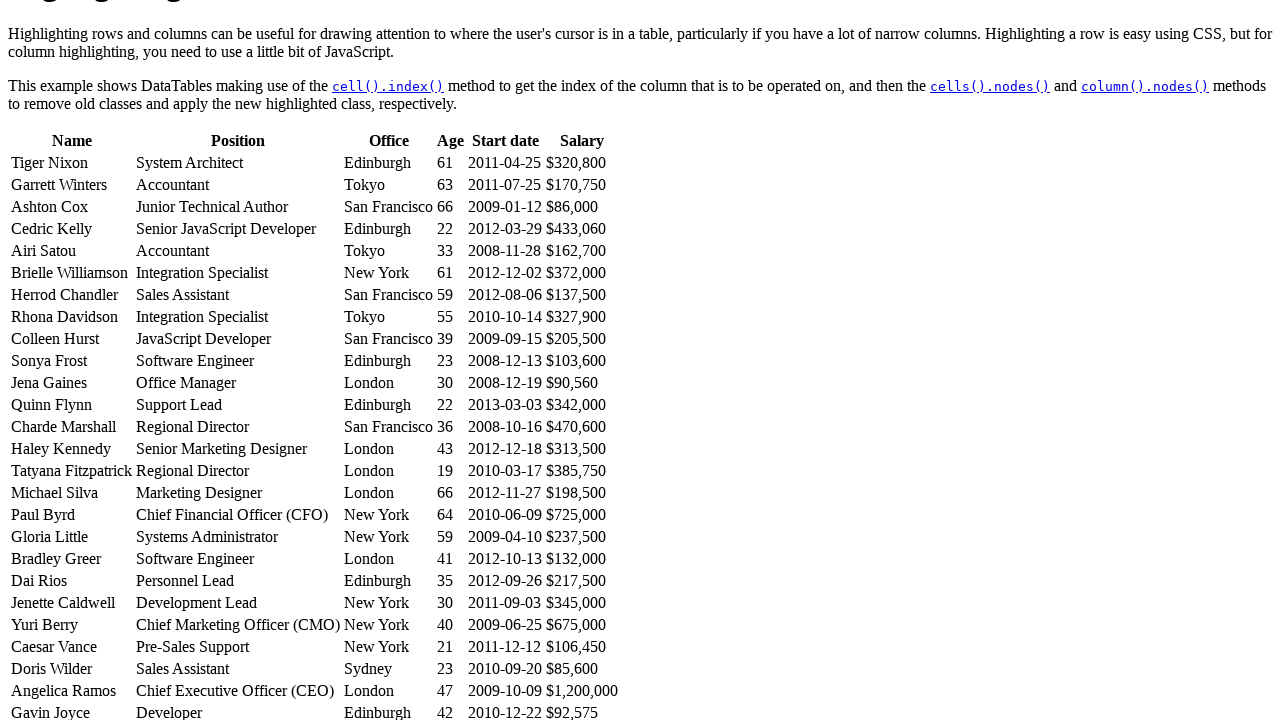

Retrieved text content from second column of row 13: 'Senior Marketing Designer'
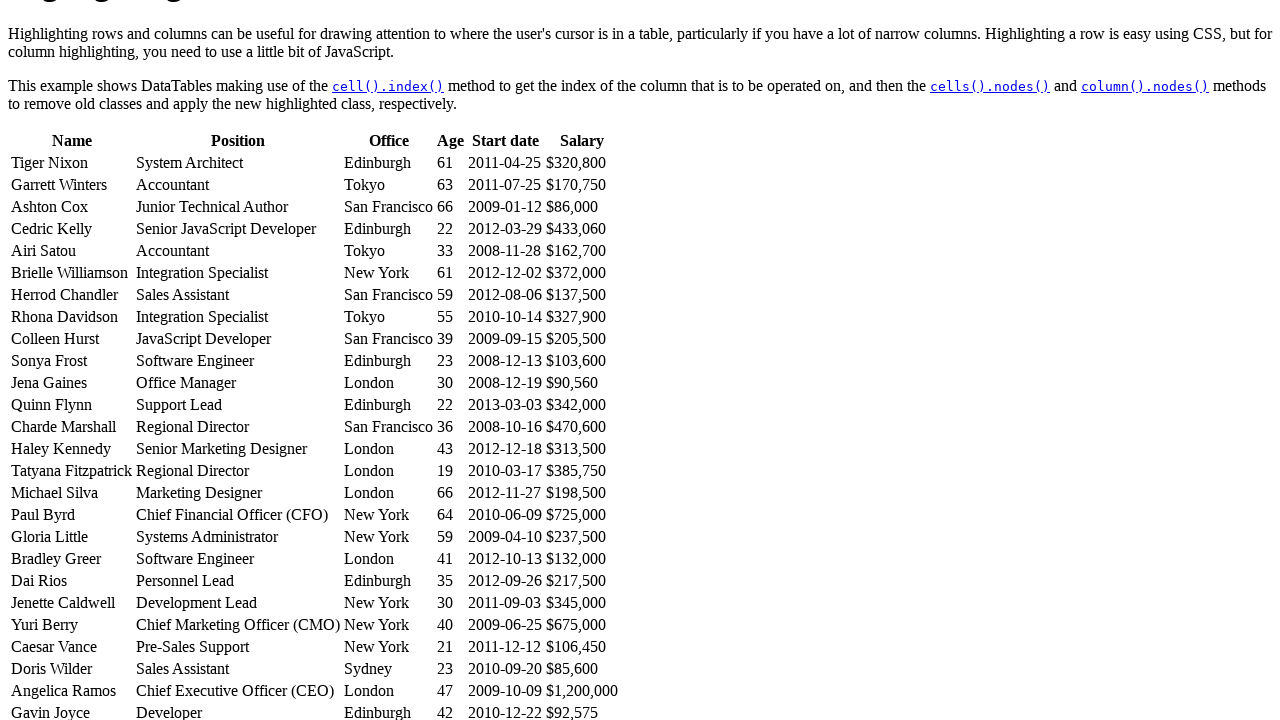

Selected table row at index 14
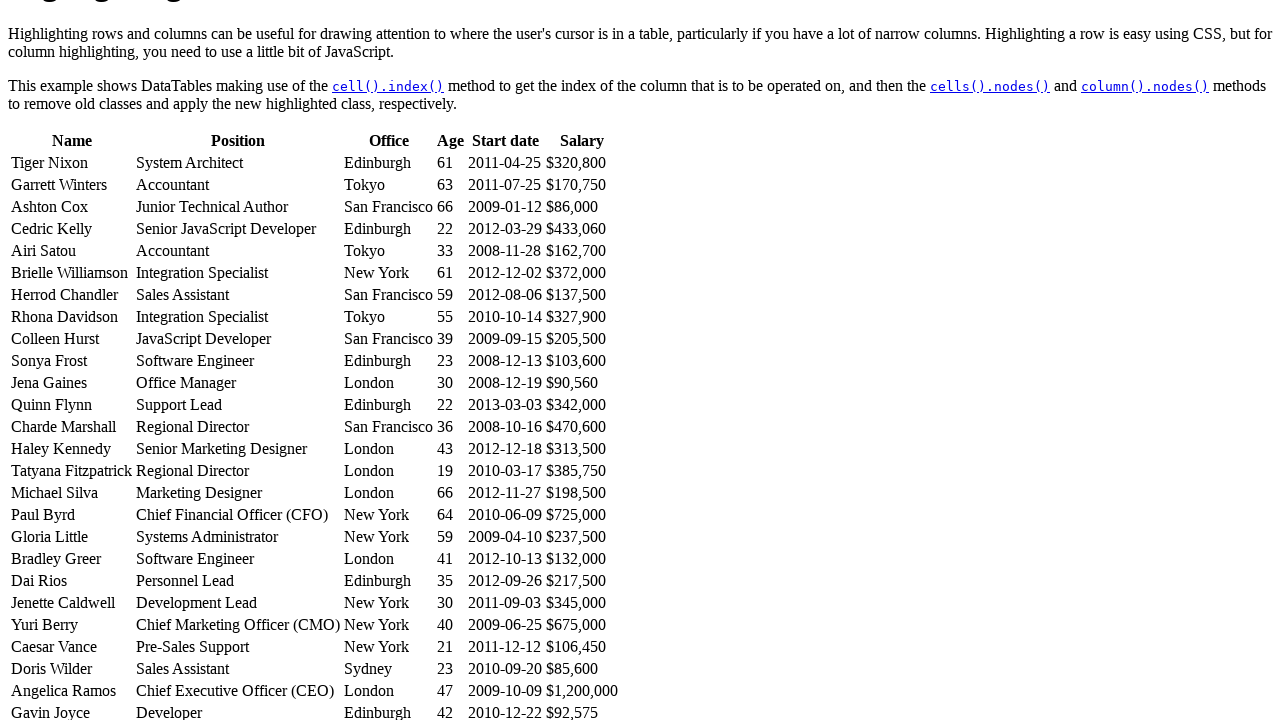

Located all cells in row 14
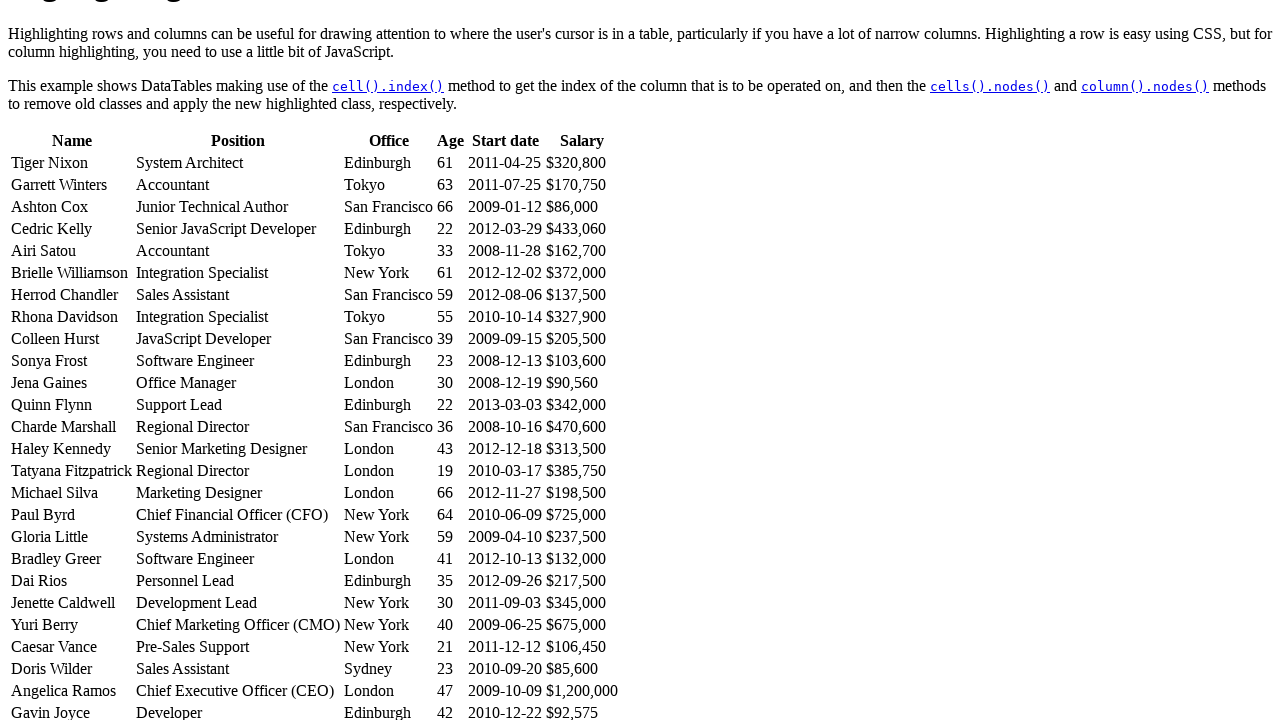

Retrieved text content from second column of row 14: 'Regional Director'
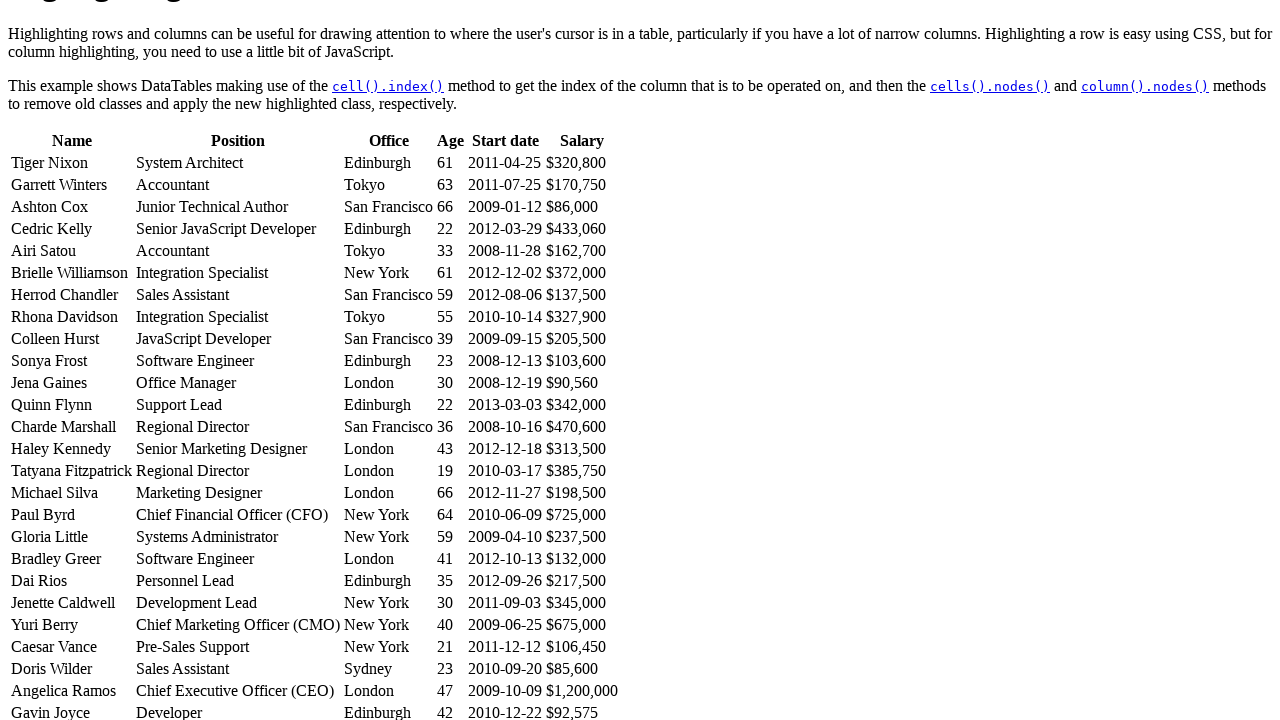

Selected table row at index 15
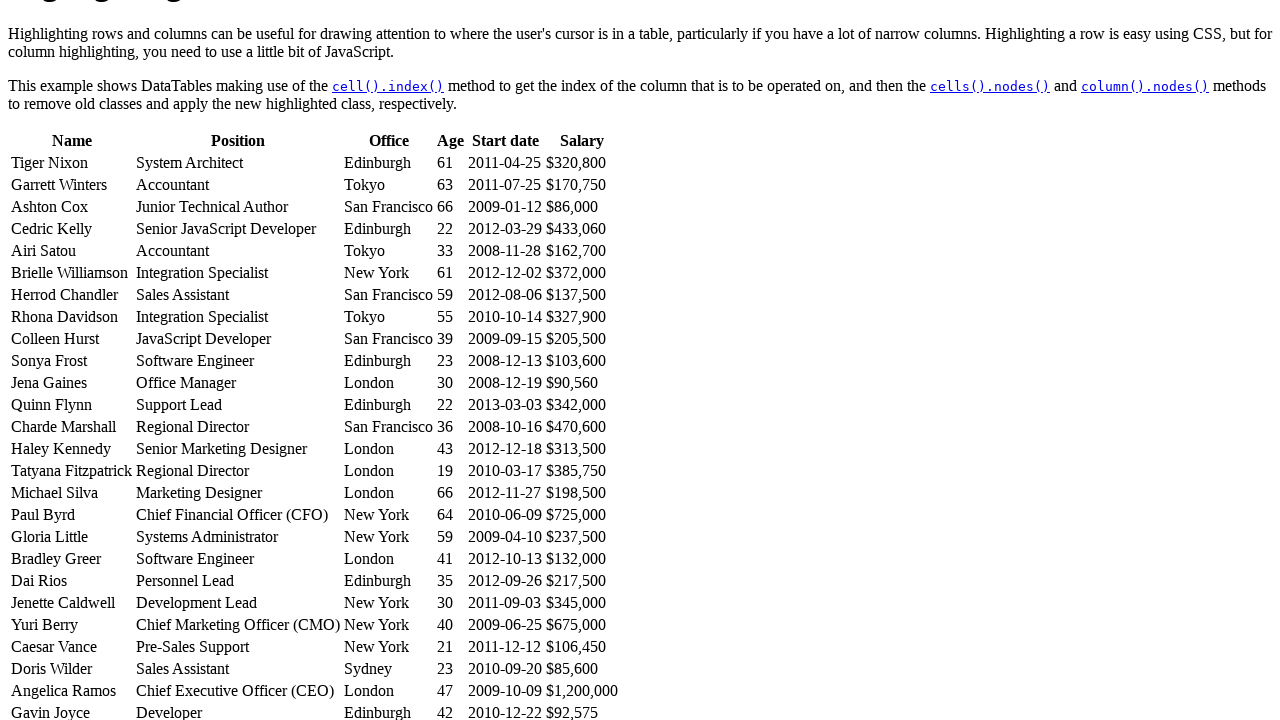

Located all cells in row 15
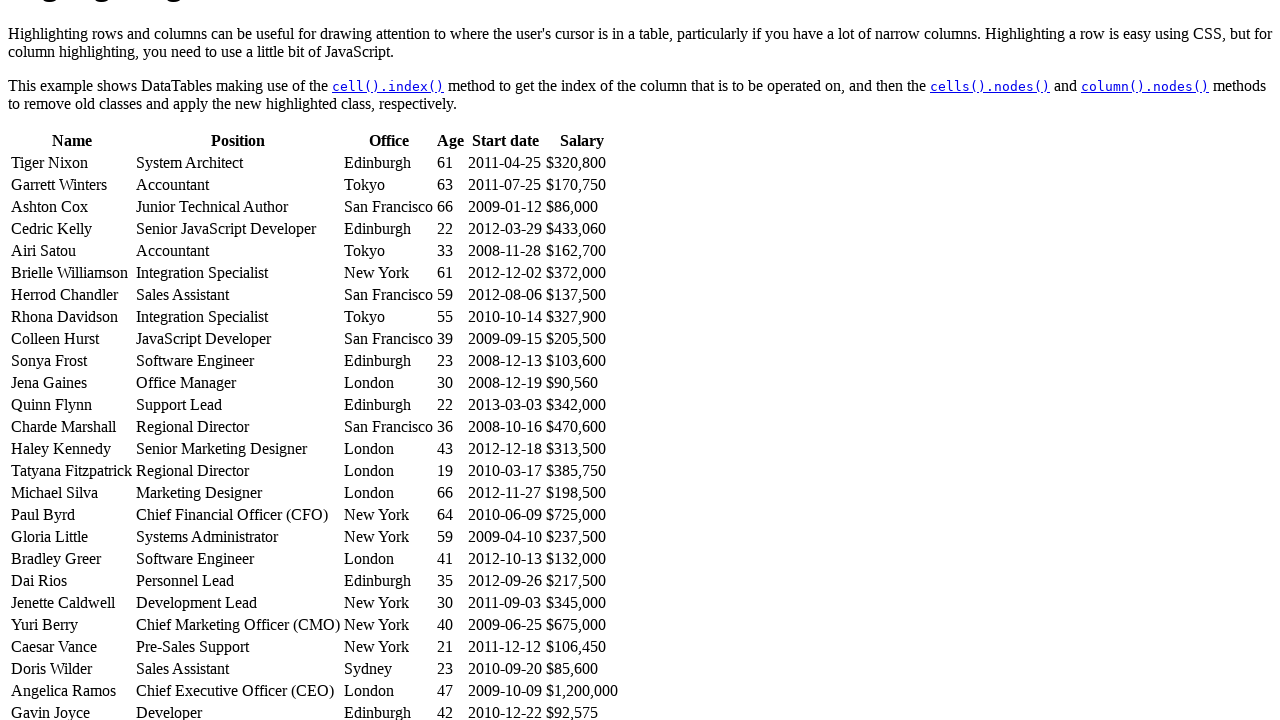

Retrieved text content from second column of row 15: 'Marketing Designer'
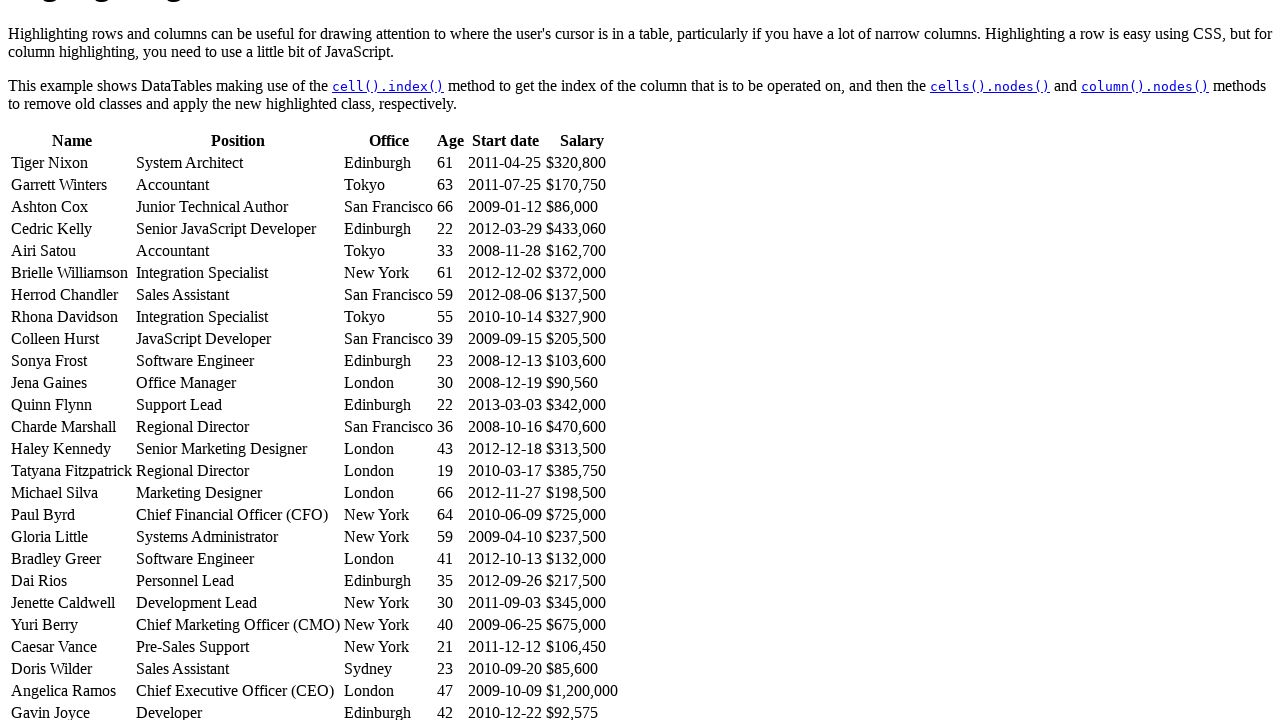

Selected table row at index 16
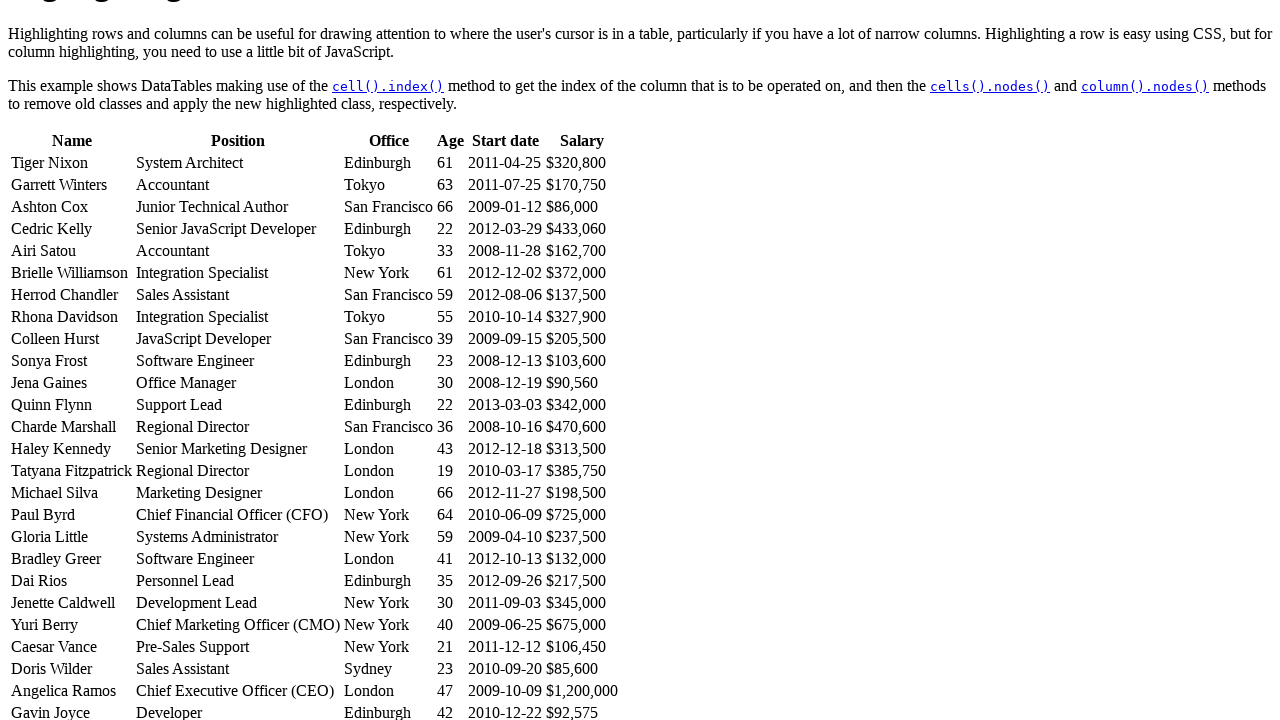

Located all cells in row 16
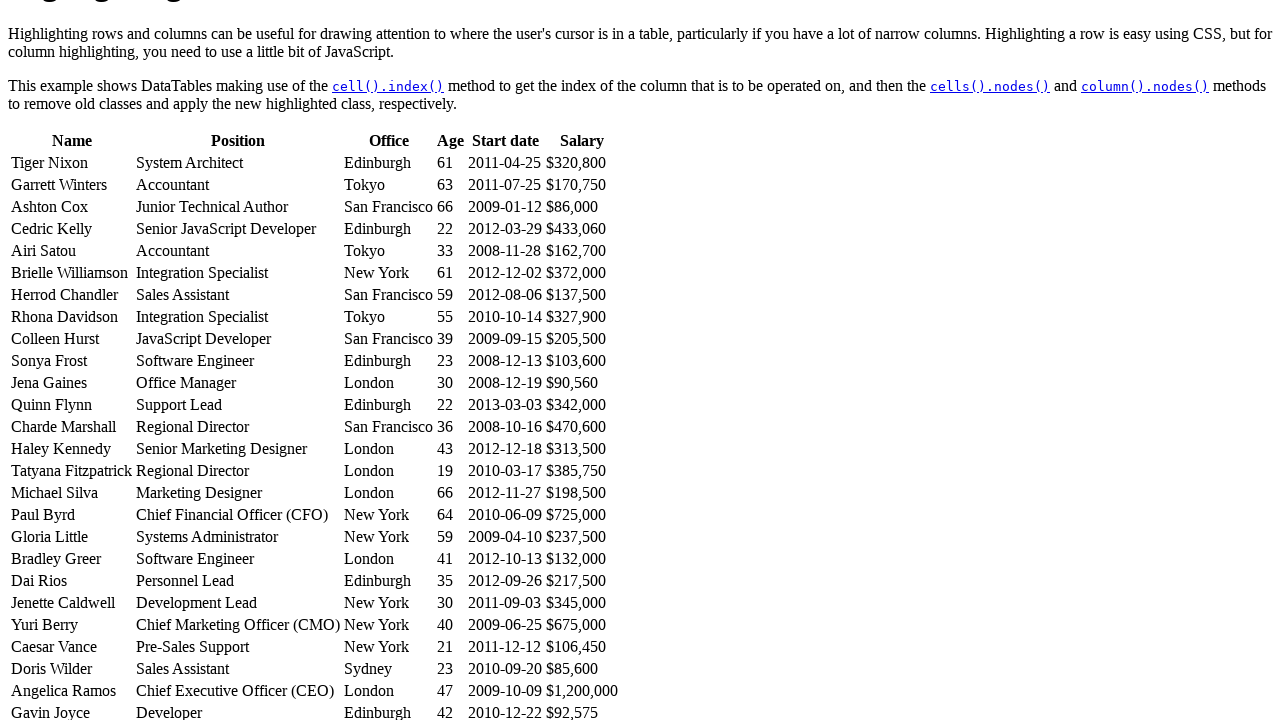

Retrieved text content from second column of row 16: 'Chief Financial Officer (CFO)'
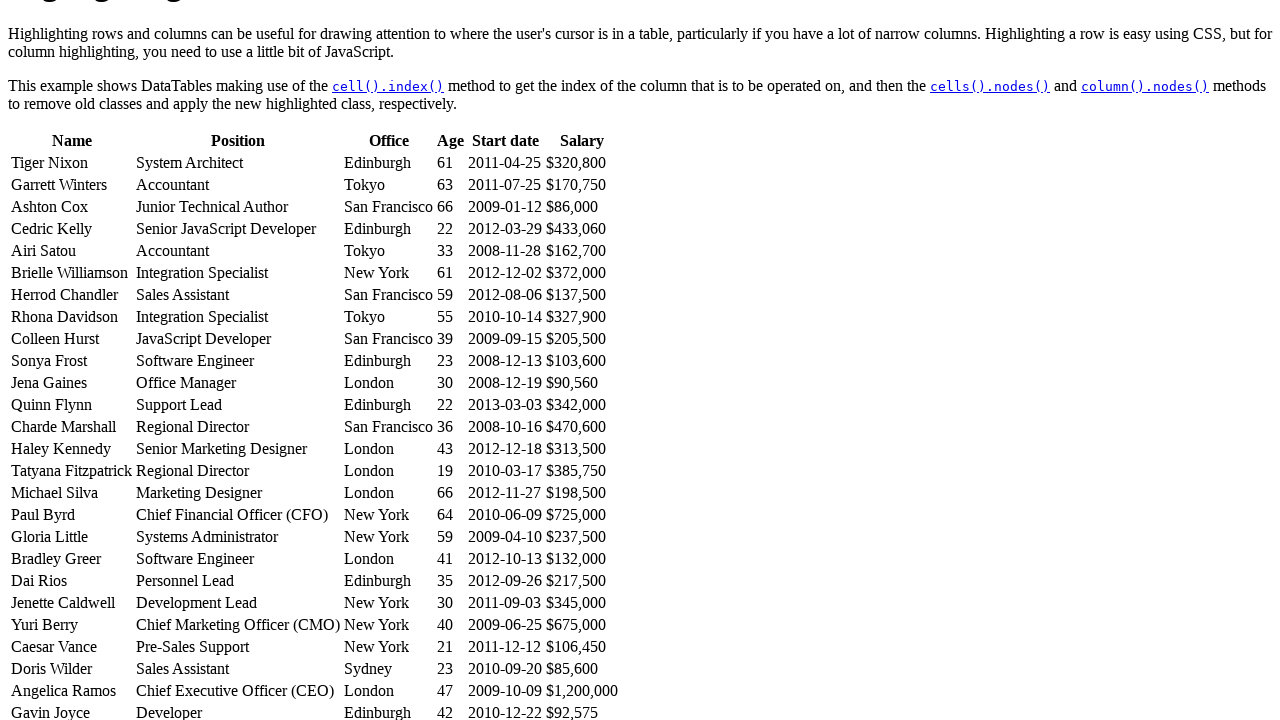

Selected table row at index 17
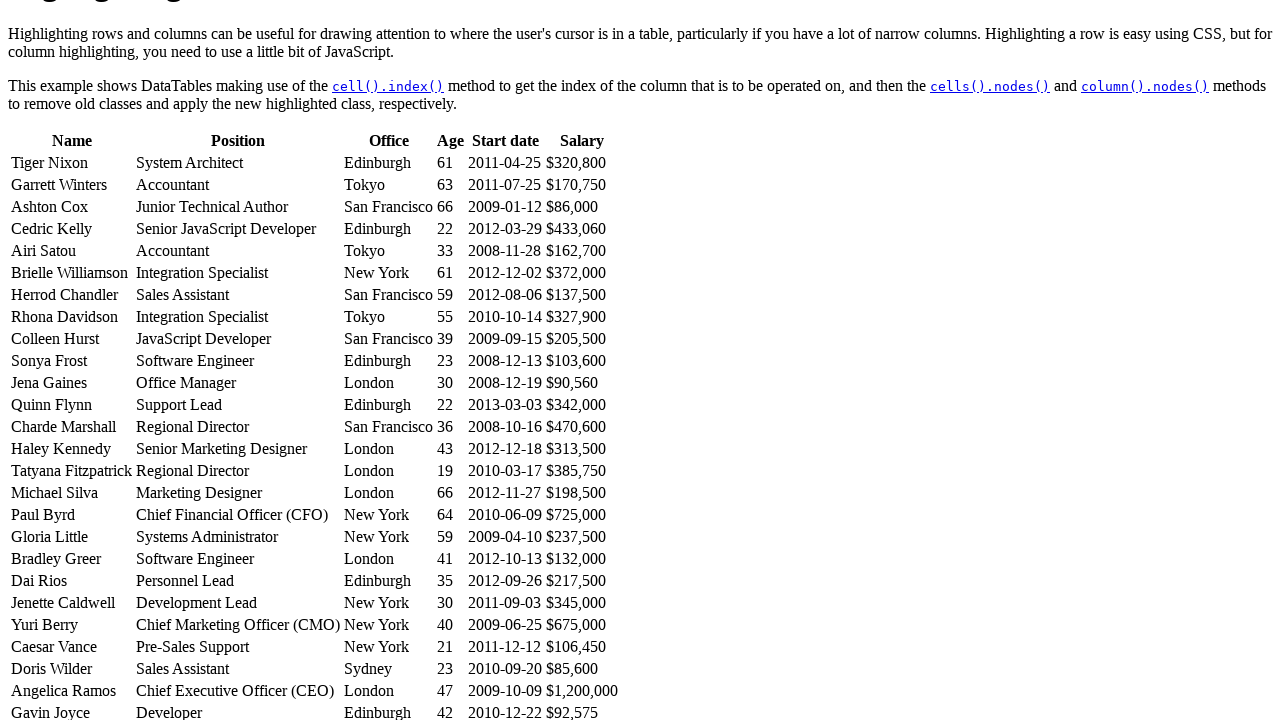

Located all cells in row 17
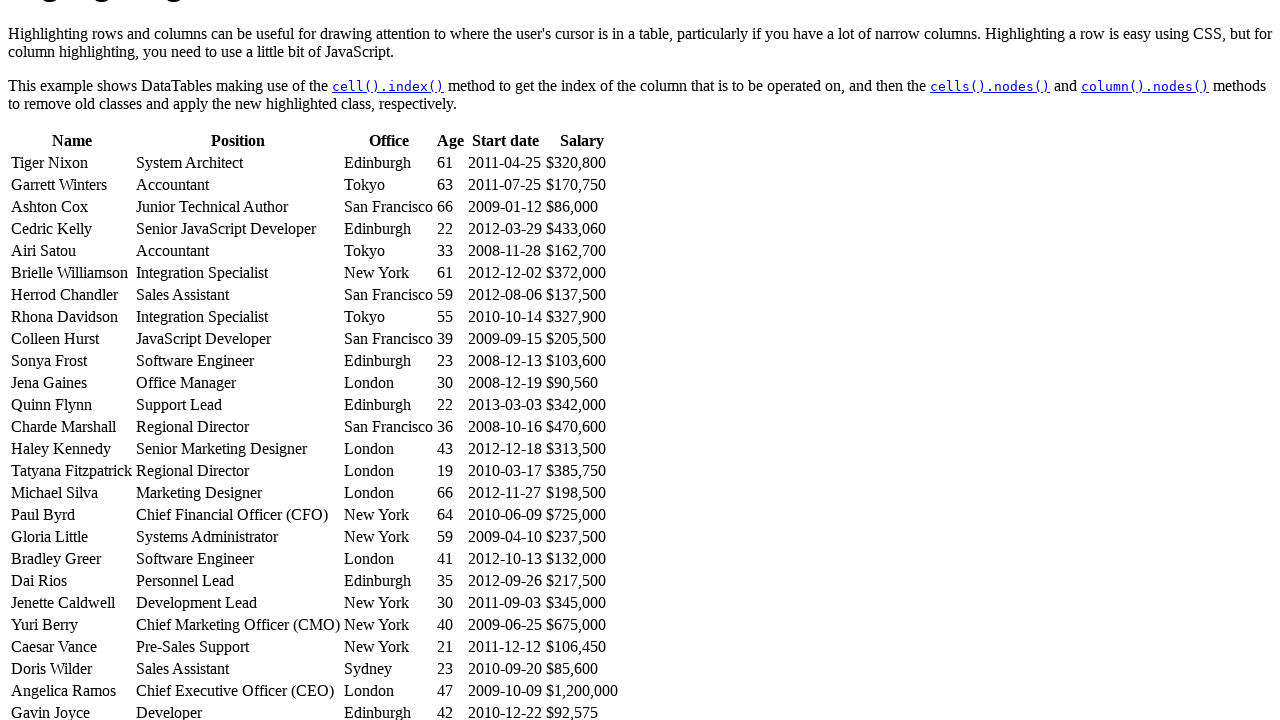

Retrieved text content from second column of row 17: 'Systems Administrator'
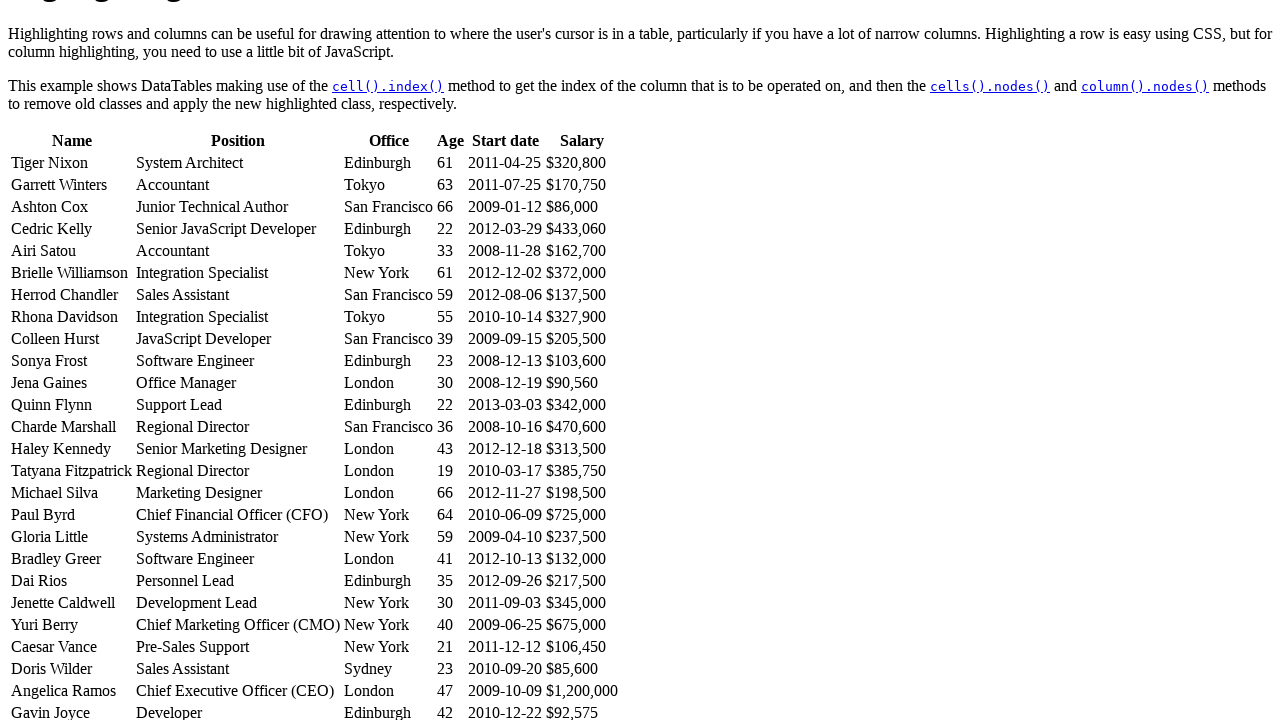

Selected table row at index 18
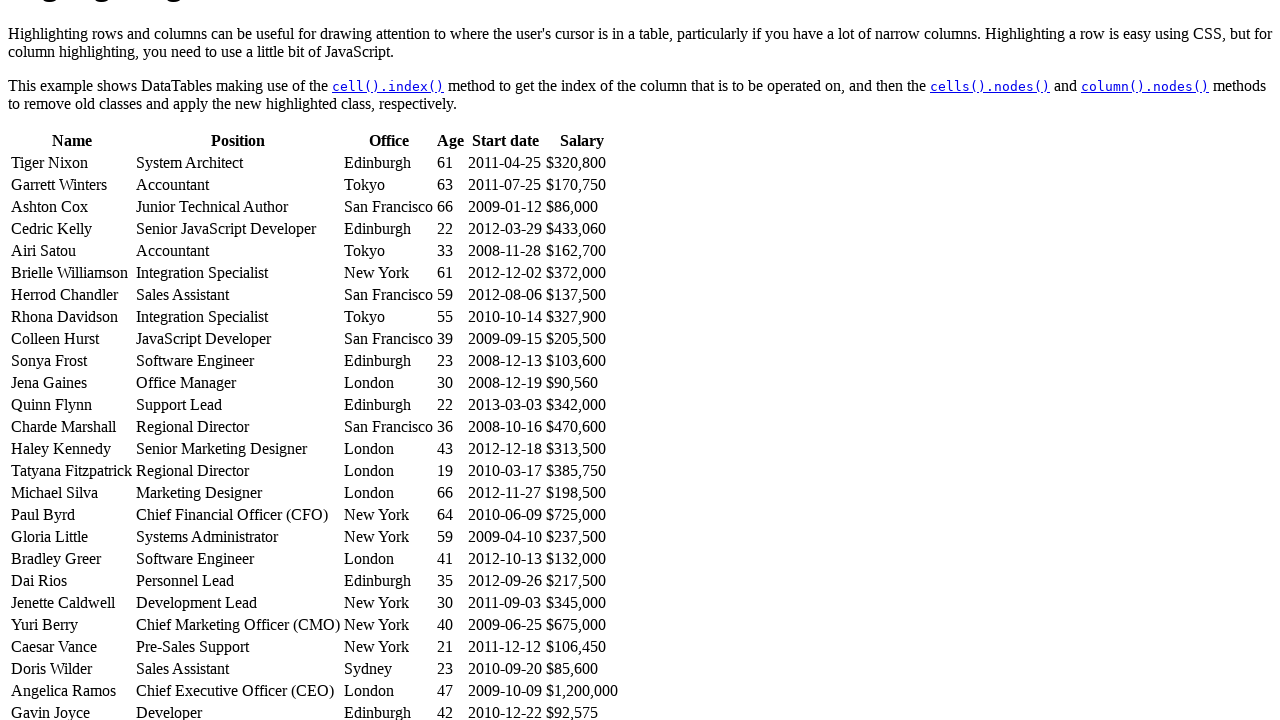

Located all cells in row 18
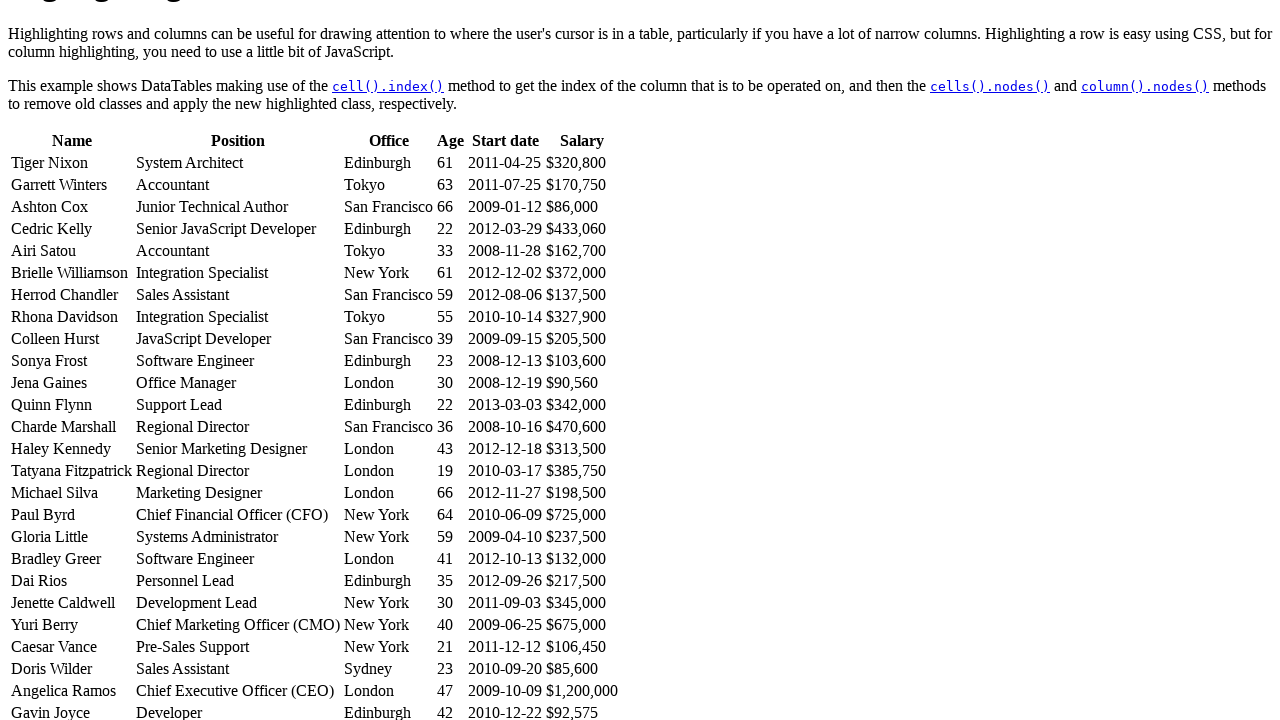

Retrieved text content from second column of row 18: 'Software Engineer'
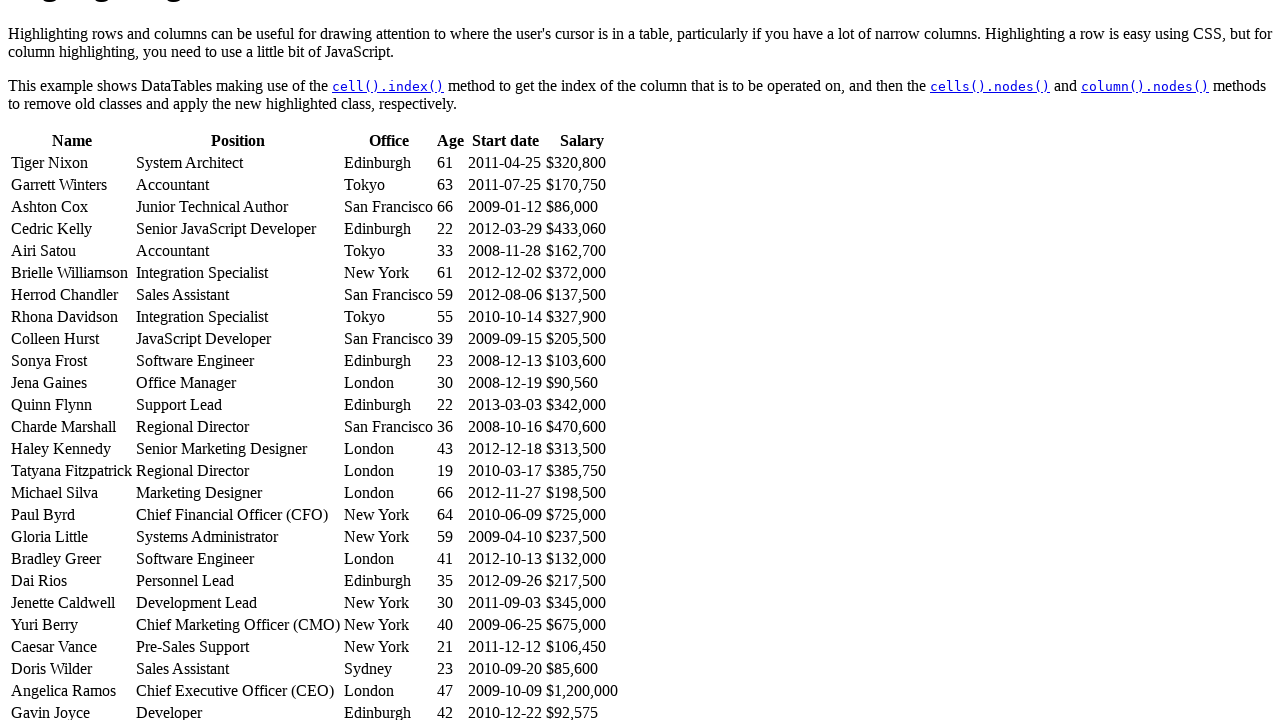

Hovered over cell 0 in Software row 18 at (72, 559) on #example >> tbody tr >> nth=18 >> td >> nth=0
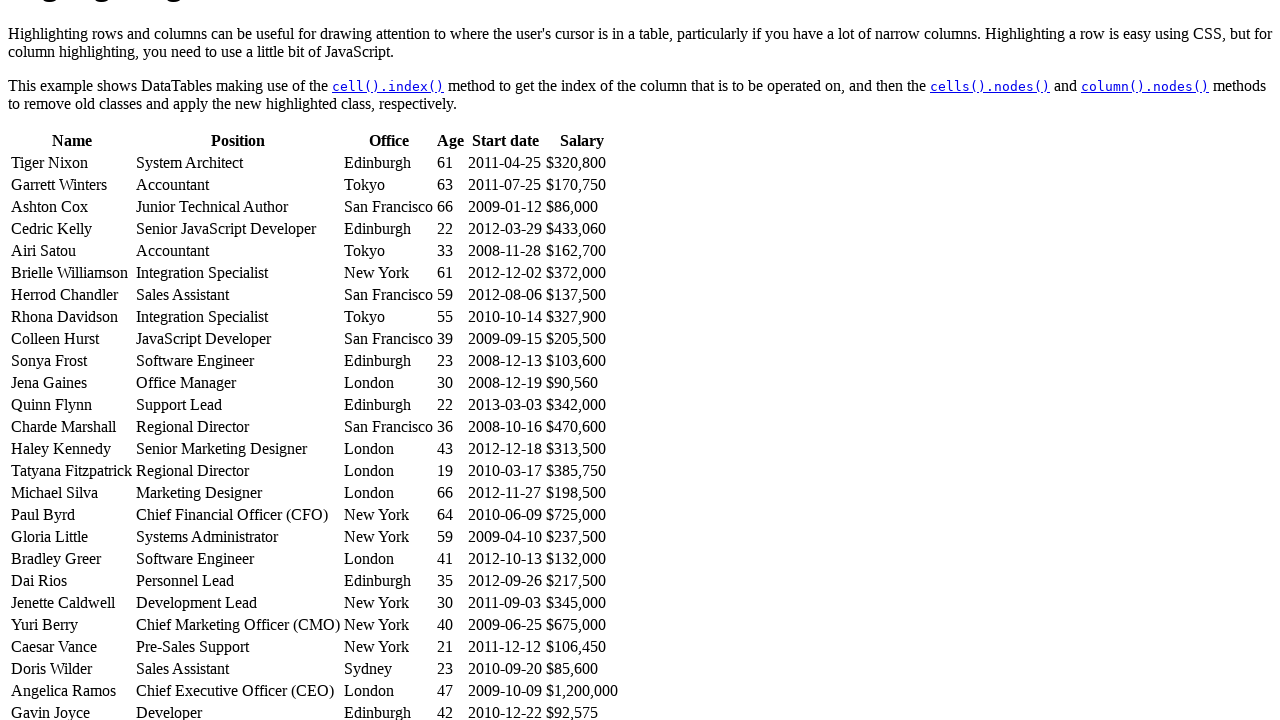

Hovered over cell 1 in Software row 18 at (238, 559) on #example >> tbody tr >> nth=18 >> td >> nth=1
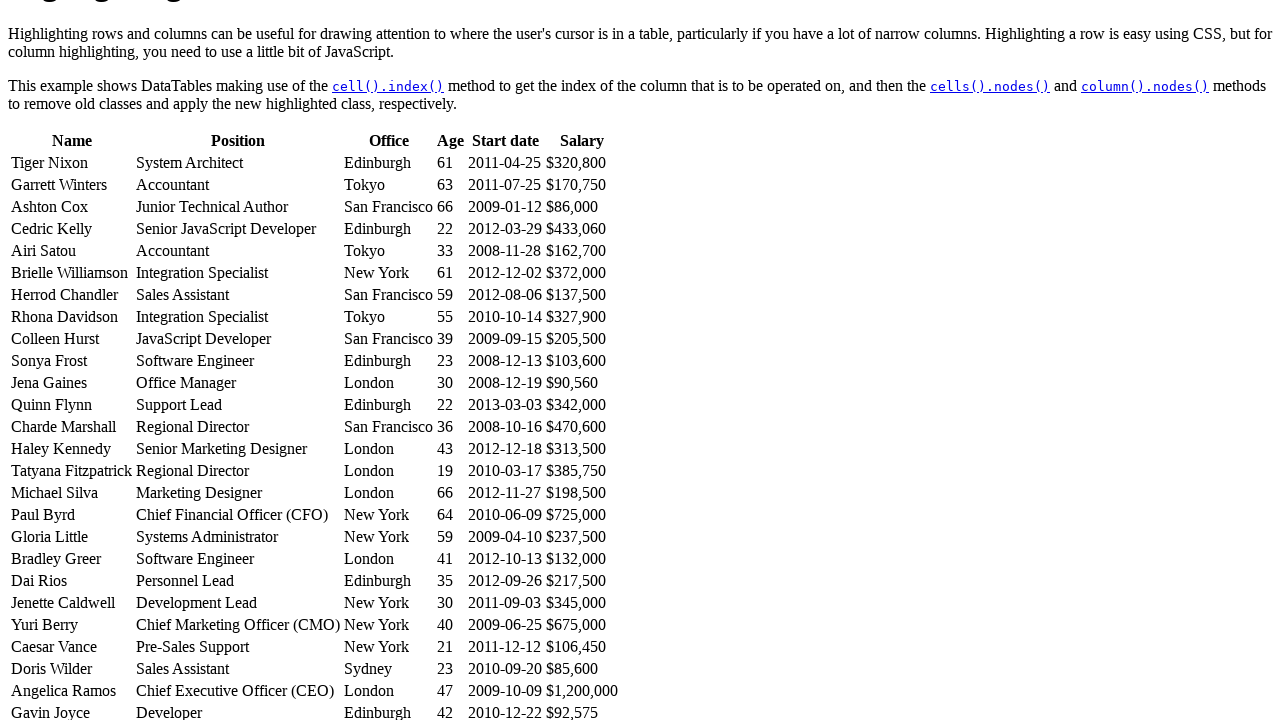

Hovered over cell 2 in Software row 18 at (388, 559) on #example >> tbody tr >> nth=18 >> td >> nth=2
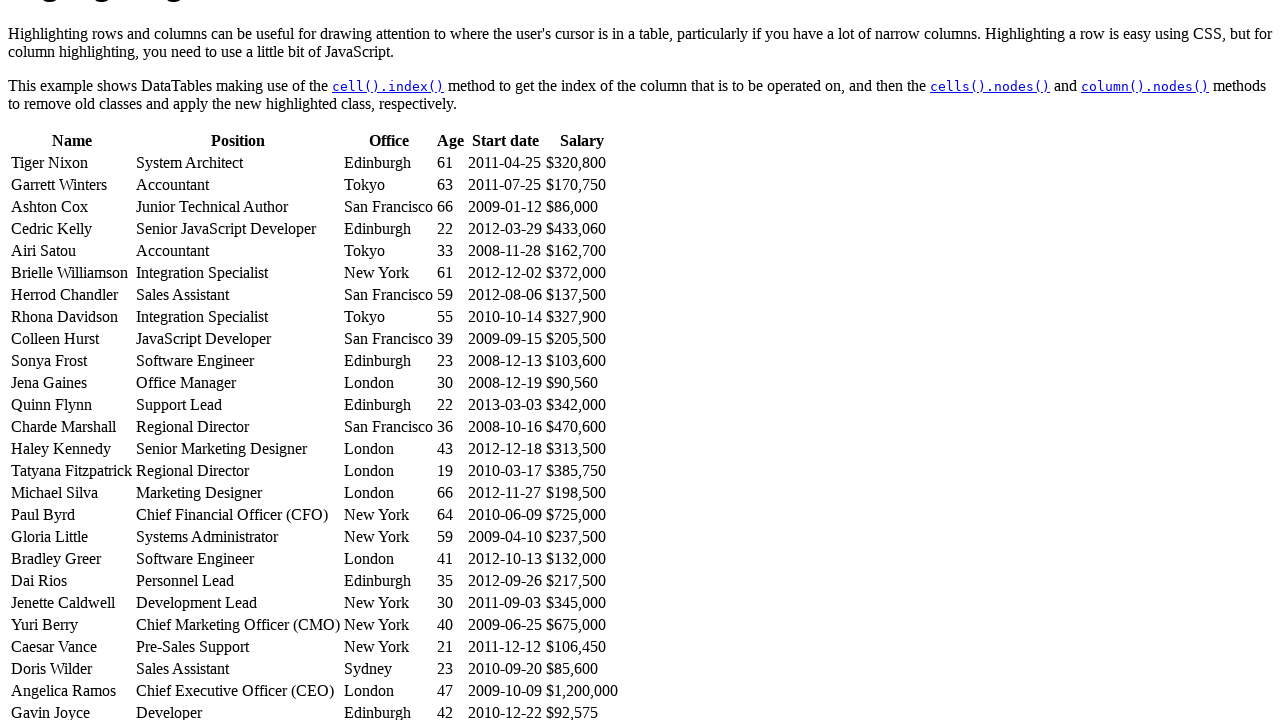

Hovered over cell 3 in Software row 18 at (450, 559) on #example >> tbody tr >> nth=18 >> td >> nth=3
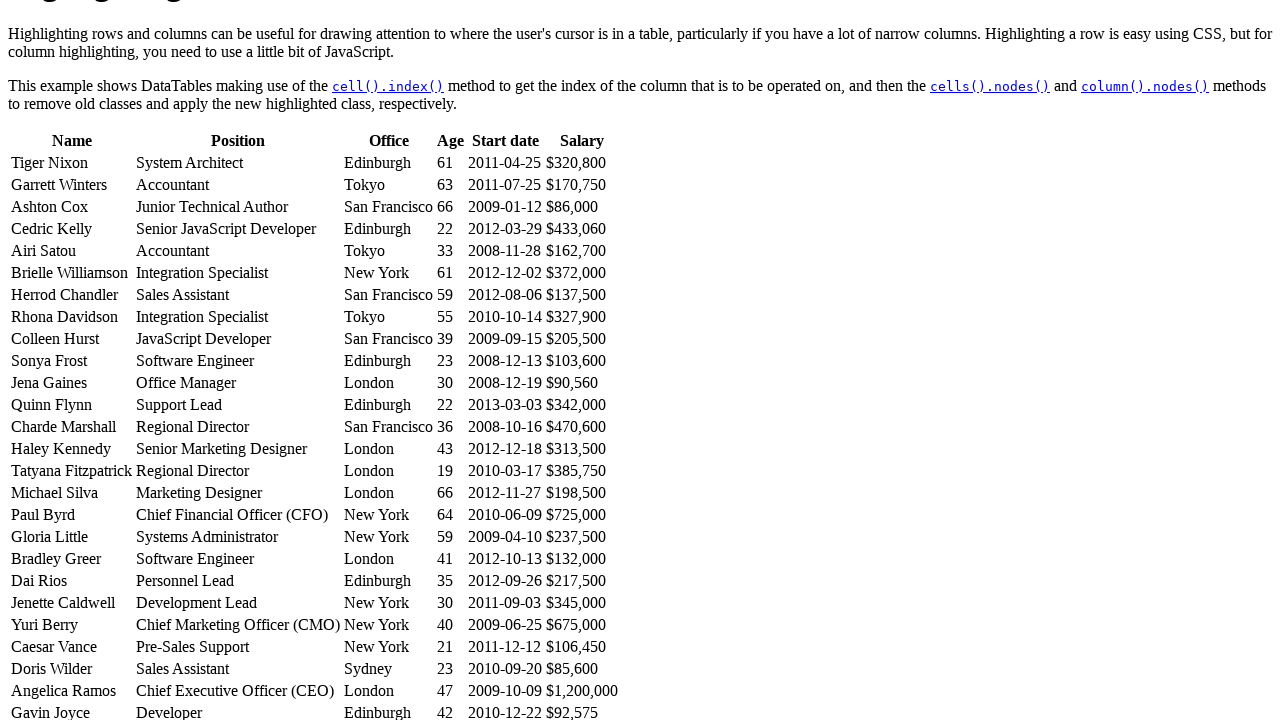

Hovered over cell 4 in Software row 18 at (505, 559) on #example >> tbody tr >> nth=18 >> td >> nth=4
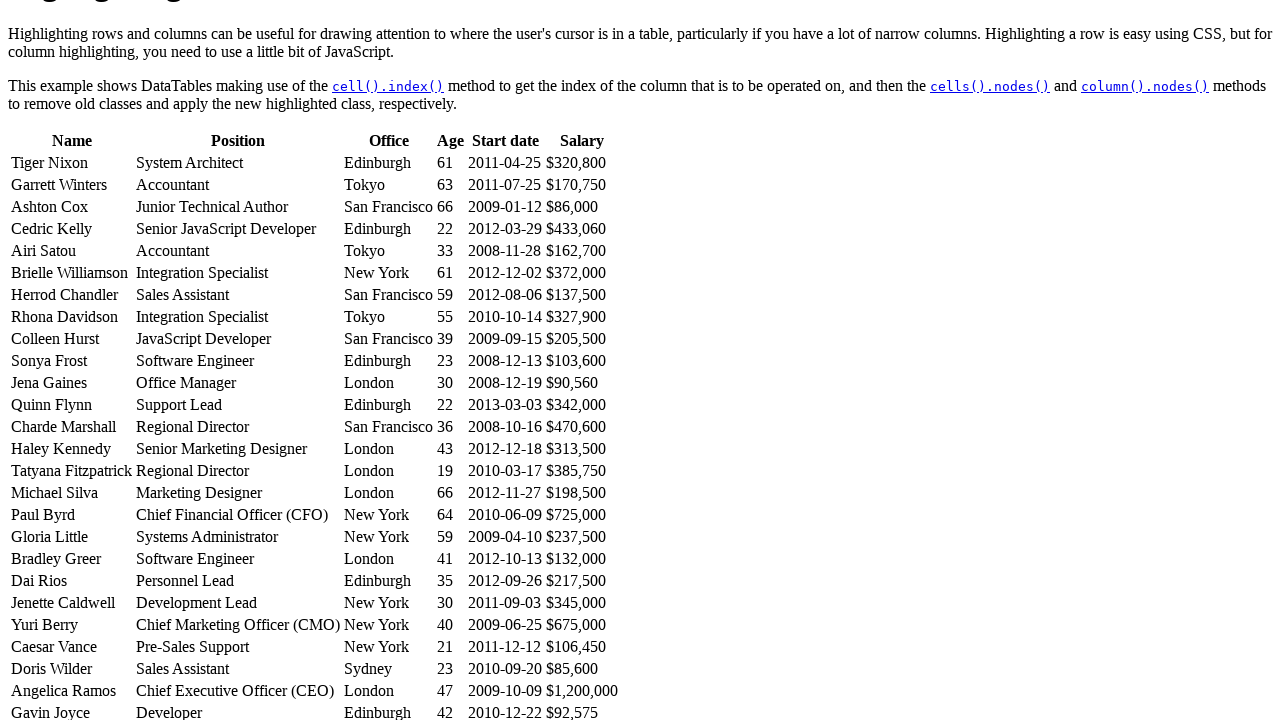

Hovered over cell 5 in Software row 18 at (582, 559) on #example >> tbody tr >> nth=18 >> td >> nth=5
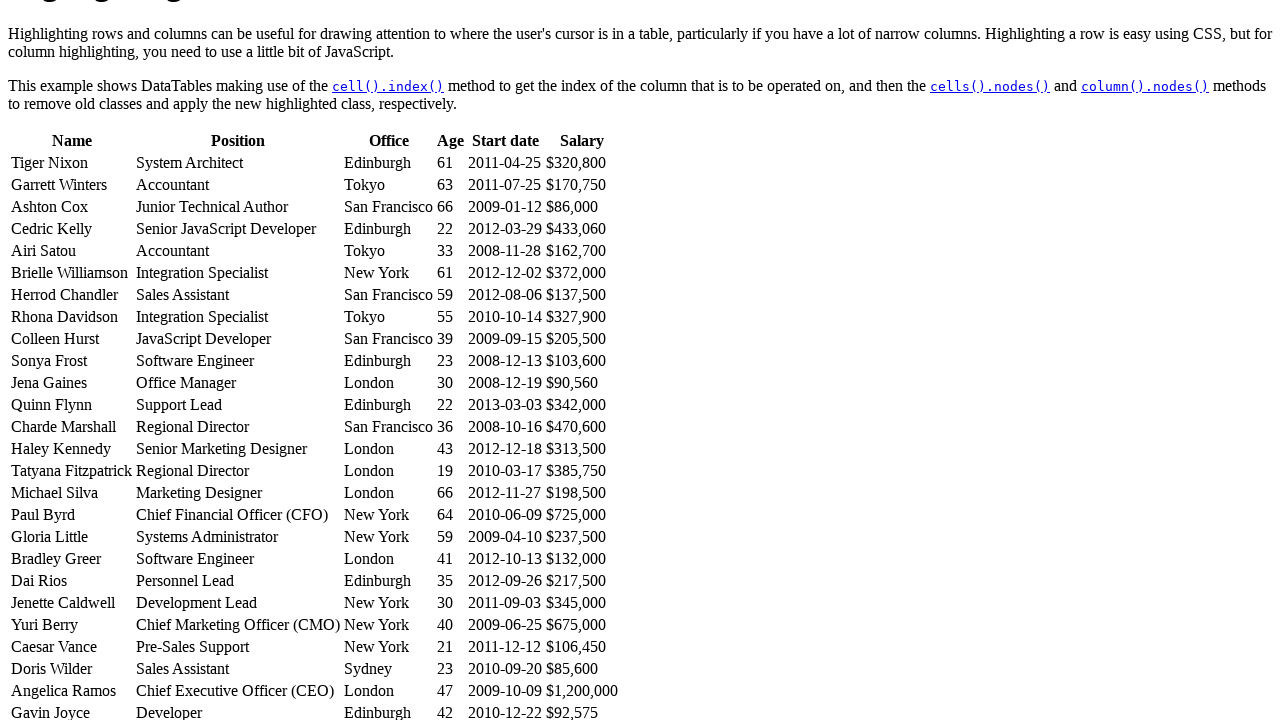

Selected table row at index 19
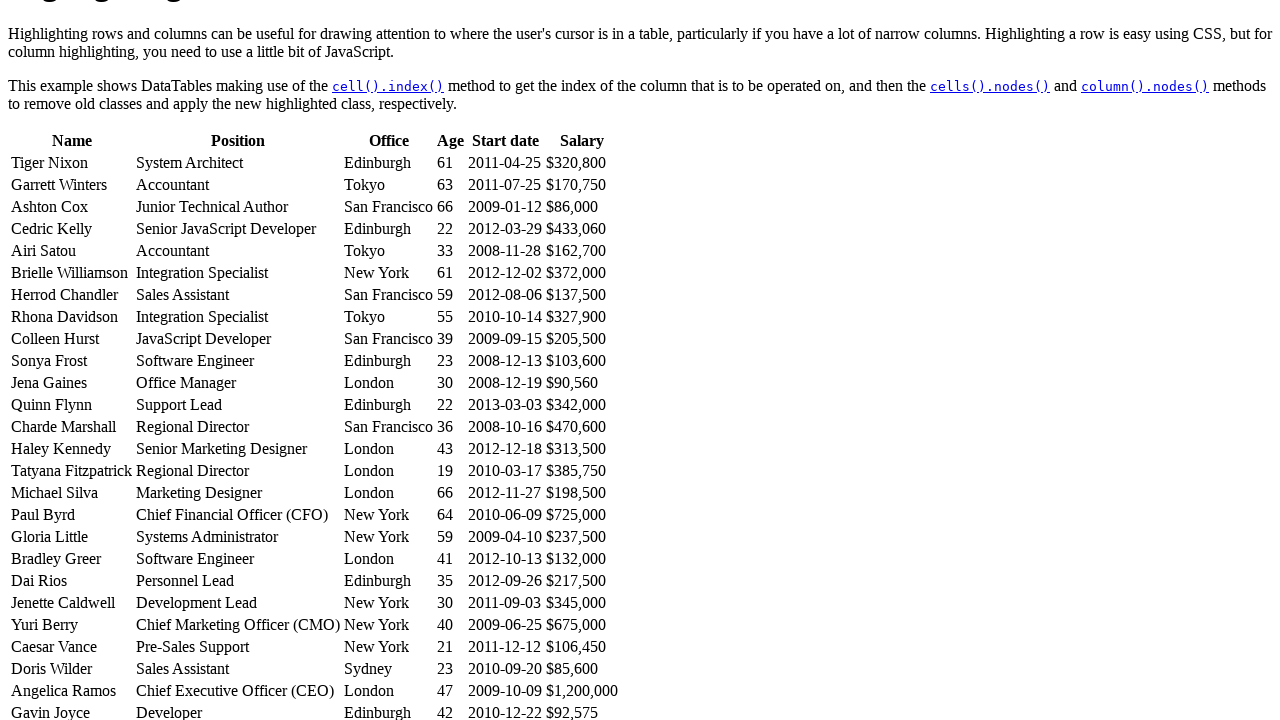

Located all cells in row 19
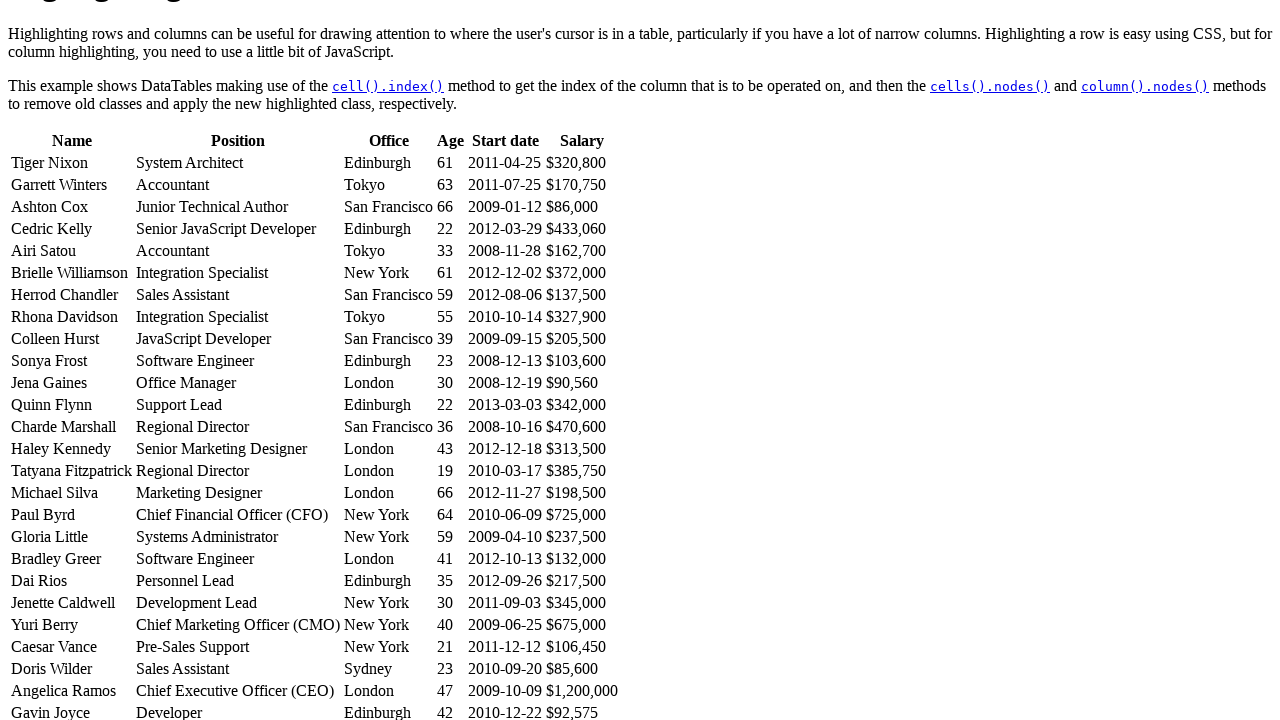

Retrieved text content from second column of row 19: 'Personnel Lead'
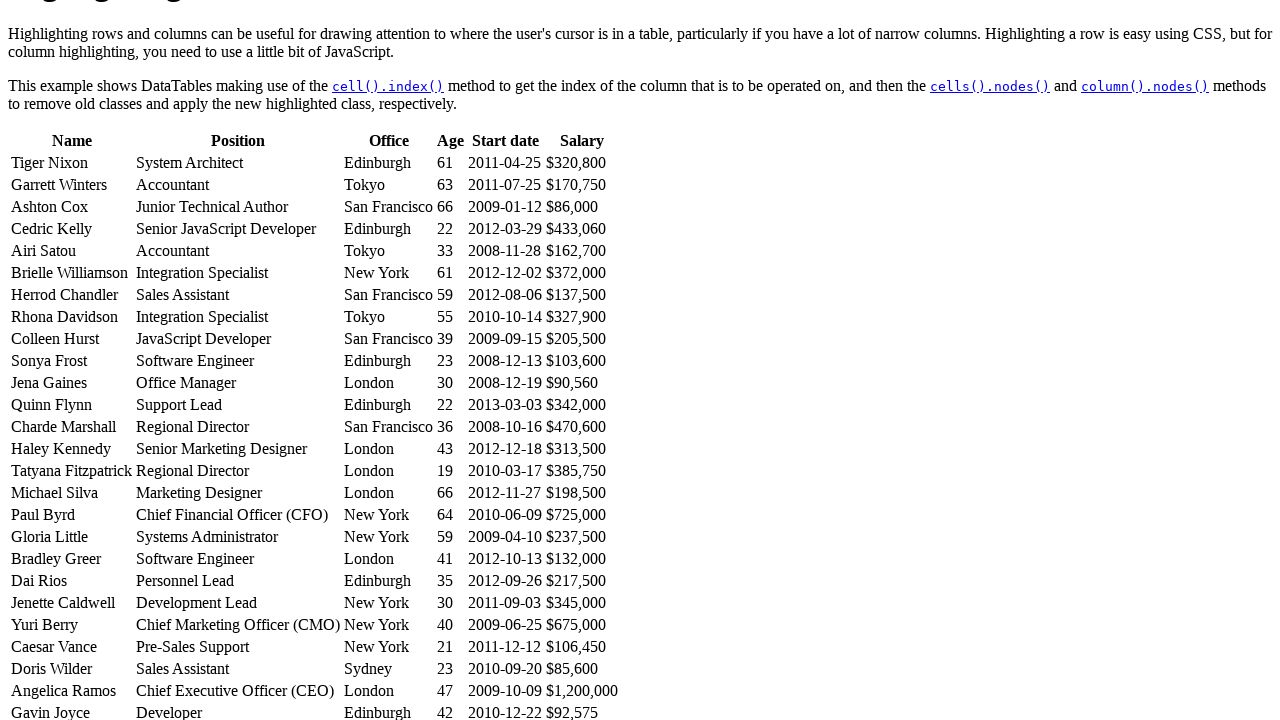

Selected table row at index 20
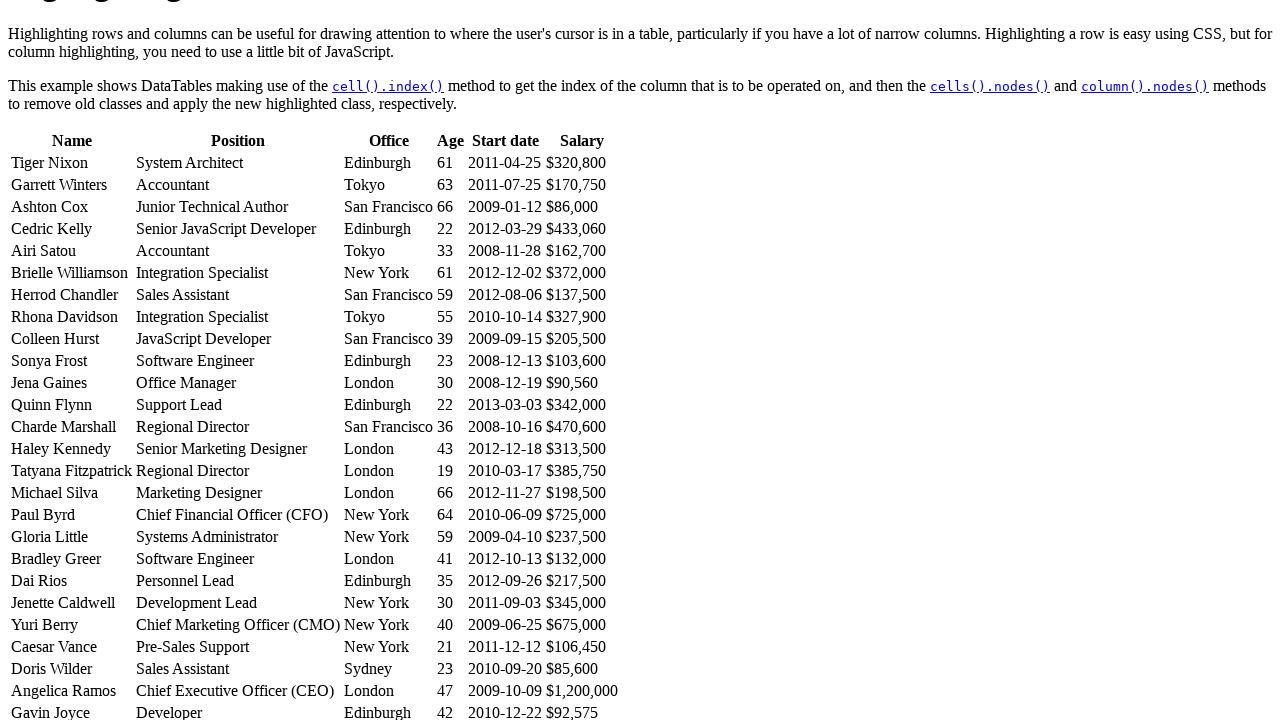

Located all cells in row 20
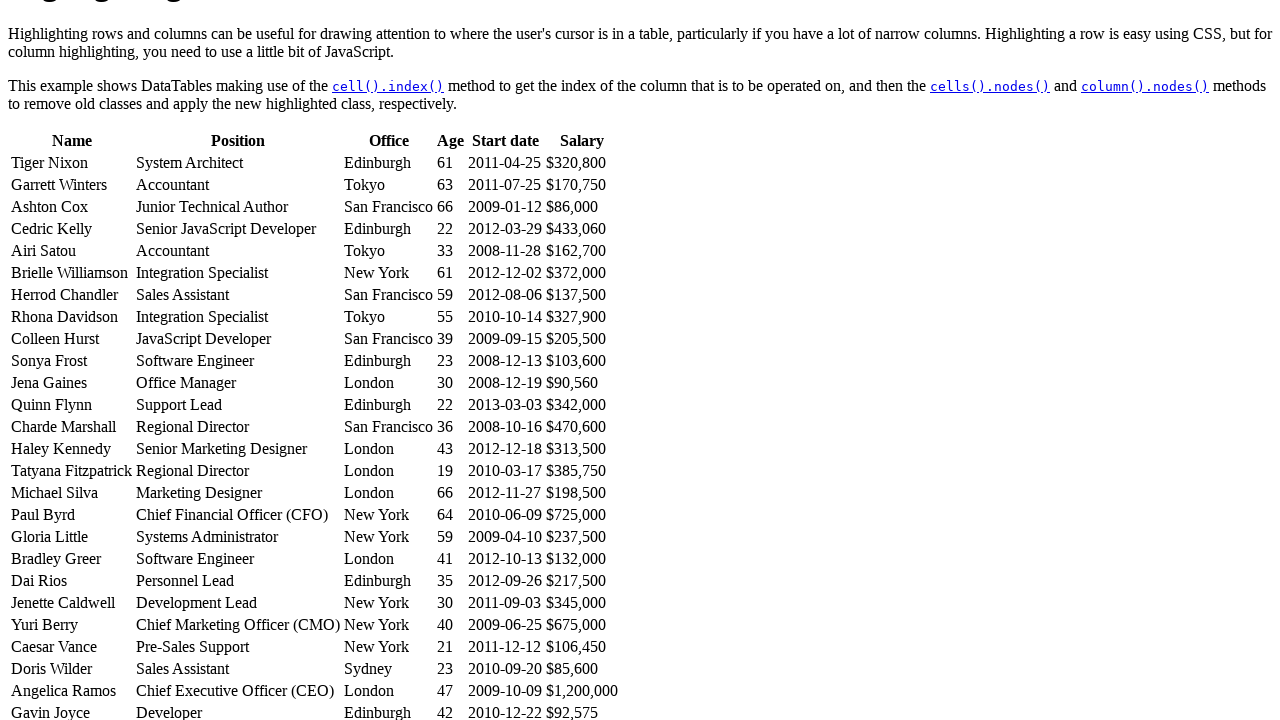

Retrieved text content from second column of row 20: 'Development Lead'
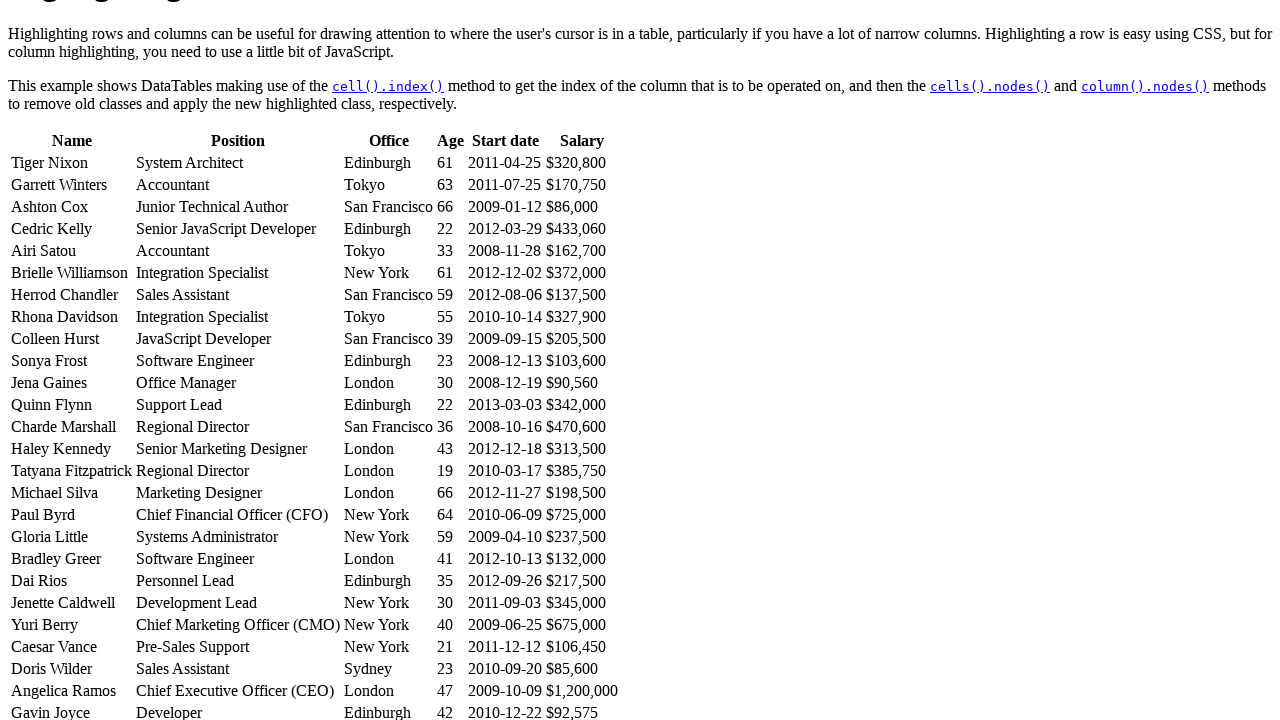

Selected table row at index 21
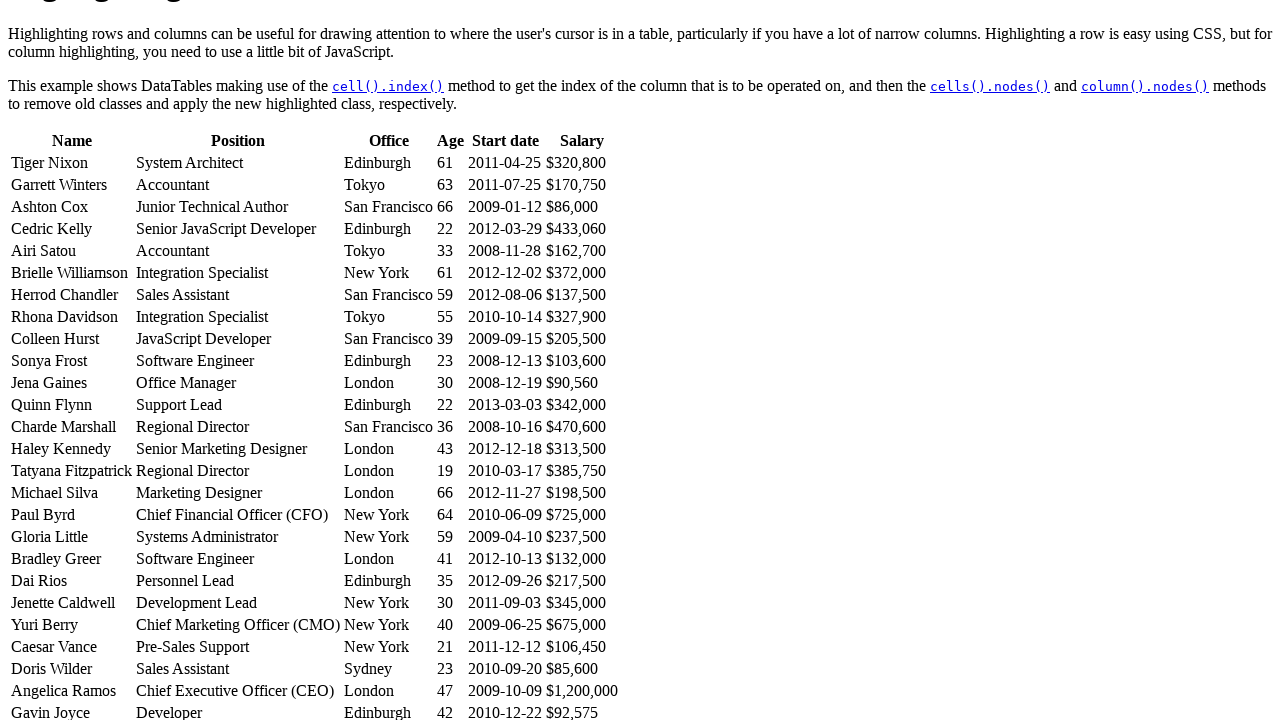

Located all cells in row 21
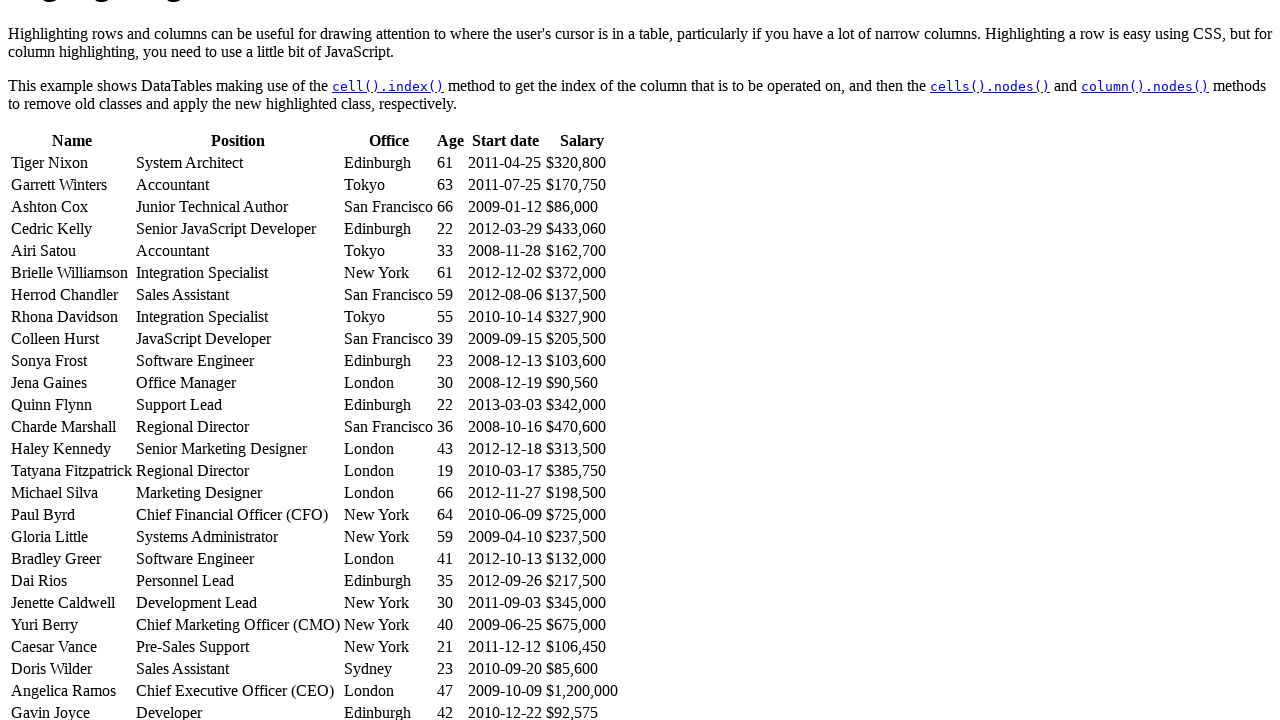

Retrieved text content from second column of row 21: 'Chief Marketing Officer (CMO)'
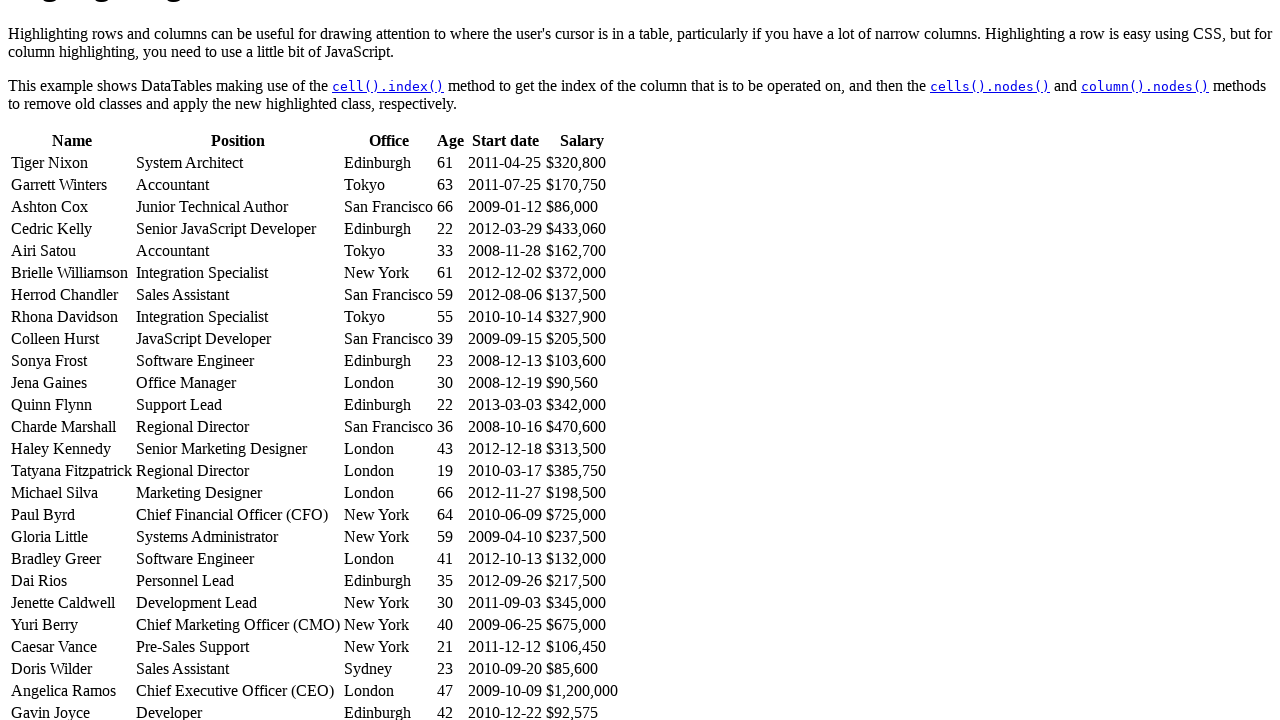

Selected table row at index 22
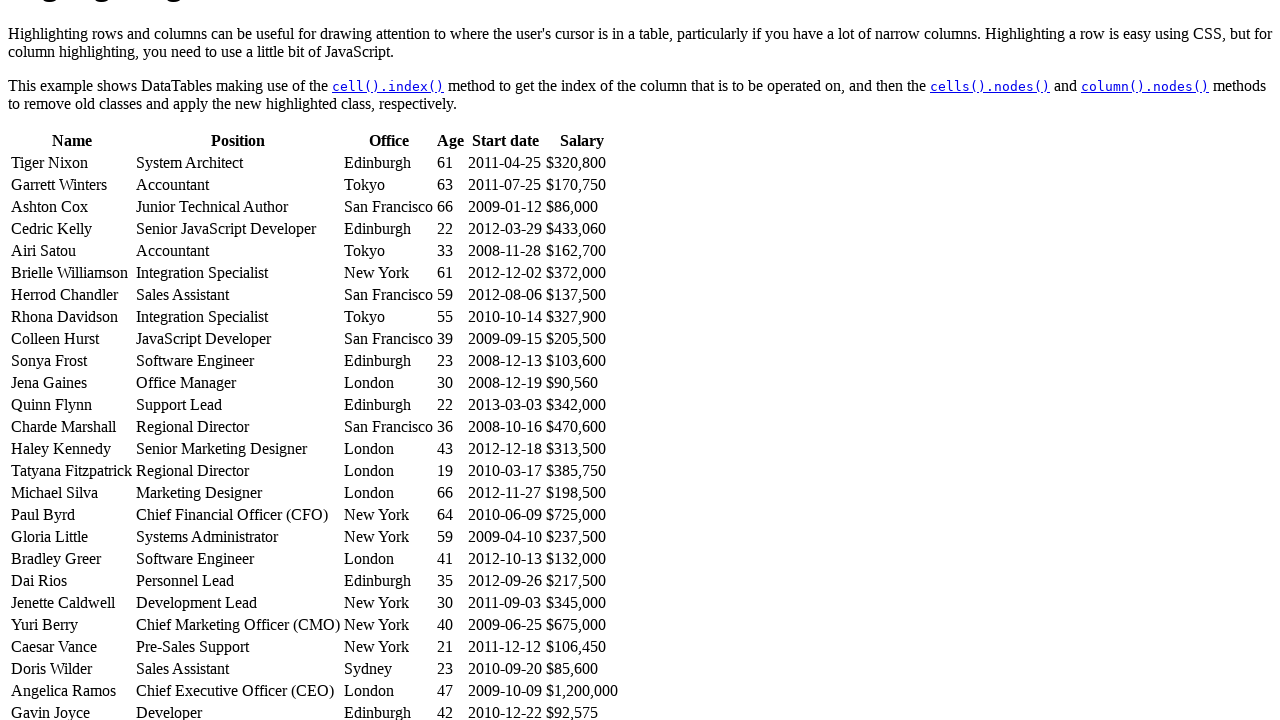

Located all cells in row 22
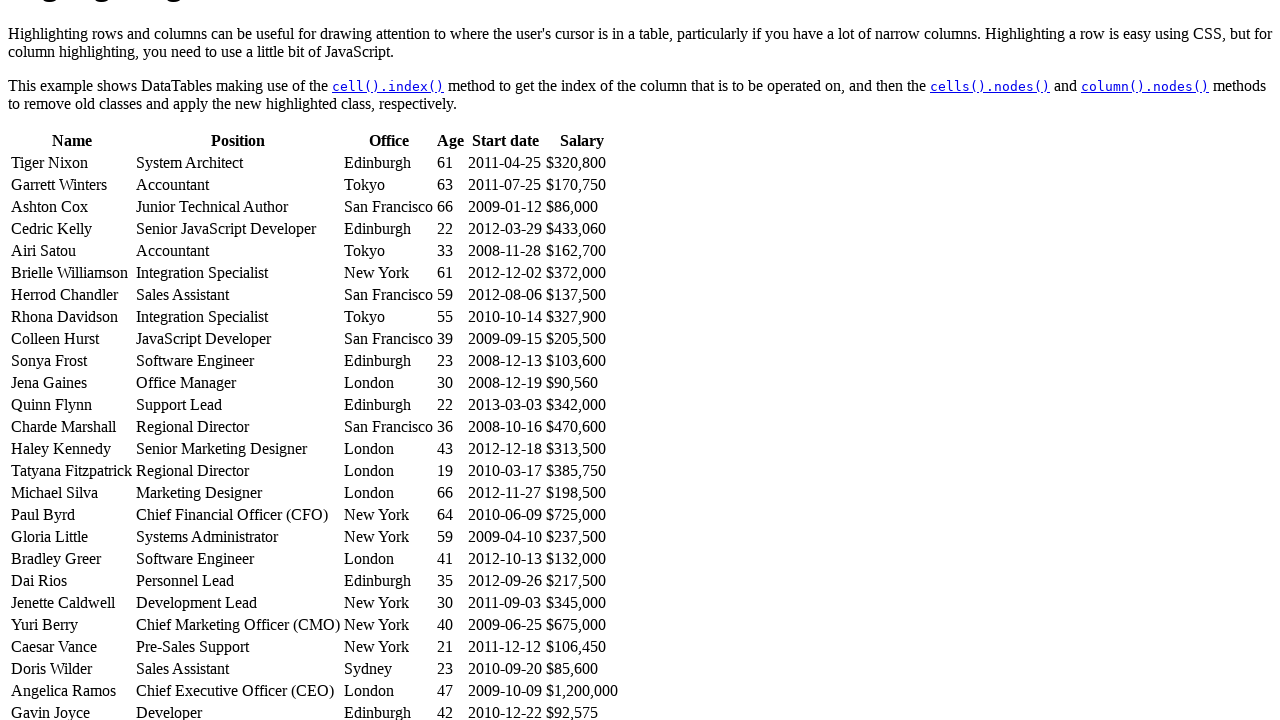

Retrieved text content from second column of row 22: 'Pre-Sales Support'
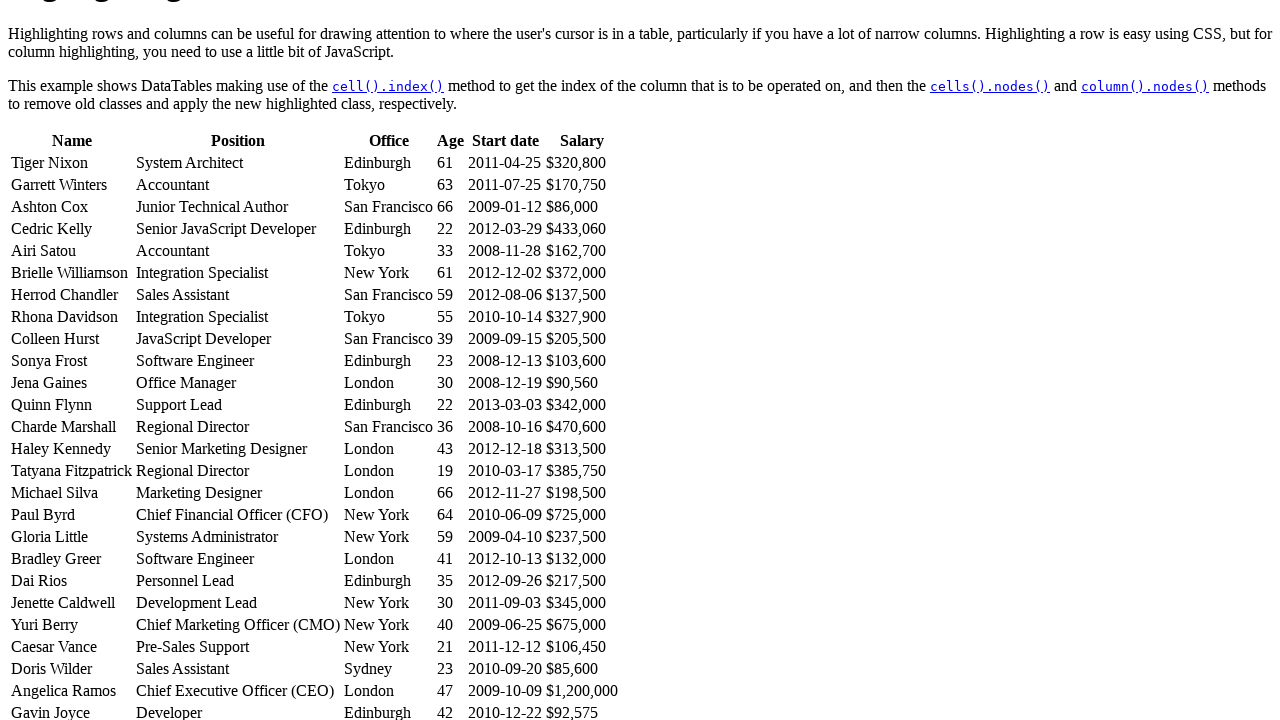

Selected table row at index 23
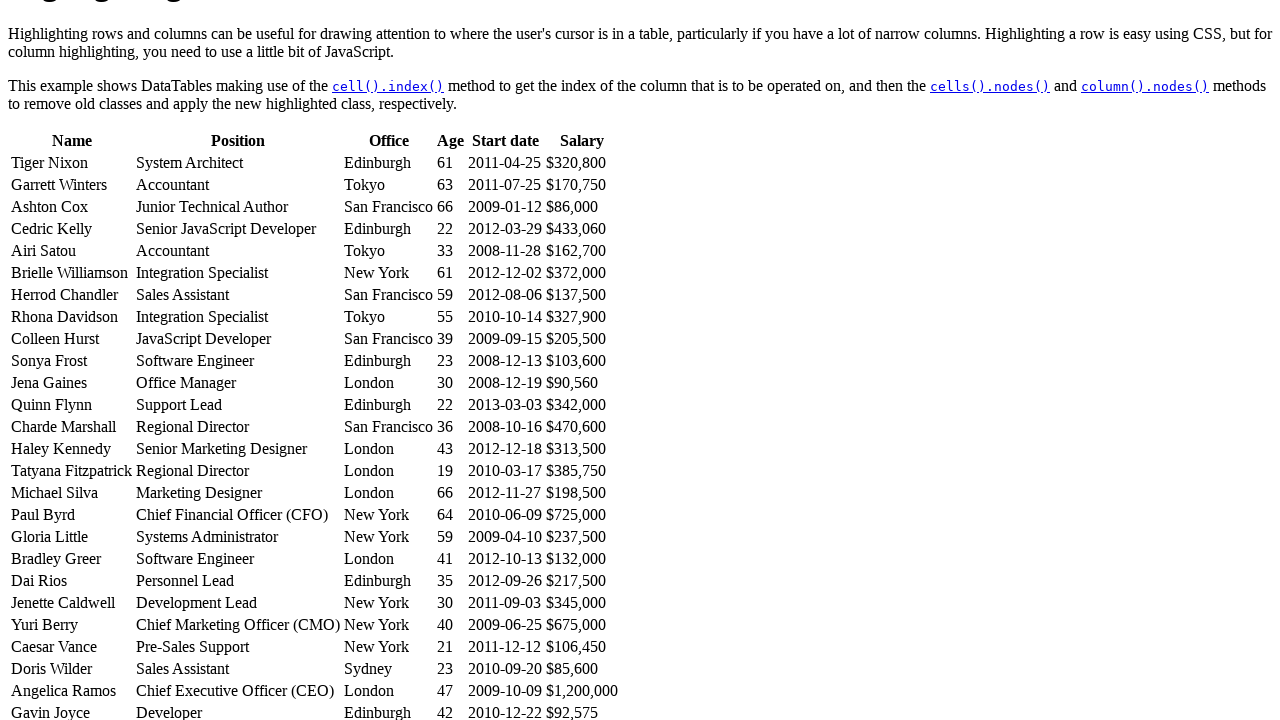

Located all cells in row 23
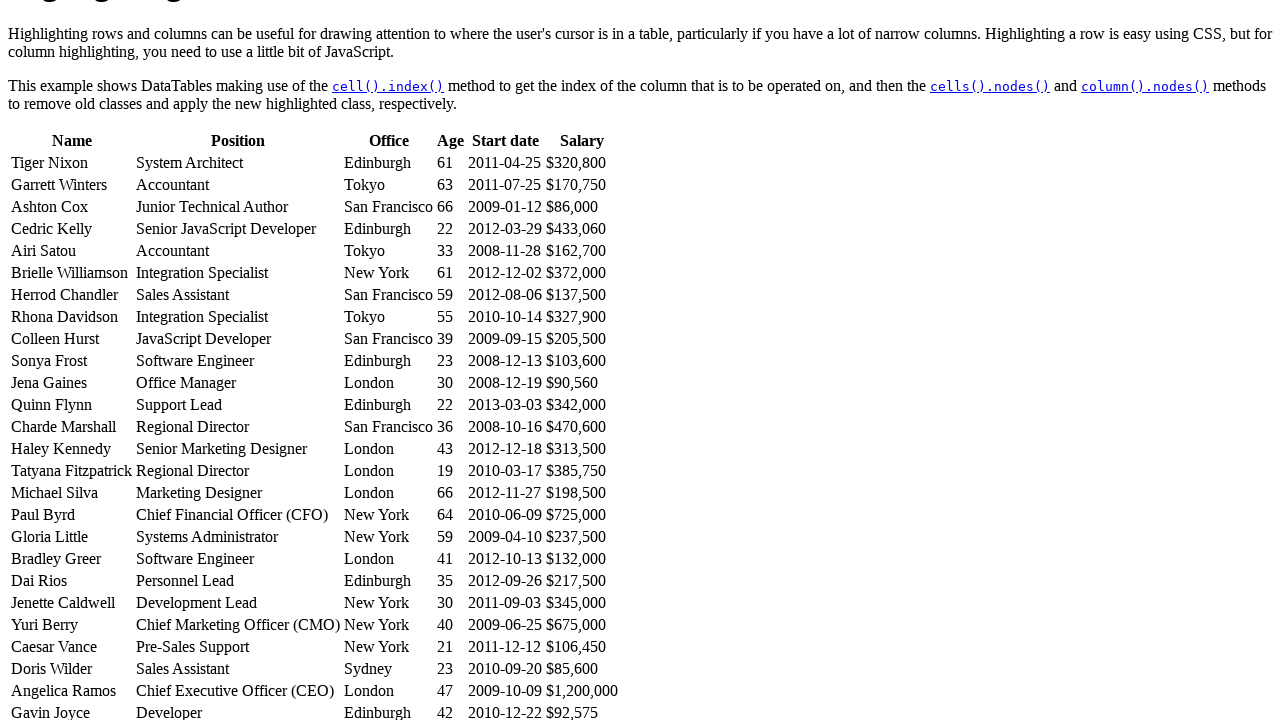

Retrieved text content from second column of row 23: 'Sales Assistant'
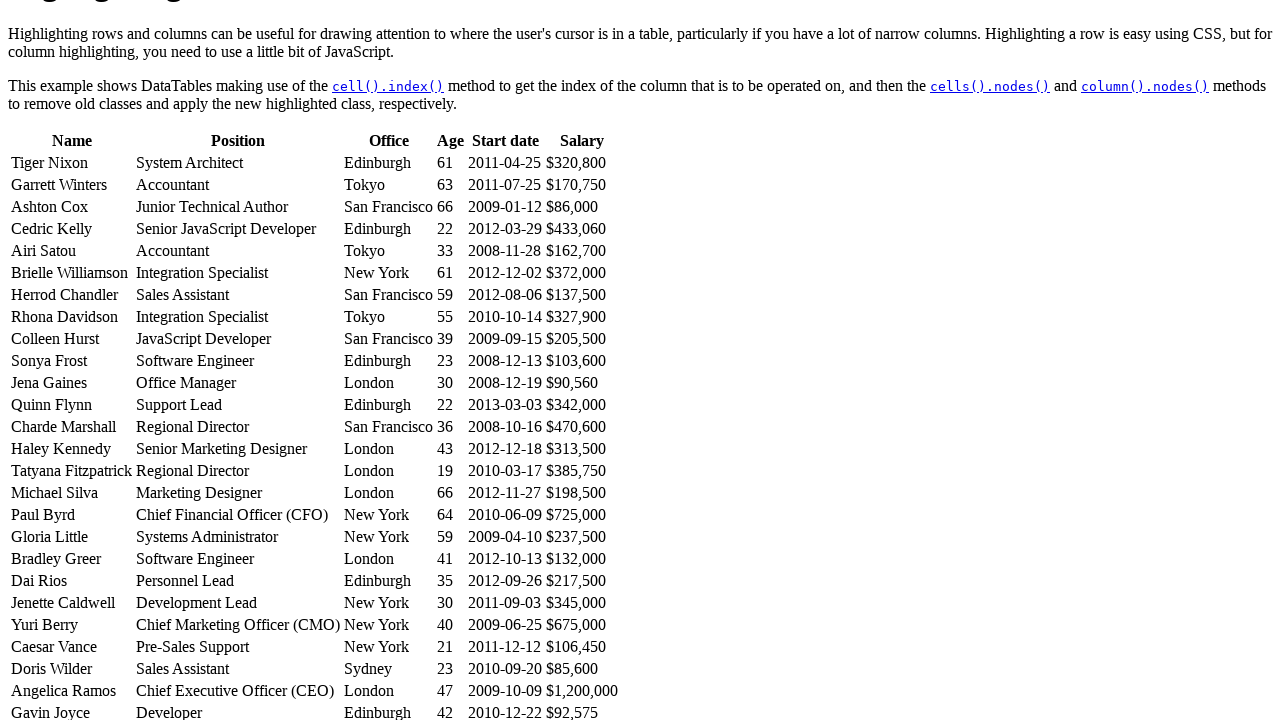

Selected table row at index 24
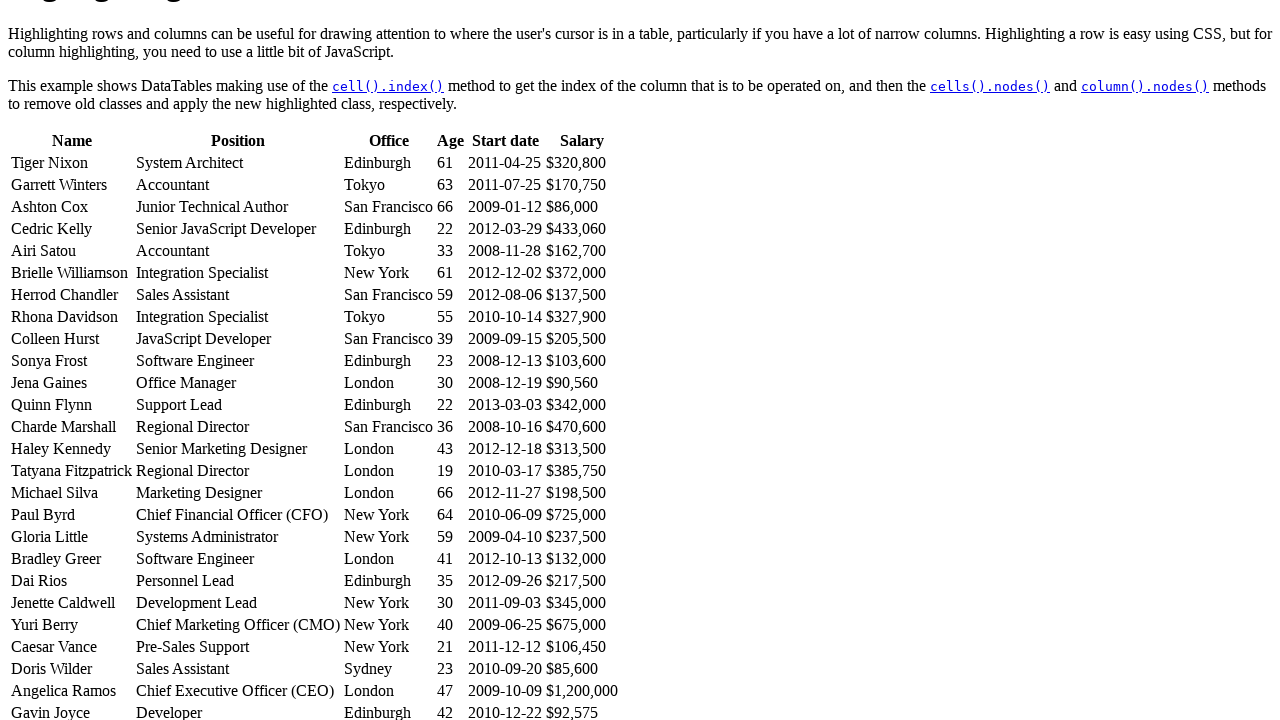

Located all cells in row 24
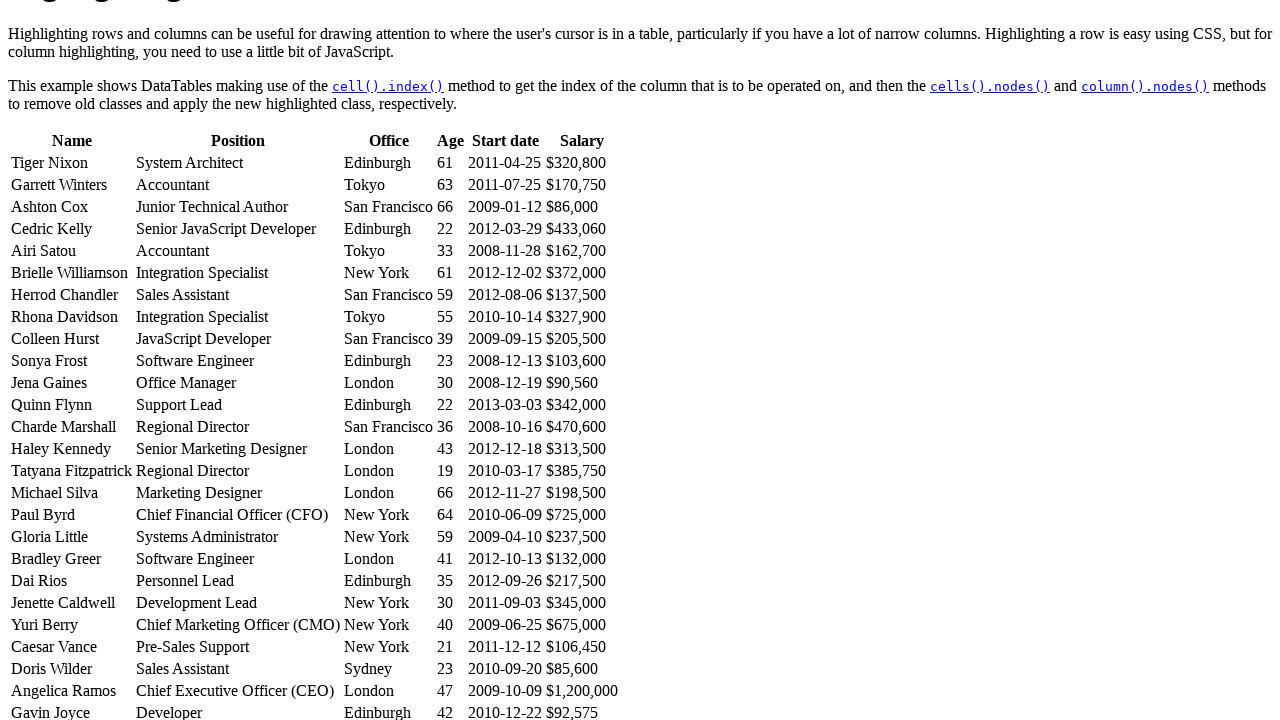

Retrieved text content from second column of row 24: 'Chief Executive Officer (CEO)'
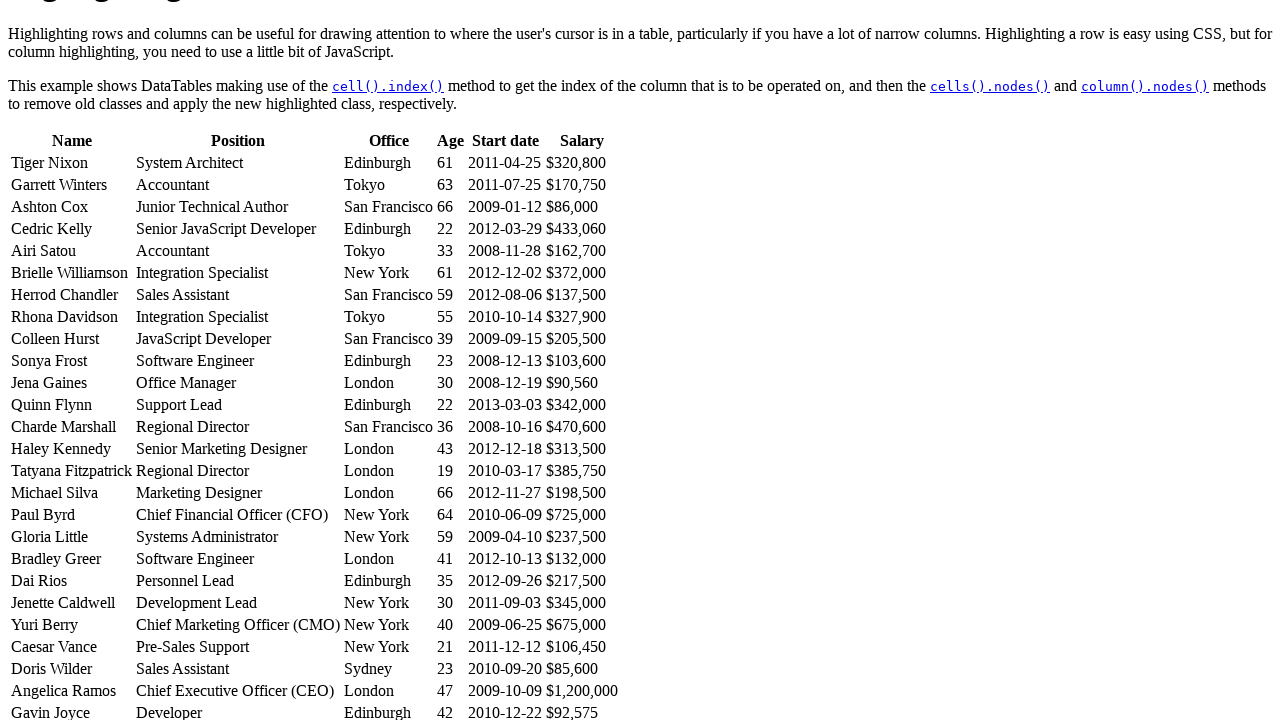

Selected table row at index 25
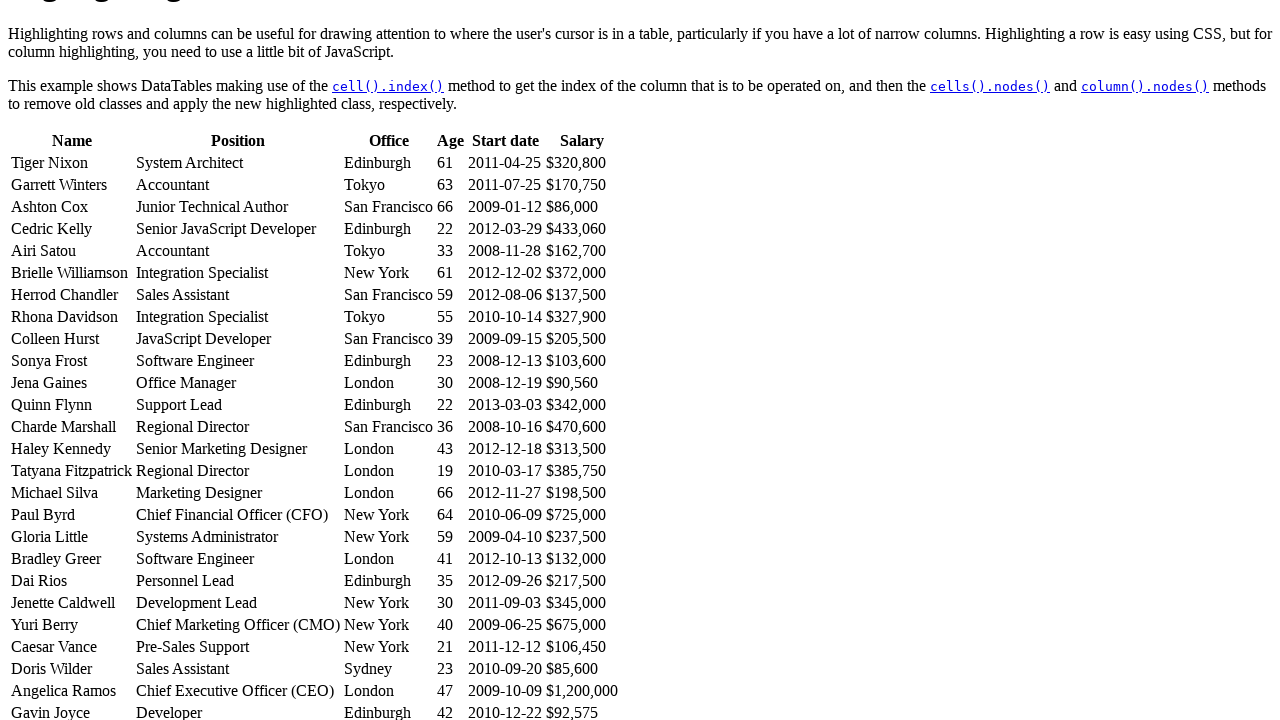

Located all cells in row 25
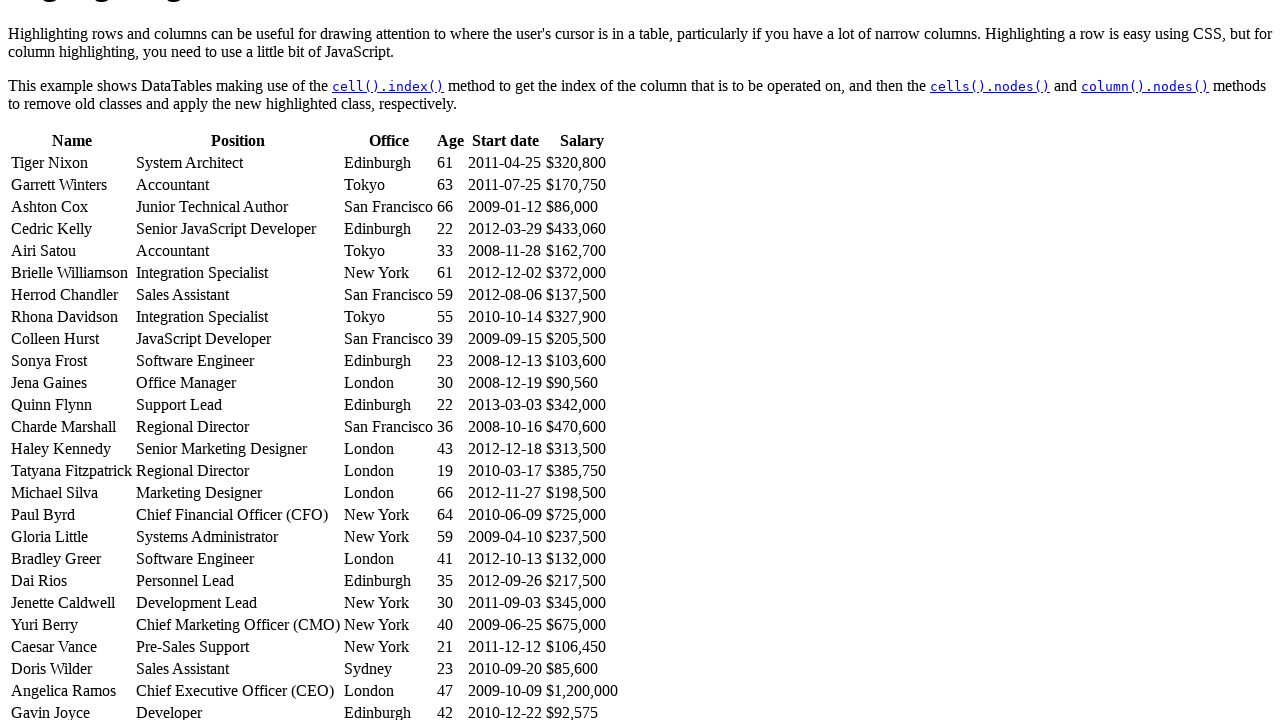

Retrieved text content from second column of row 25: 'Developer'
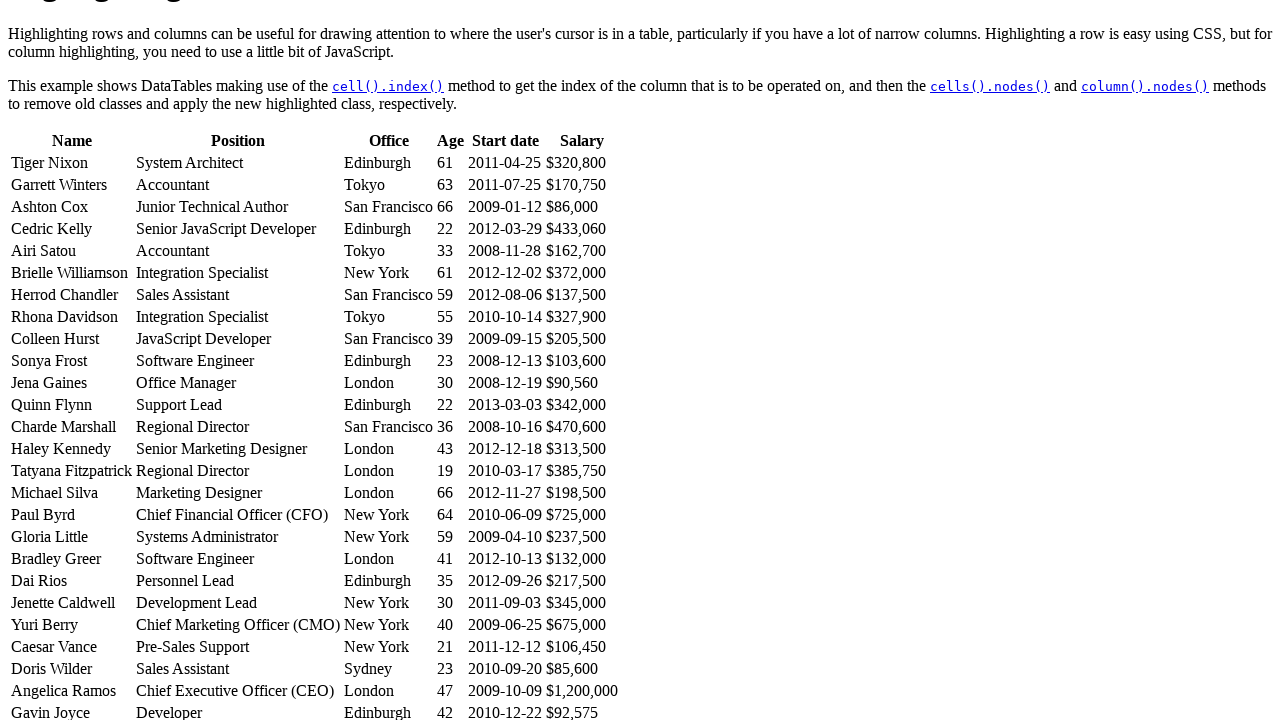

Selected table row at index 26
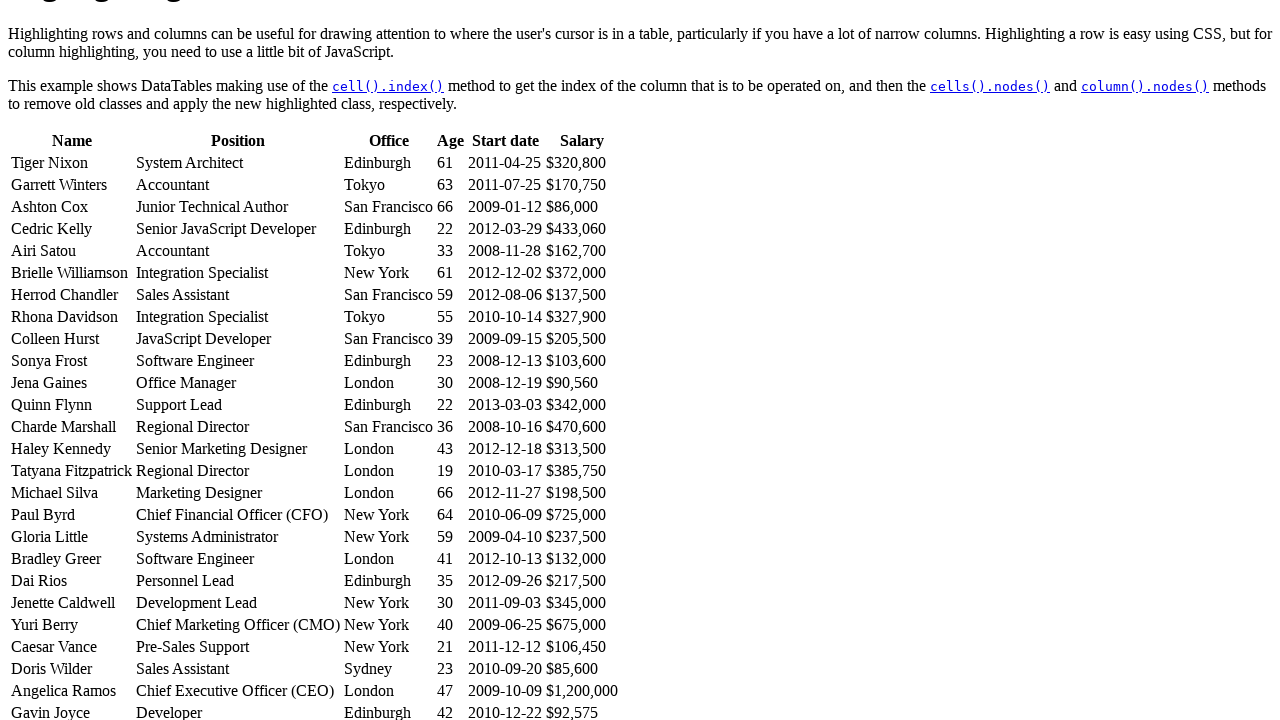

Located all cells in row 26
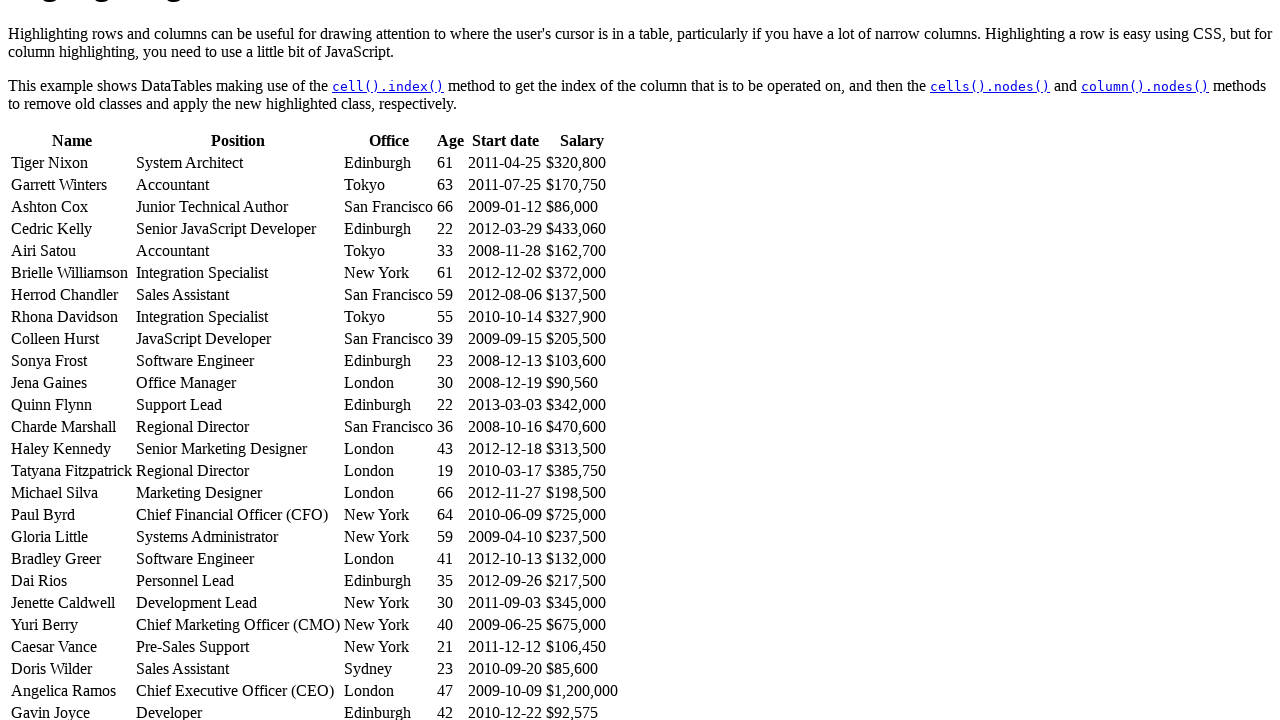

Retrieved text content from second column of row 26: 'Regional Director'
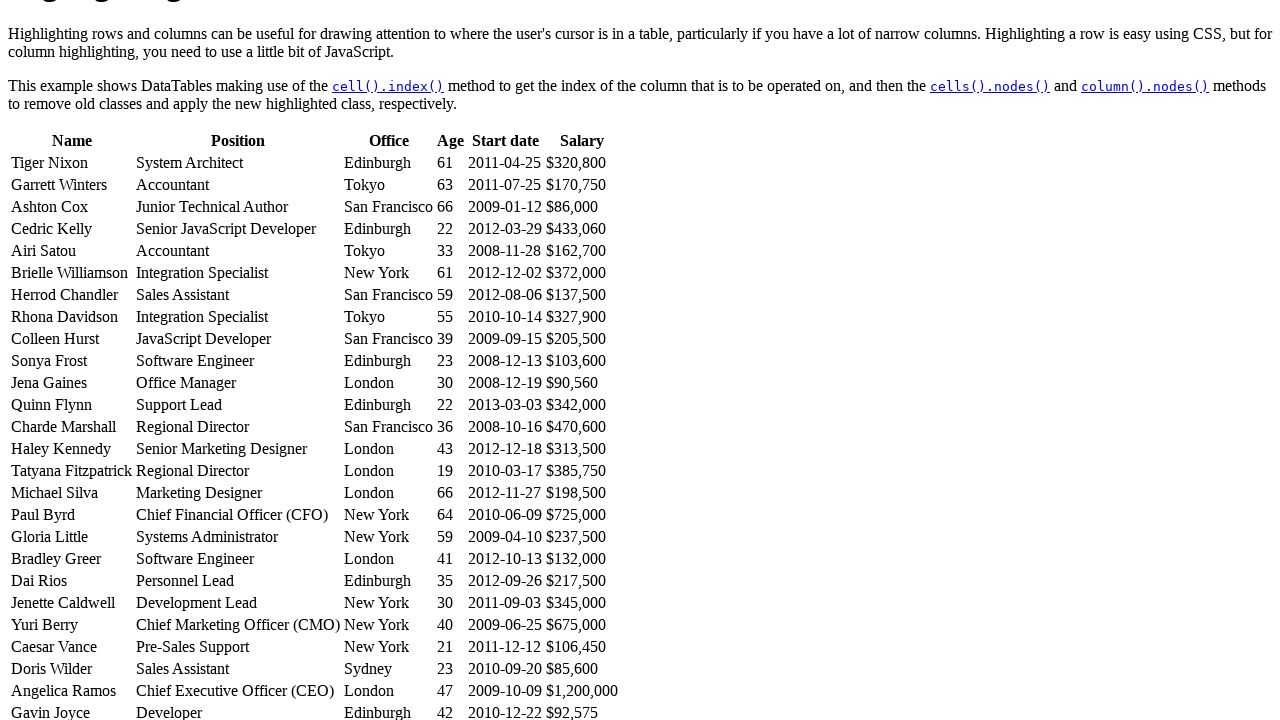

Selected table row at index 27
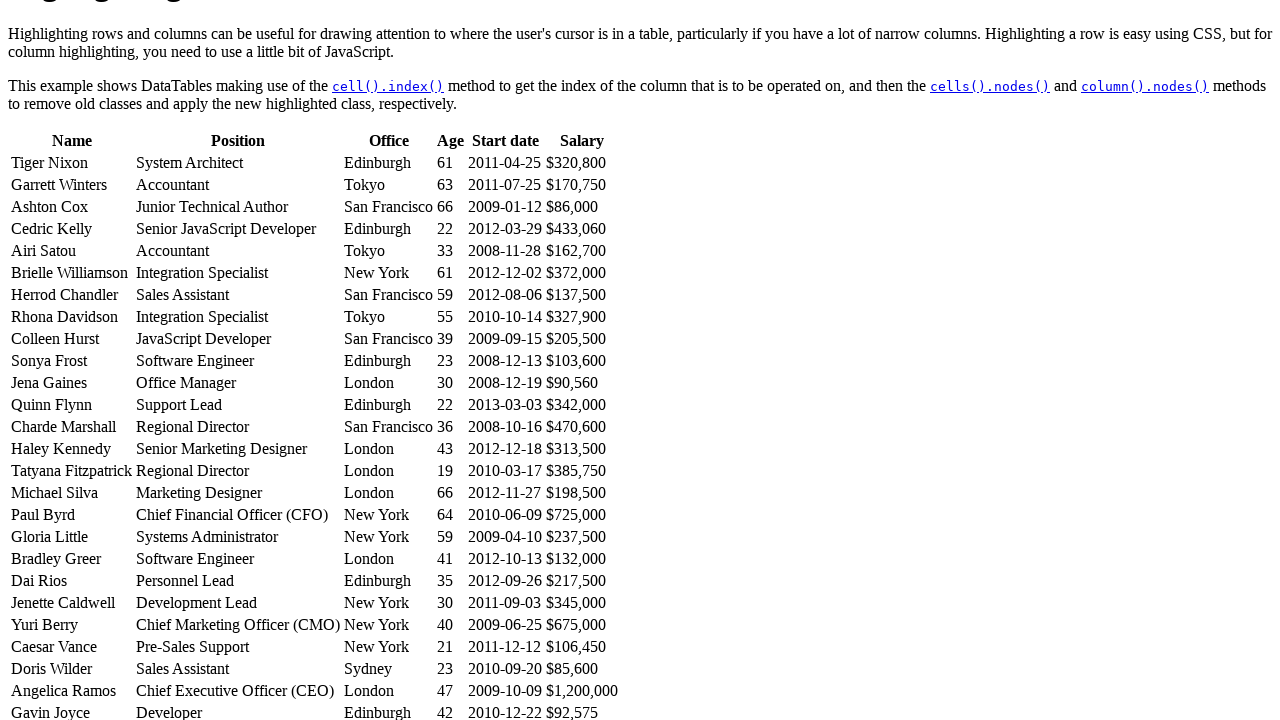

Located all cells in row 27
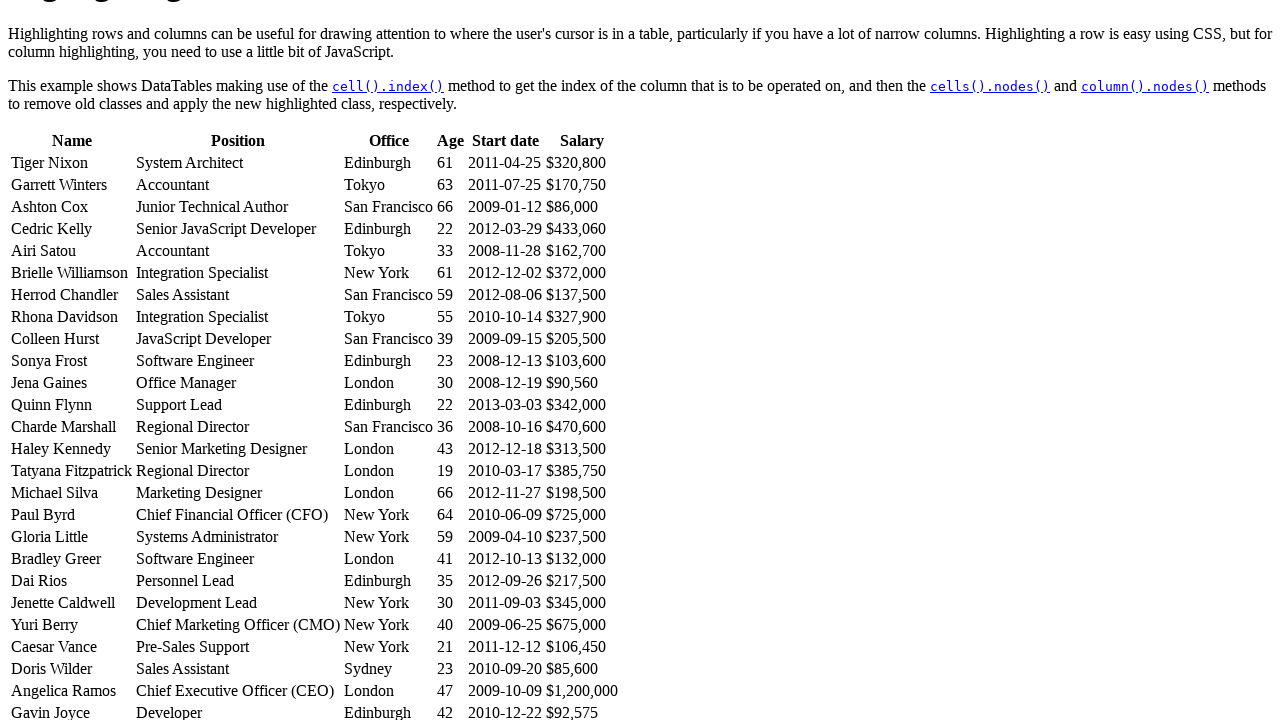

Retrieved text content from second column of row 27: 'Software Engineer'
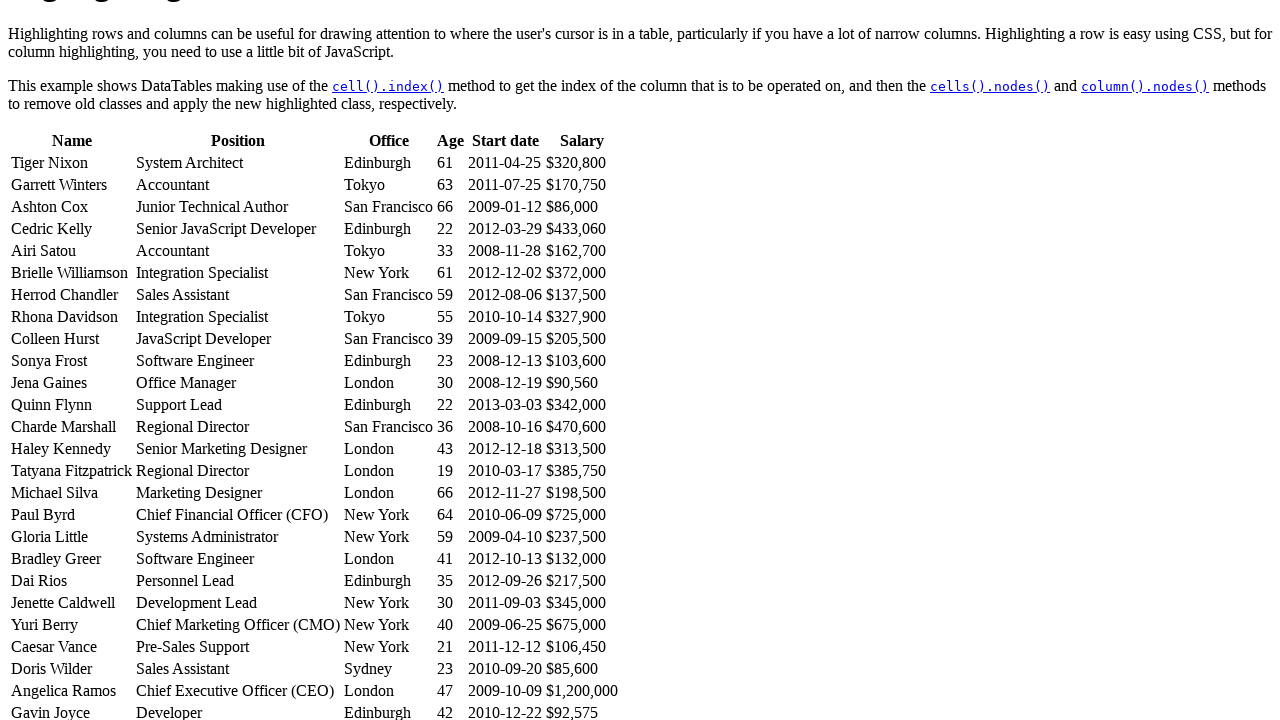

Hovered over cell 0 in Software row 27 at (72, 361) on #example >> tbody tr >> nth=27 >> td >> nth=0
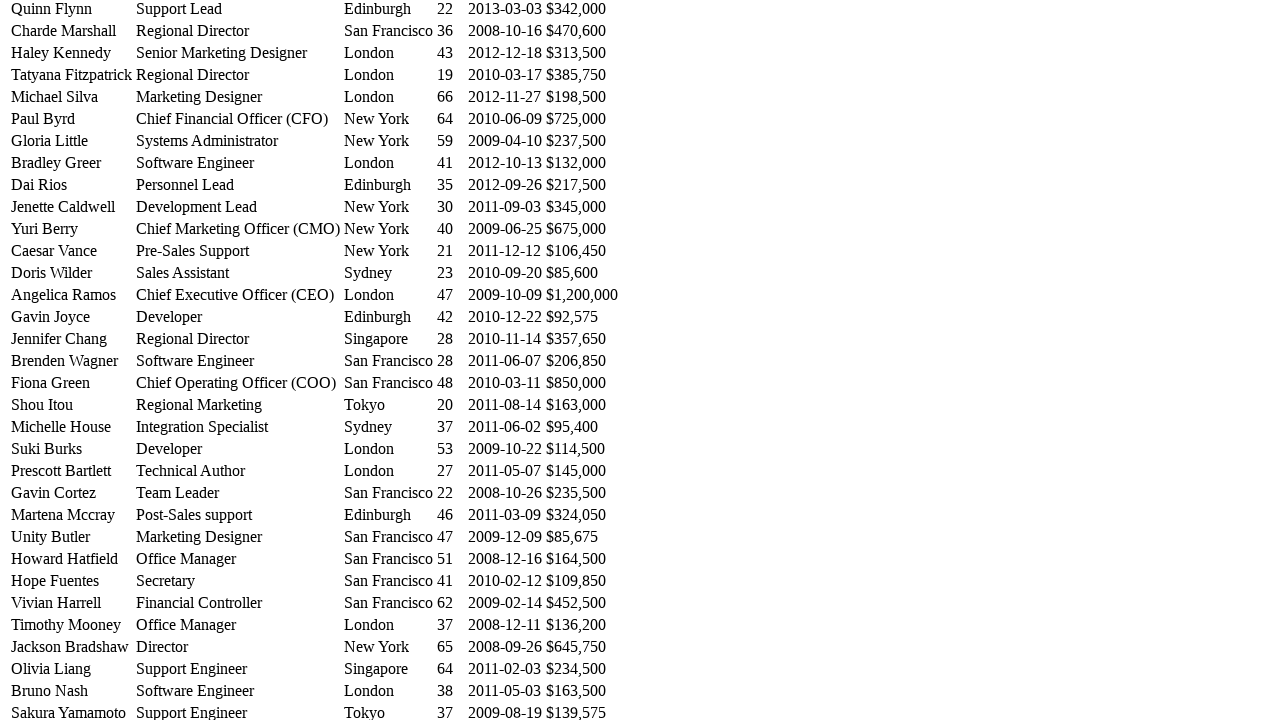

Hovered over cell 1 in Software row 27 at (238, 361) on #example >> tbody tr >> nth=27 >> td >> nth=1
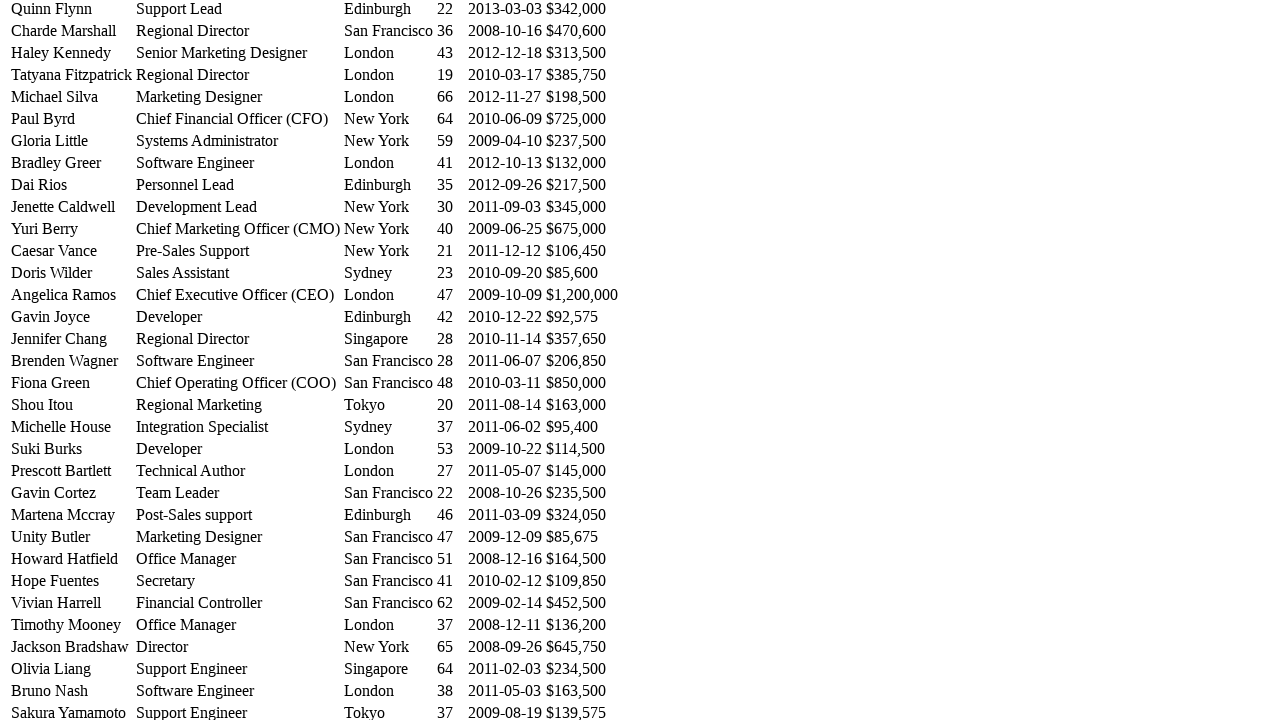

Hovered over cell 2 in Software row 27 at (388, 361) on #example >> tbody tr >> nth=27 >> td >> nth=2
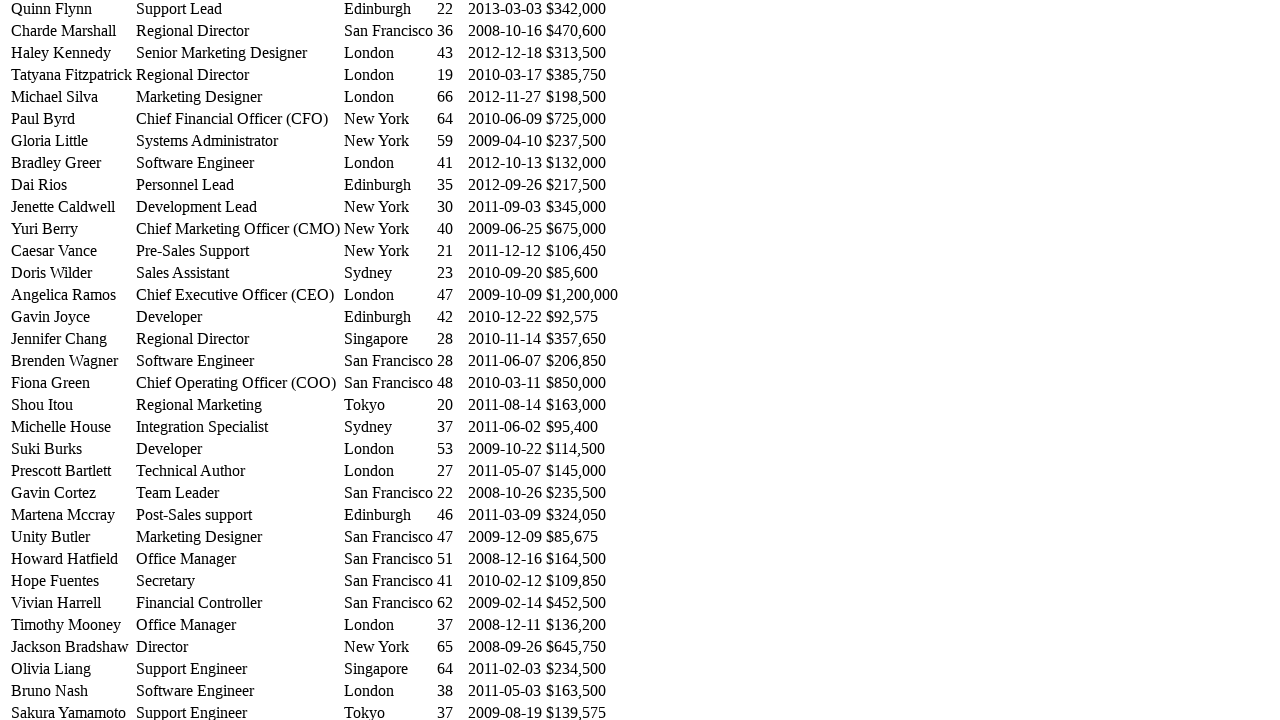

Hovered over cell 3 in Software row 27 at (450, 361) on #example >> tbody tr >> nth=27 >> td >> nth=3
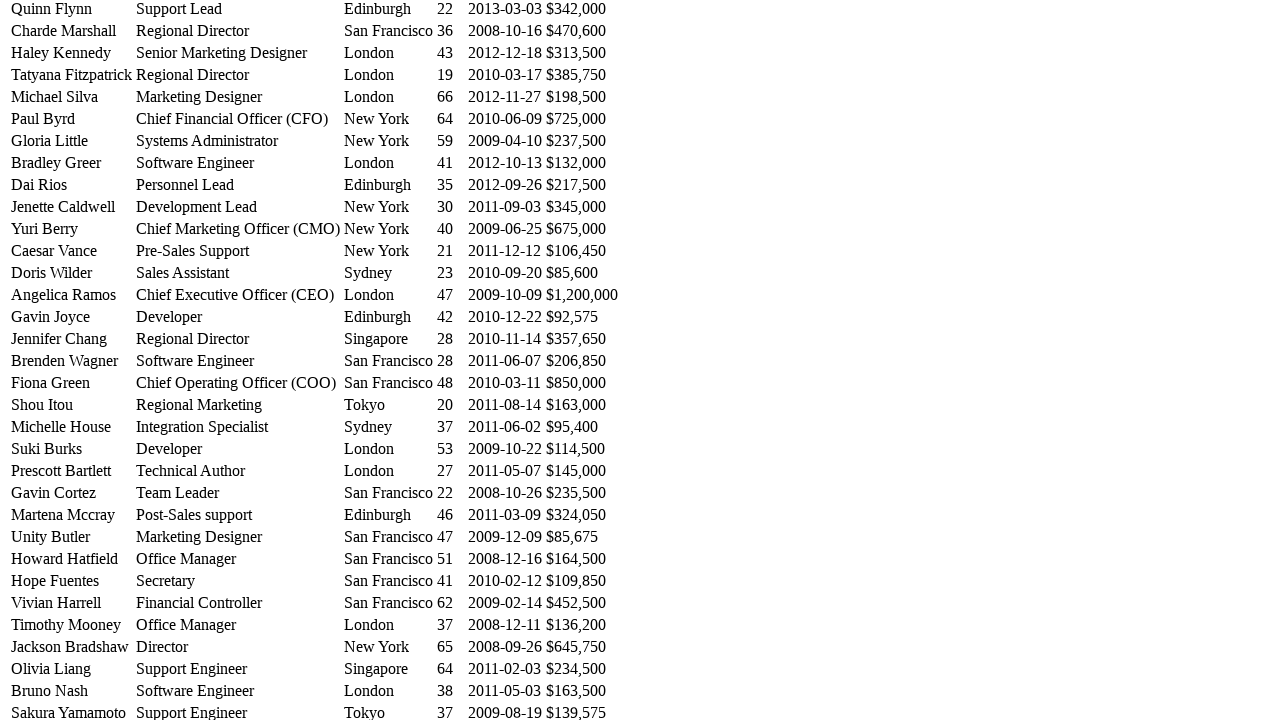

Hovered over cell 4 in Software row 27 at (505, 361) on #example >> tbody tr >> nth=27 >> td >> nth=4
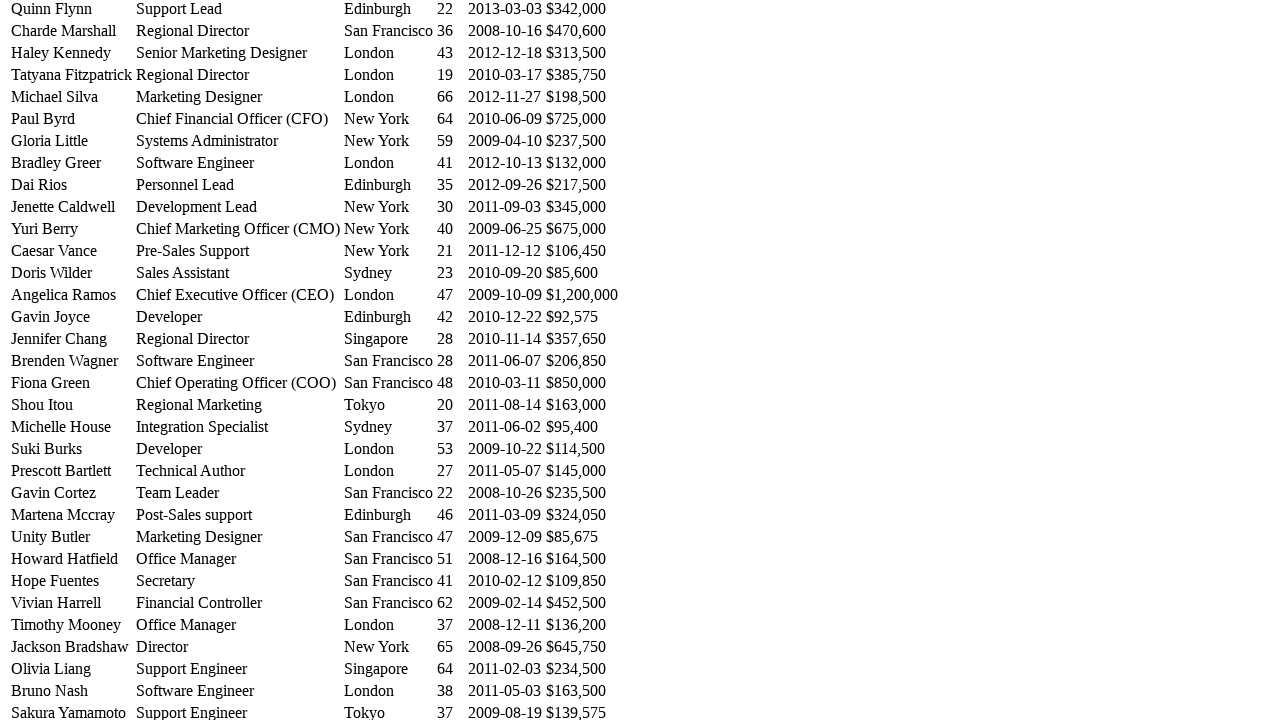

Hovered over cell 5 in Software row 27 at (582, 361) on #example >> tbody tr >> nth=27 >> td >> nth=5
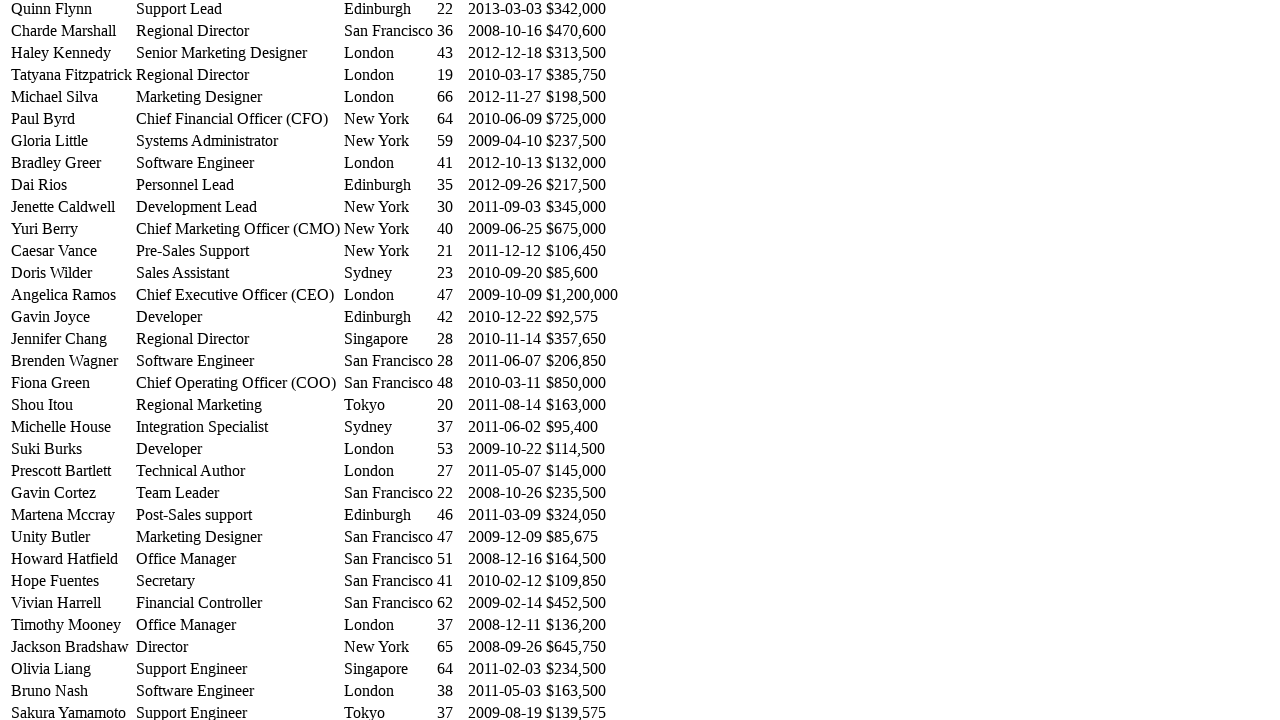

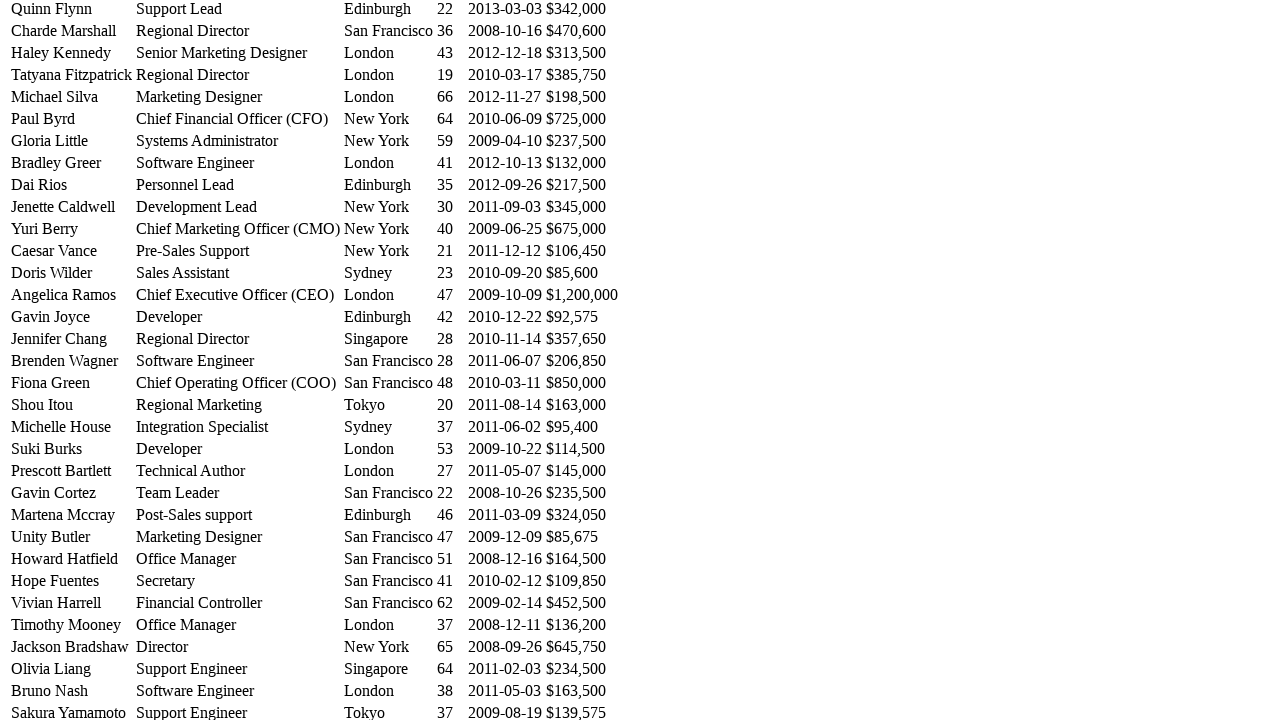